Tests filling a large form by entering text into all input fields and clicking the submit button

Starting URL: http://suninjuly.github.io/huge_form.html

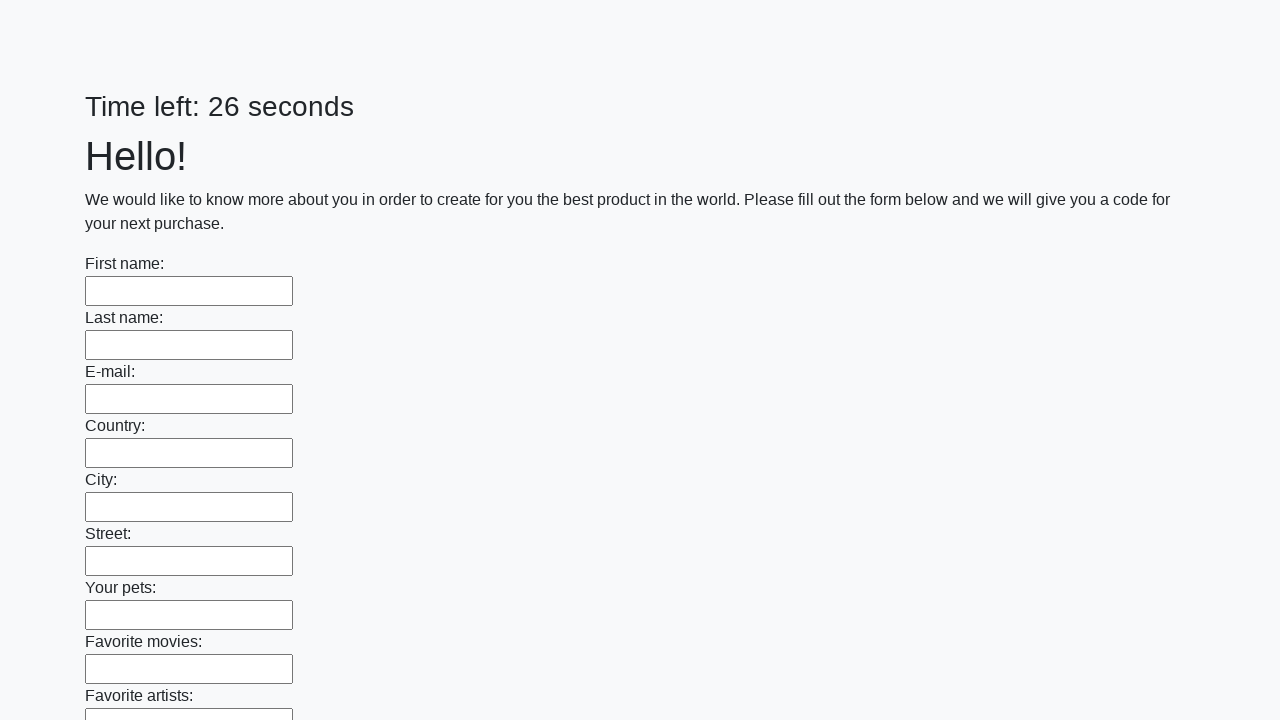

Located all input elements on the huge form
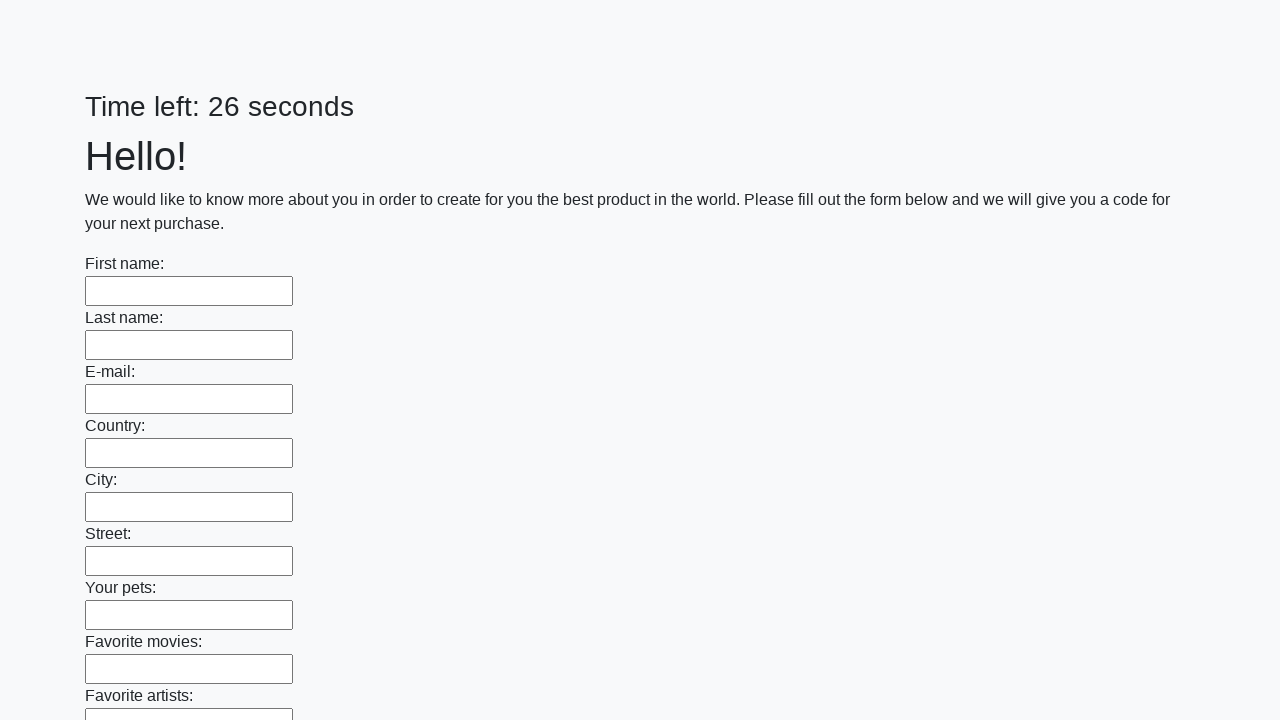

Filled an input field with 'Мой' on input >> nth=0
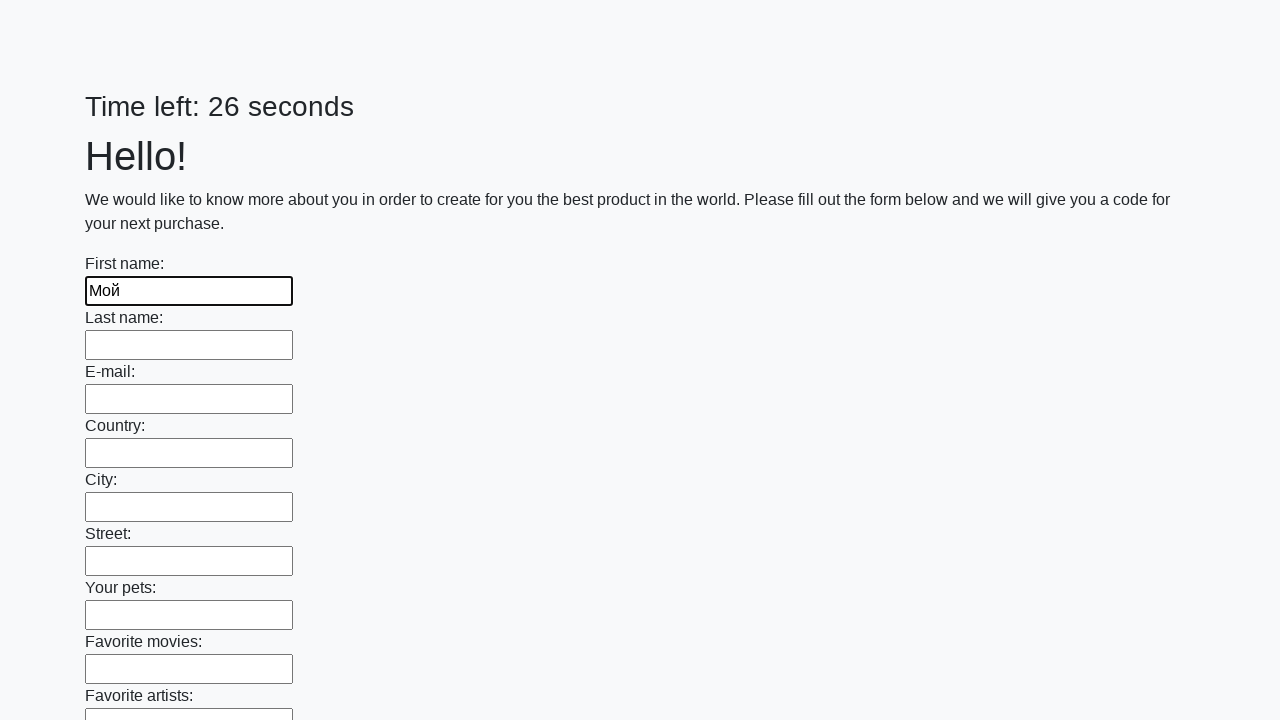

Filled an input field with 'Мой' on input >> nth=1
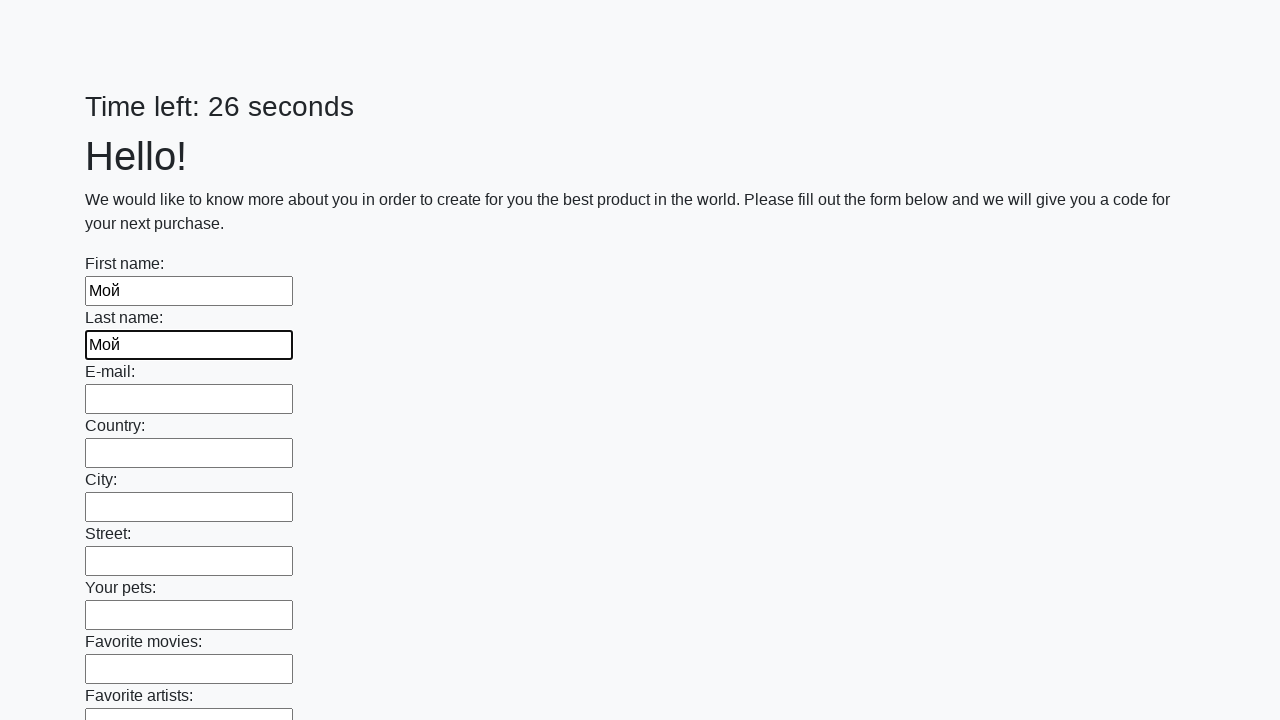

Filled an input field with 'Мой' on input >> nth=2
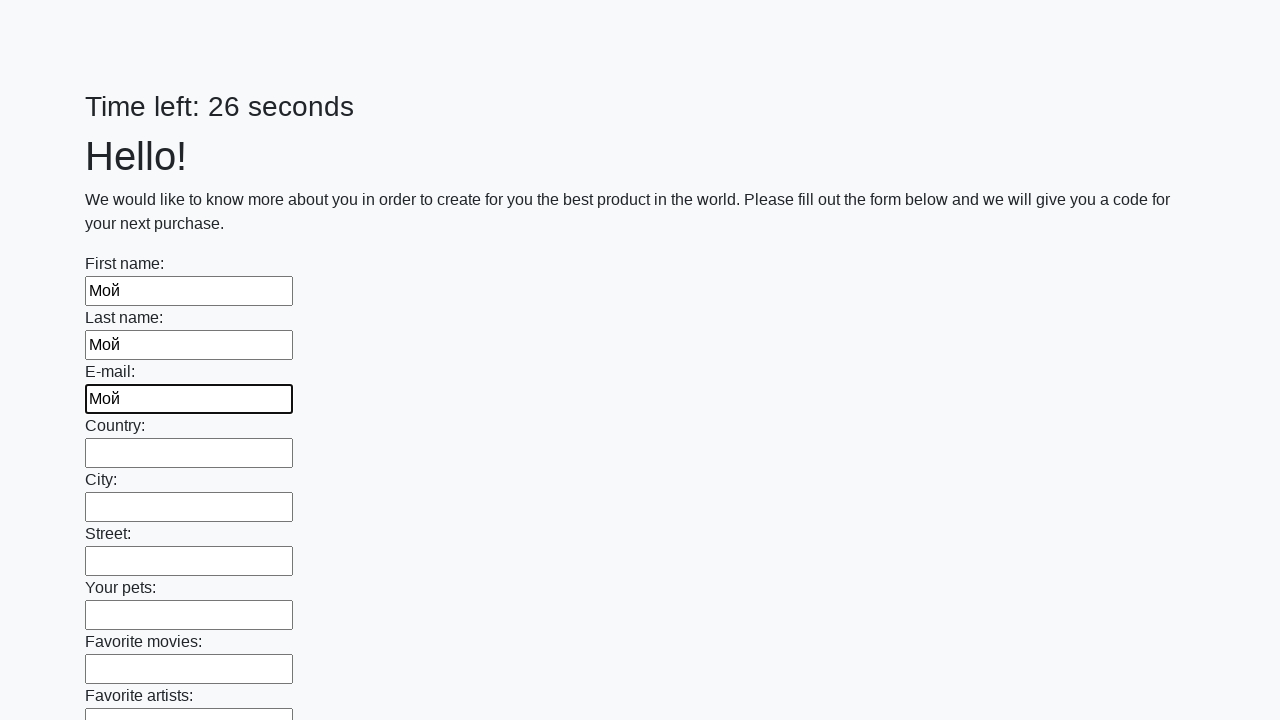

Filled an input field with 'Мой' on input >> nth=3
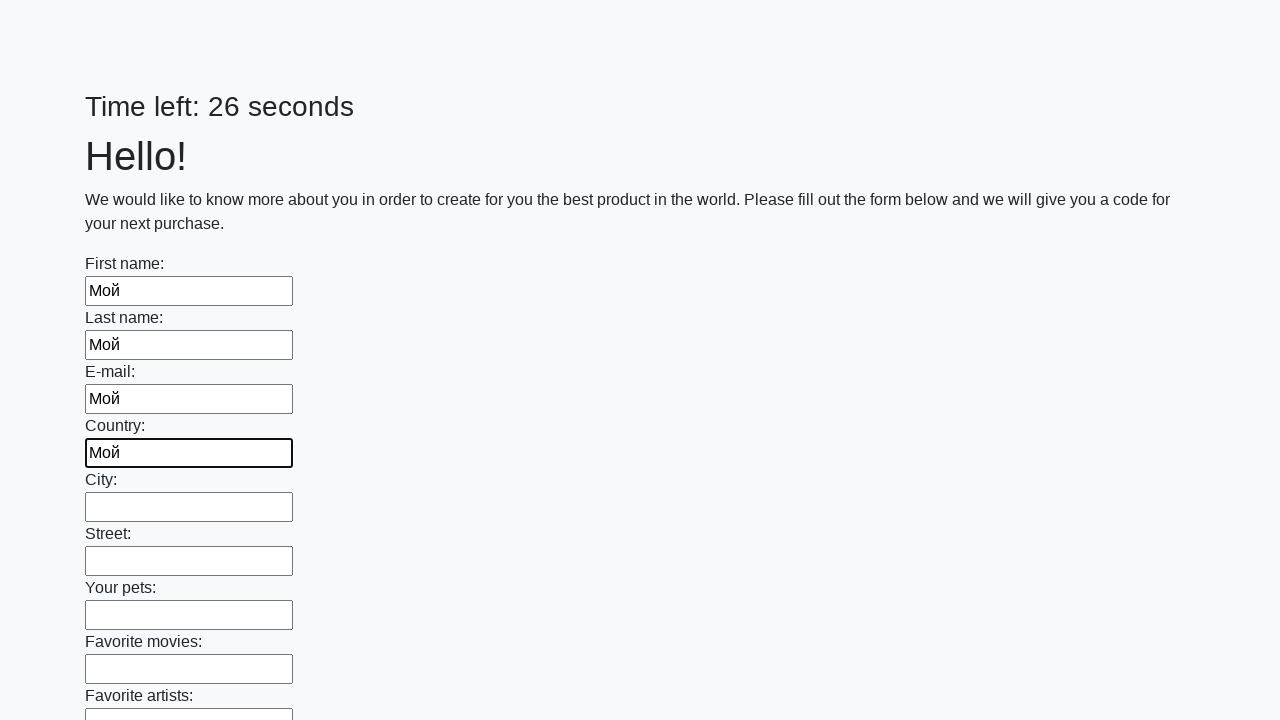

Filled an input field with 'Мой' on input >> nth=4
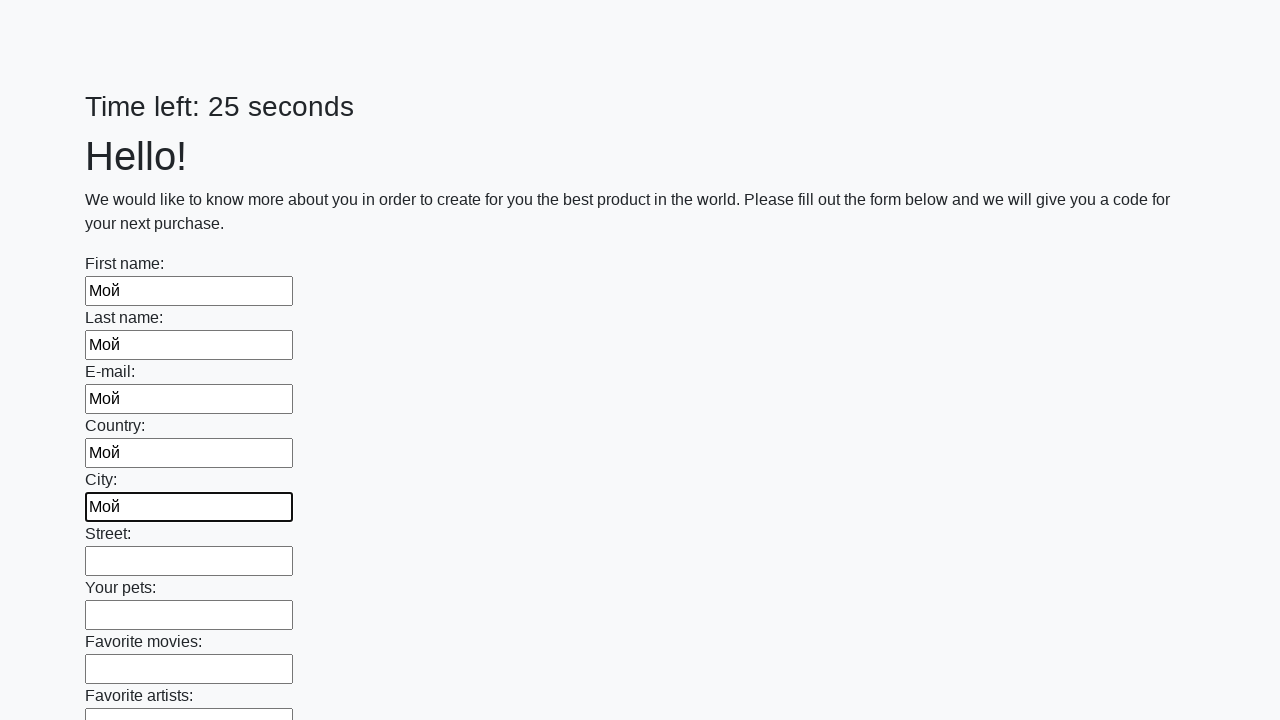

Filled an input field with 'Мой' on input >> nth=5
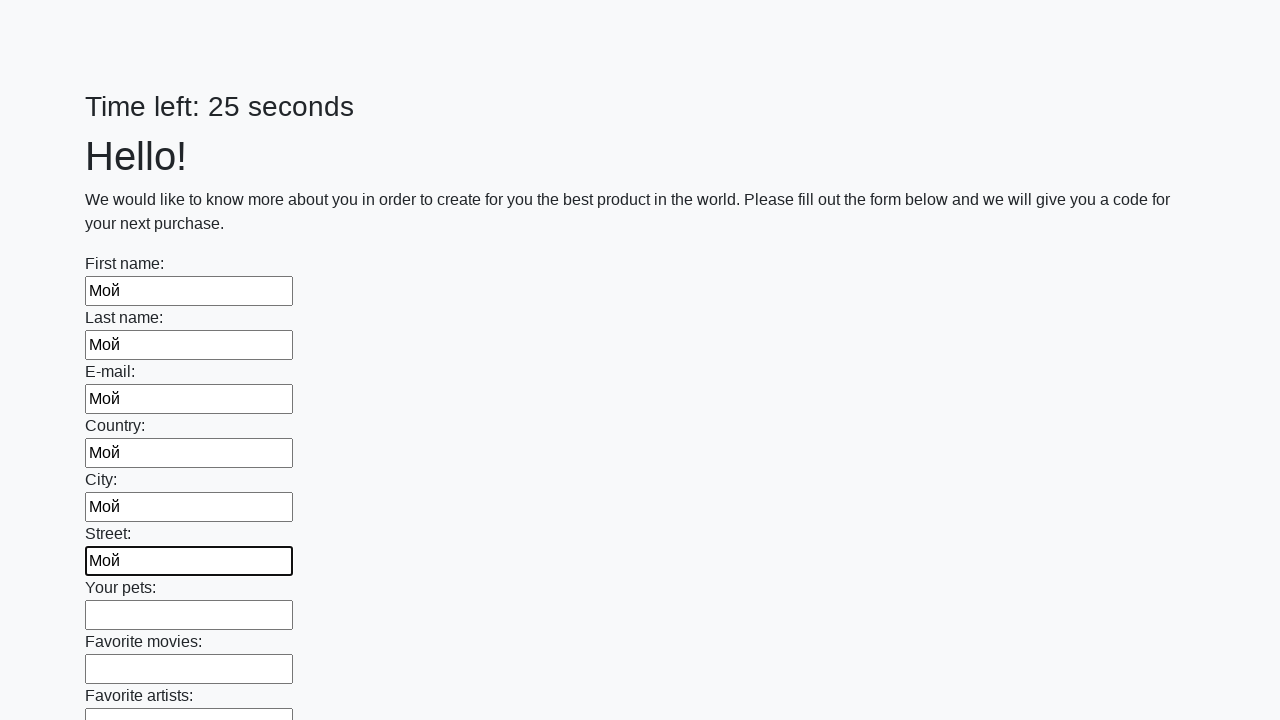

Filled an input field with 'Мой' on input >> nth=6
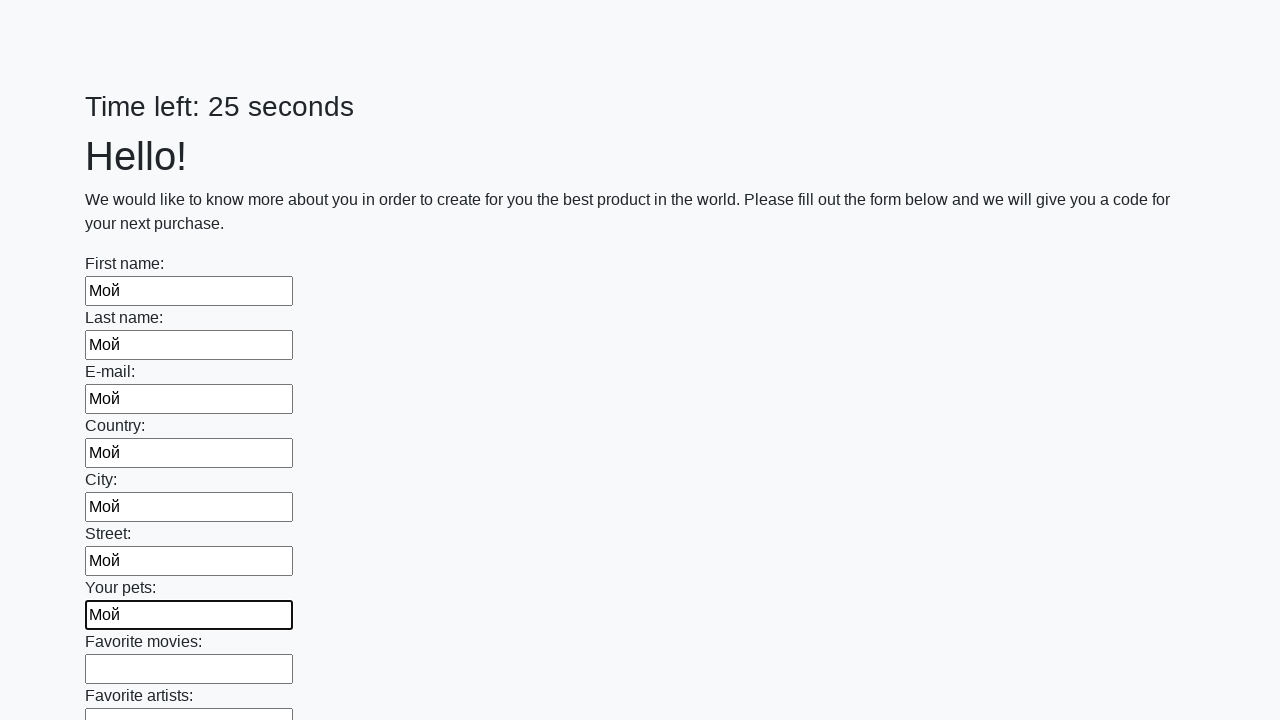

Filled an input field with 'Мой' on input >> nth=7
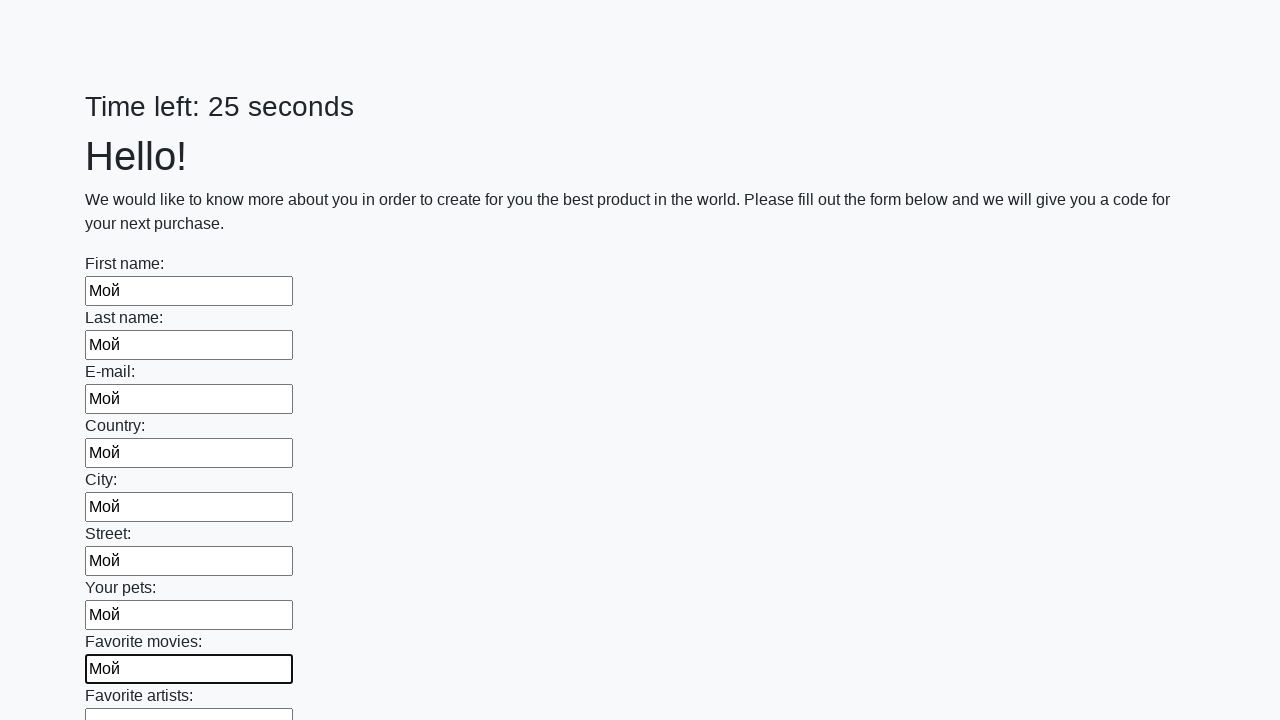

Filled an input field with 'Мой' on input >> nth=8
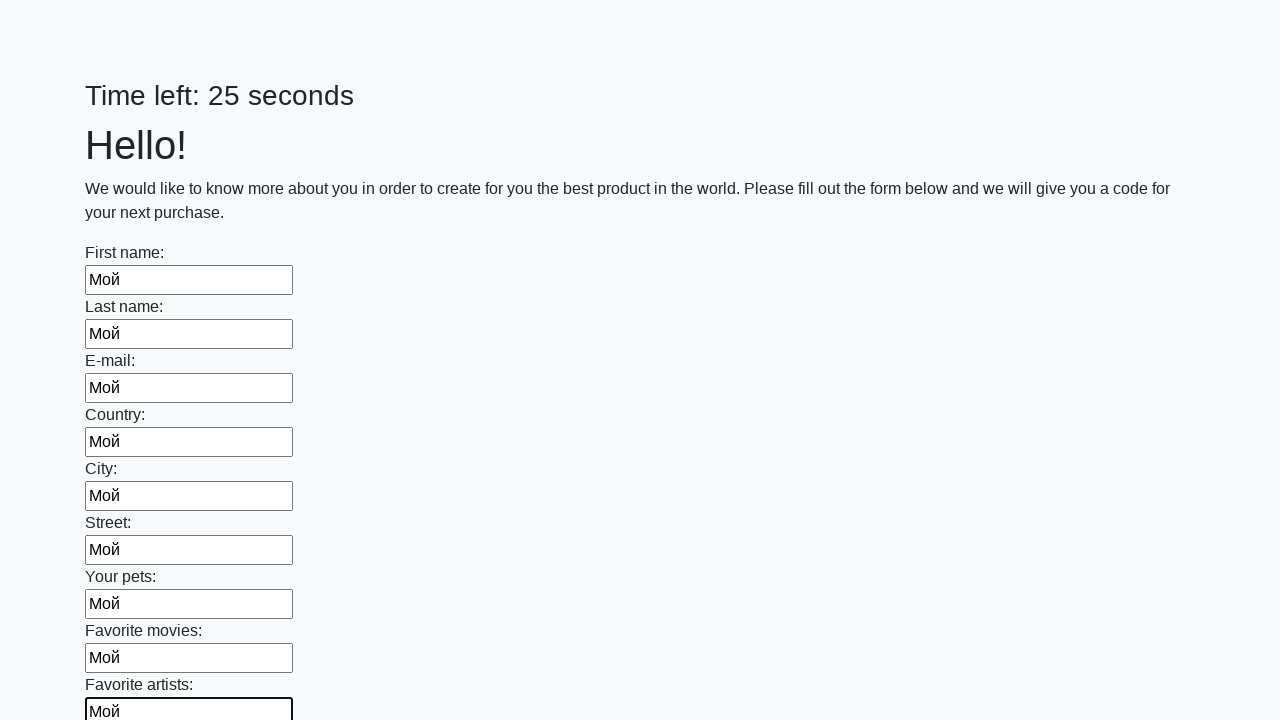

Filled an input field with 'Мой' on input >> nth=9
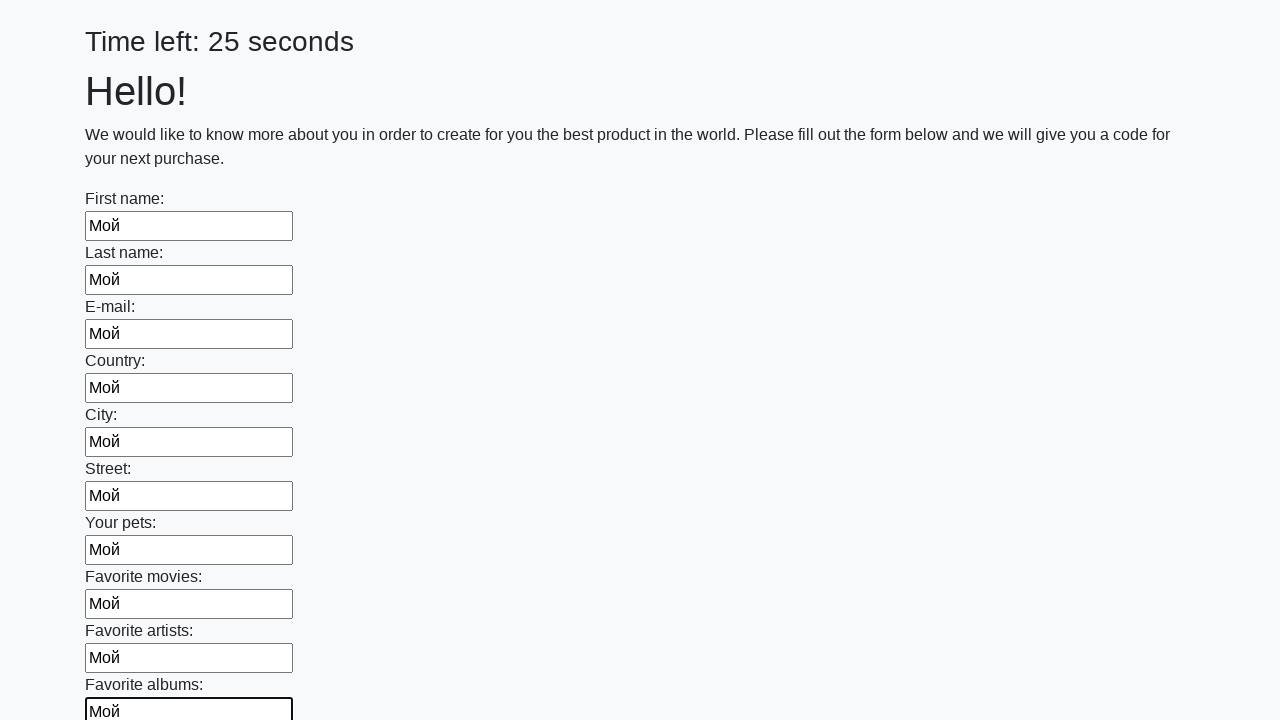

Filled an input field with 'Мой' on input >> nth=10
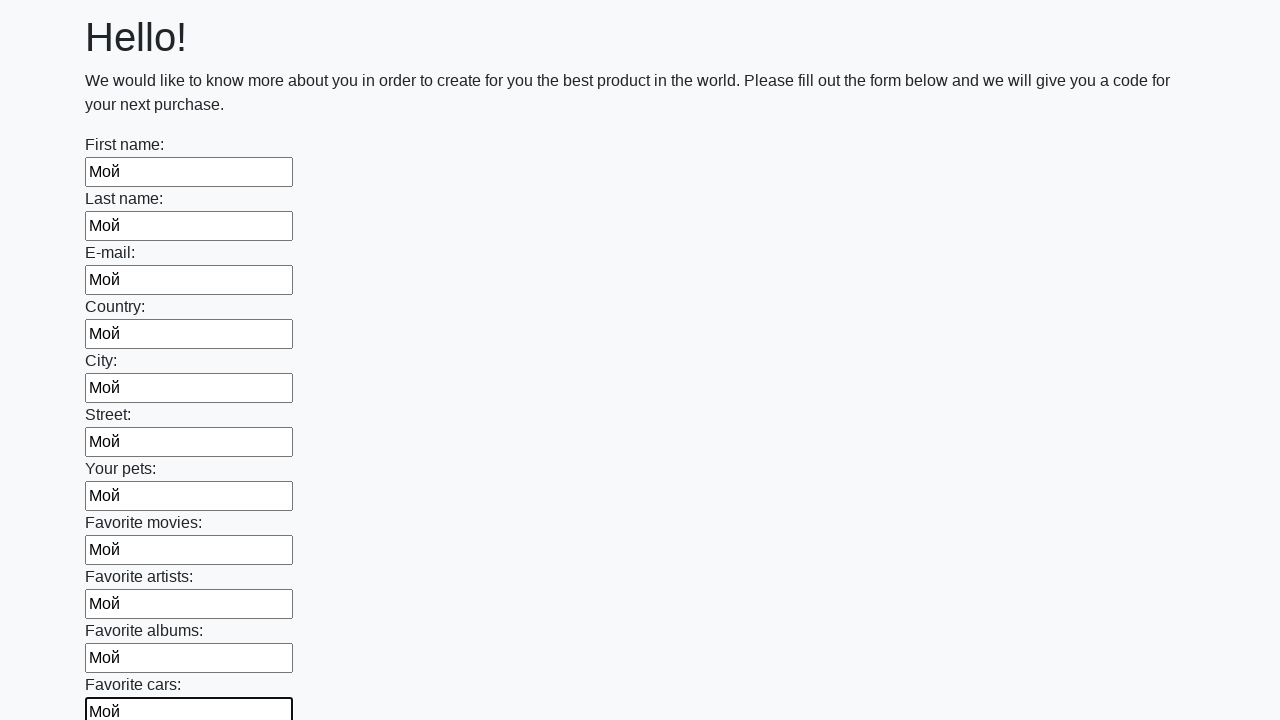

Filled an input field with 'Мой' on input >> nth=11
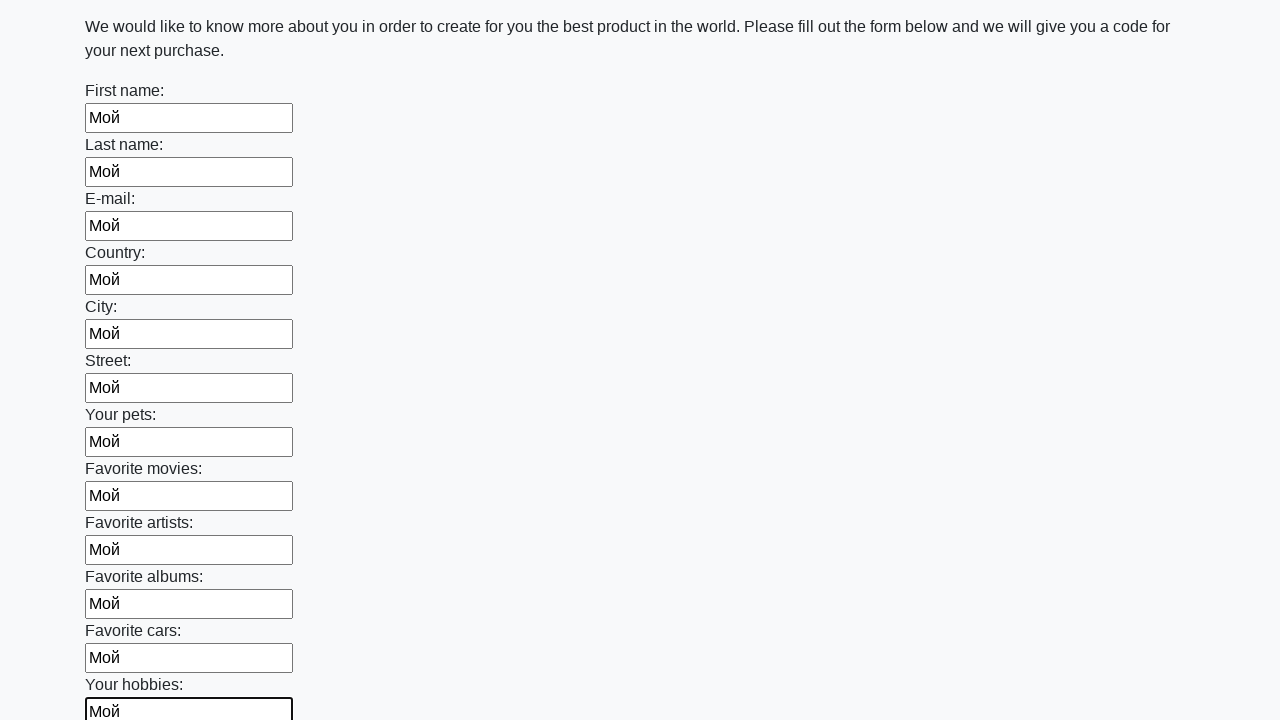

Filled an input field with 'Мой' on input >> nth=12
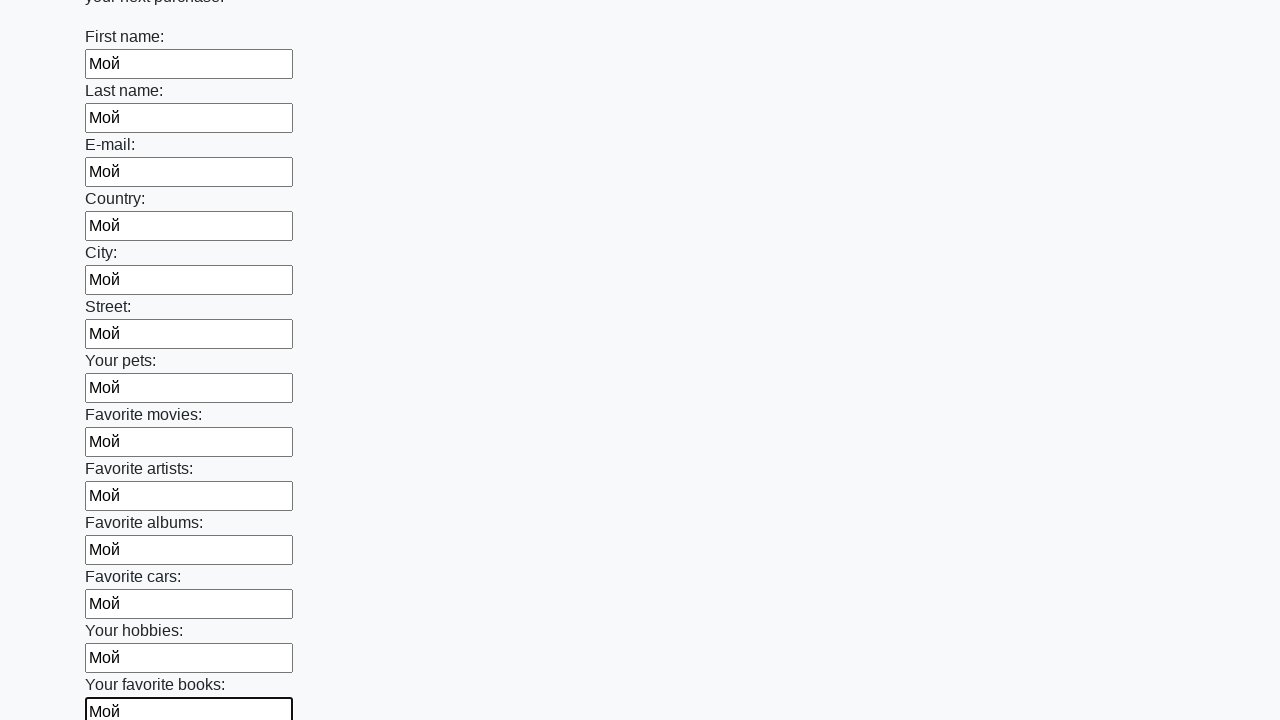

Filled an input field with 'Мой' on input >> nth=13
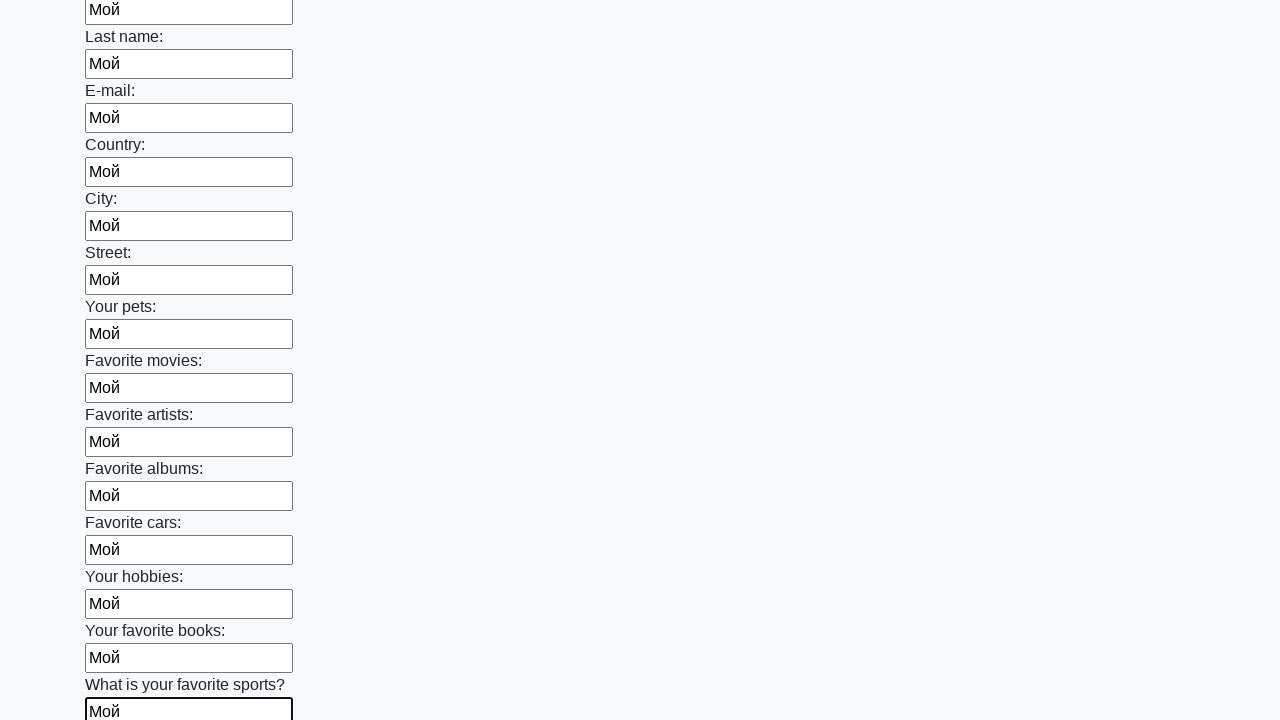

Filled an input field with 'Мой' on input >> nth=14
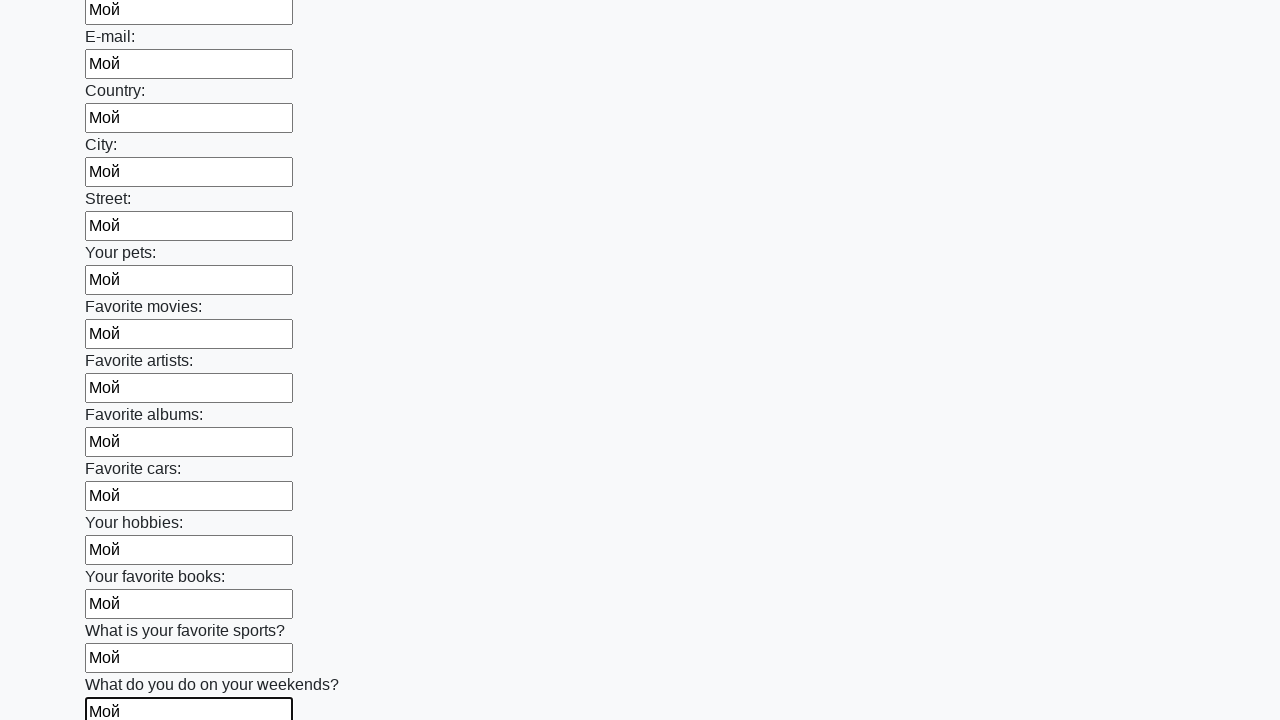

Filled an input field with 'Мой' on input >> nth=15
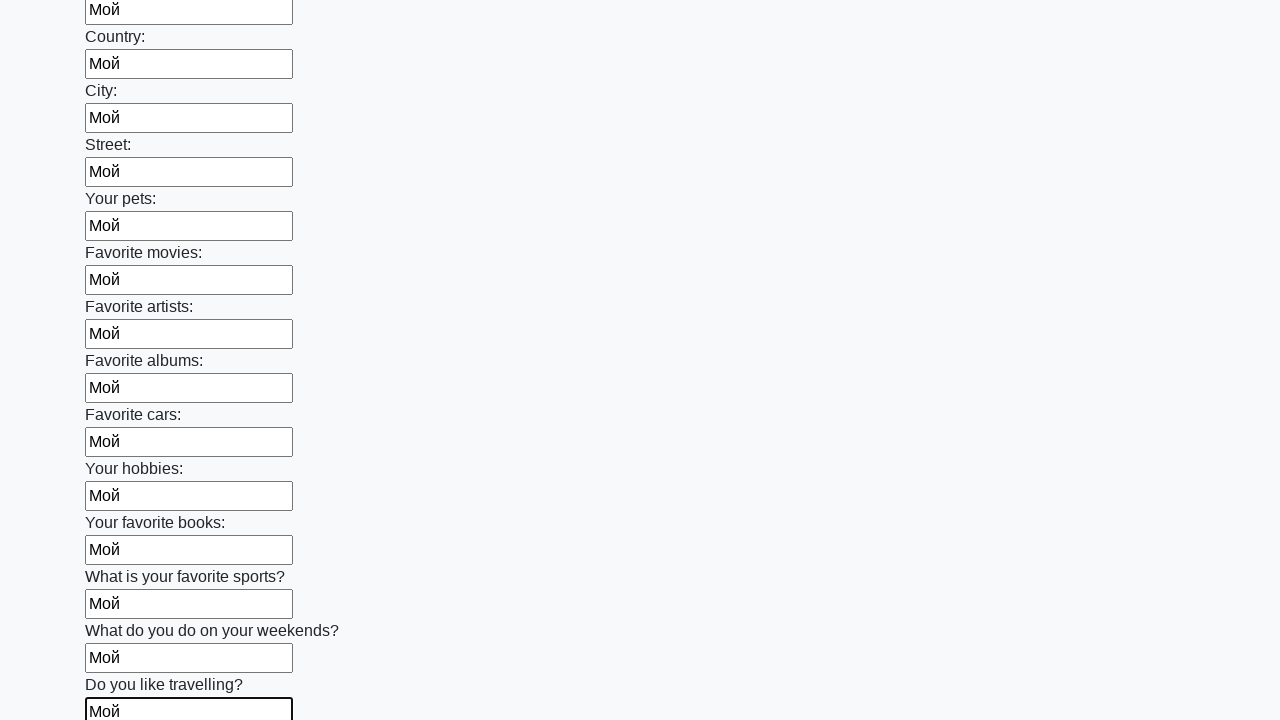

Filled an input field with 'Мой' on input >> nth=16
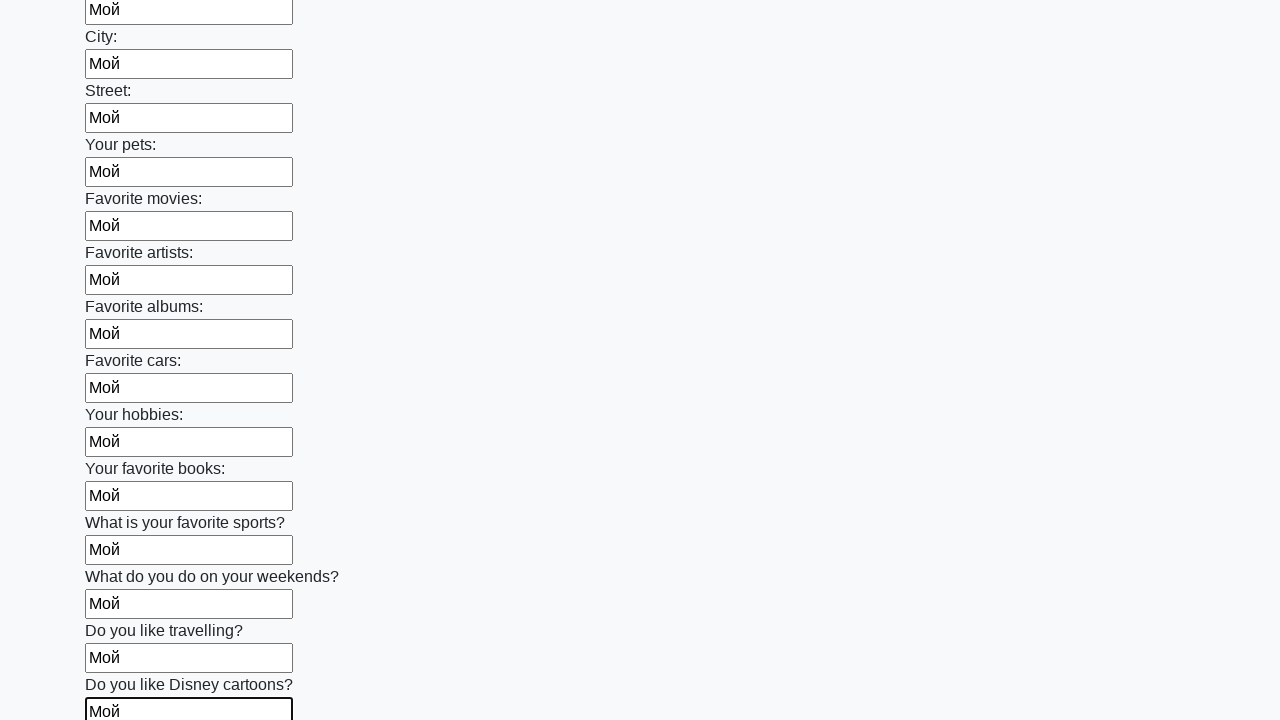

Filled an input field with 'Мой' on input >> nth=17
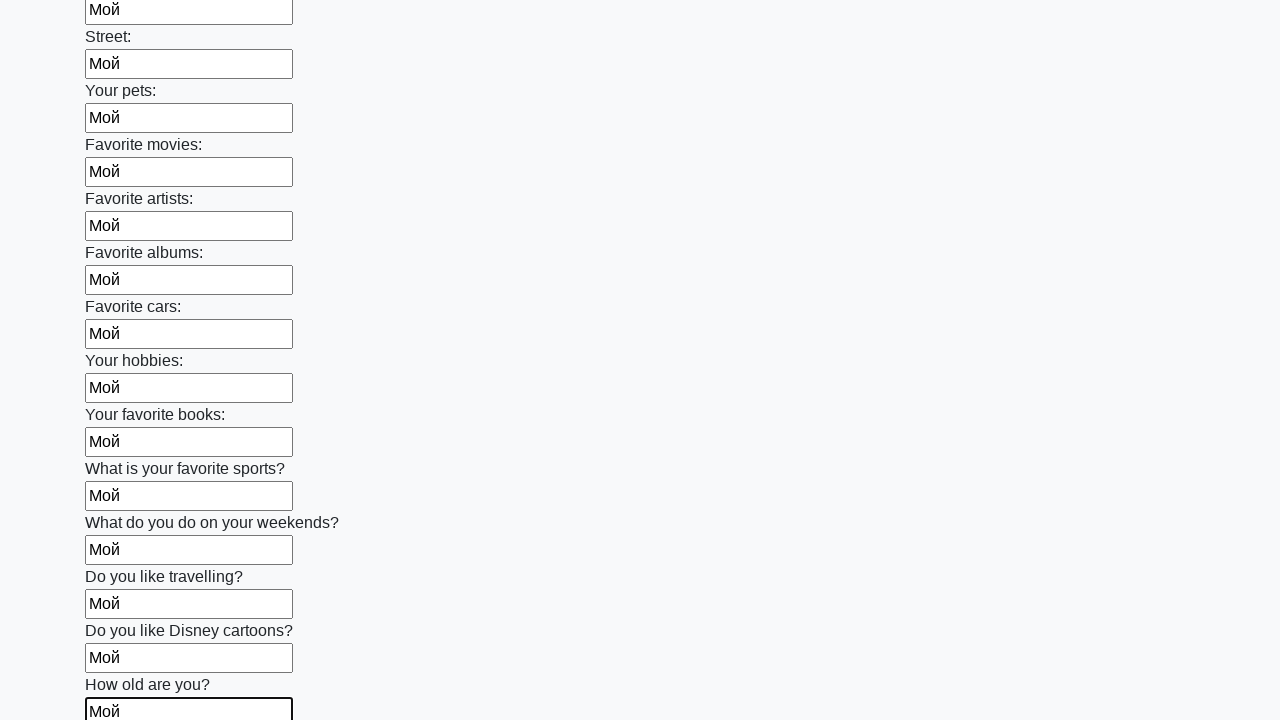

Filled an input field with 'Мой' on input >> nth=18
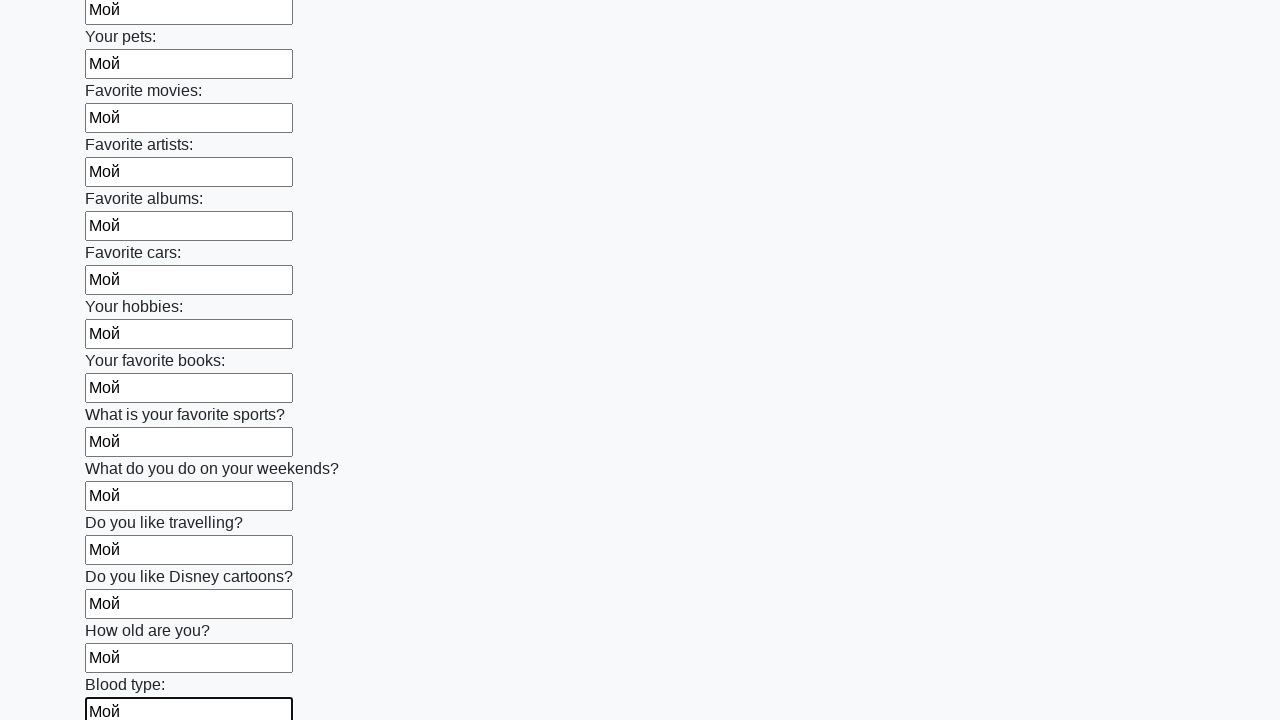

Filled an input field with 'Мой' on input >> nth=19
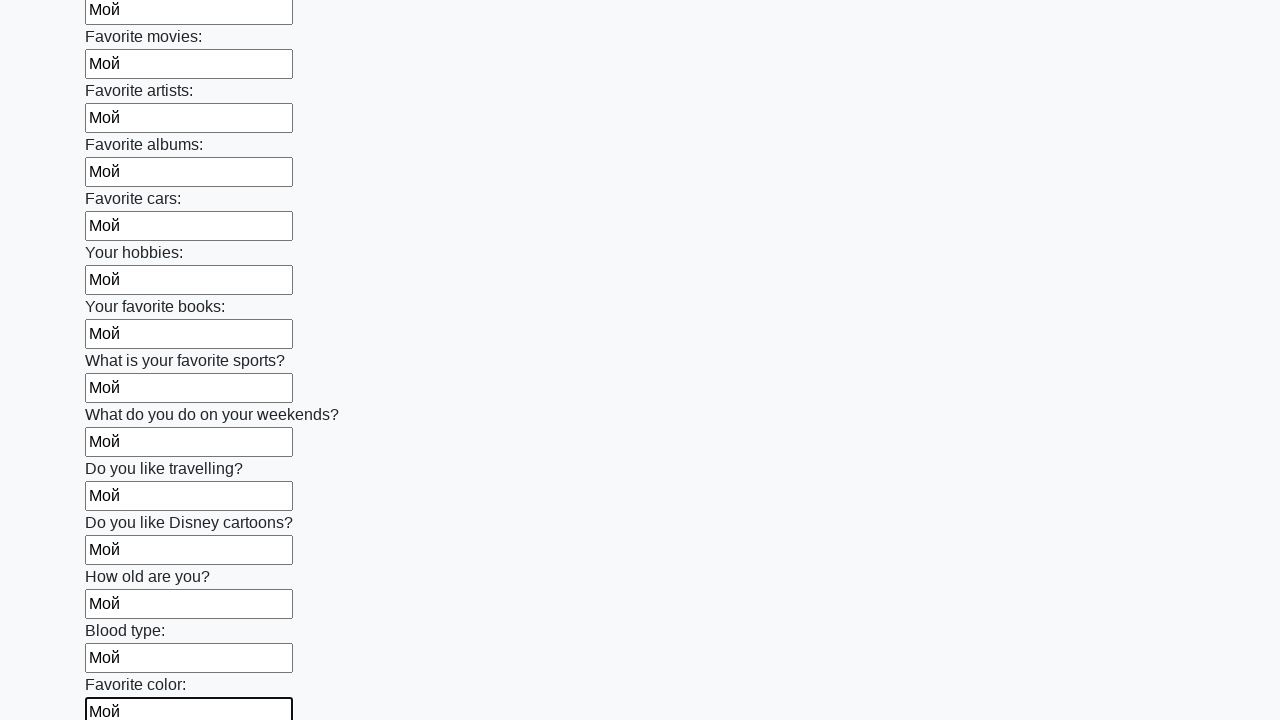

Filled an input field with 'Мой' on input >> nth=20
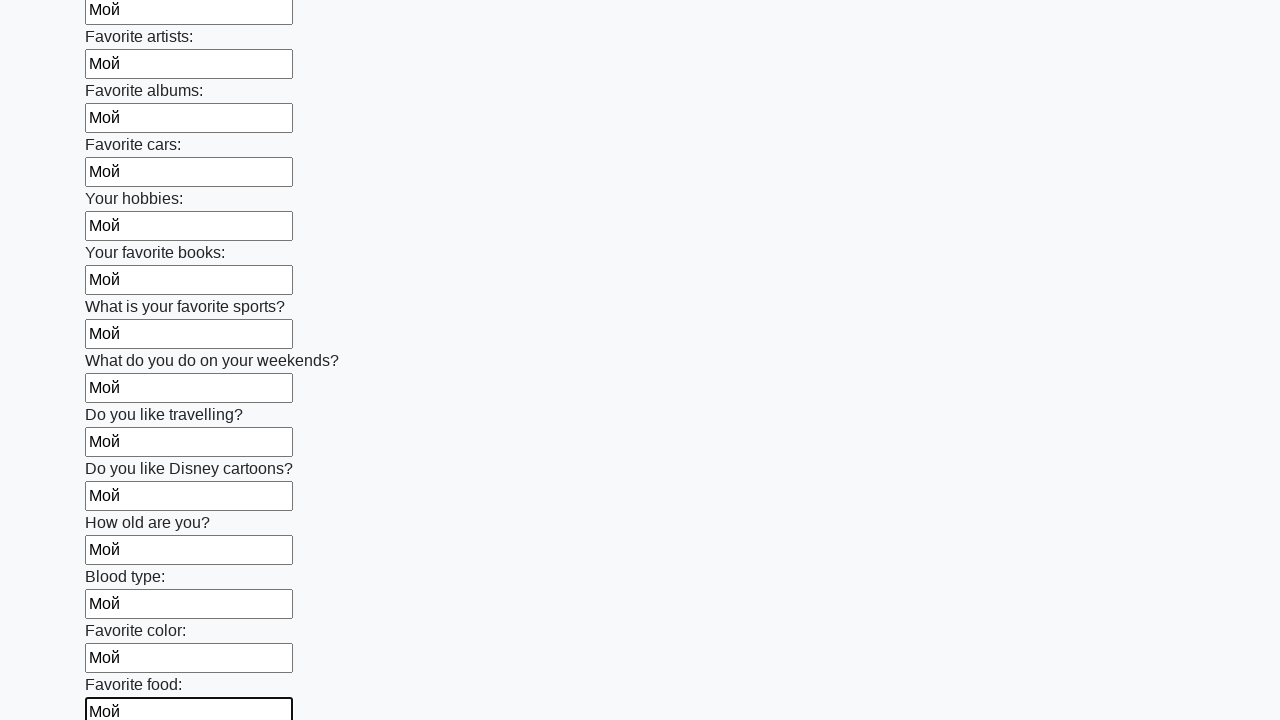

Filled an input field with 'Мой' on input >> nth=21
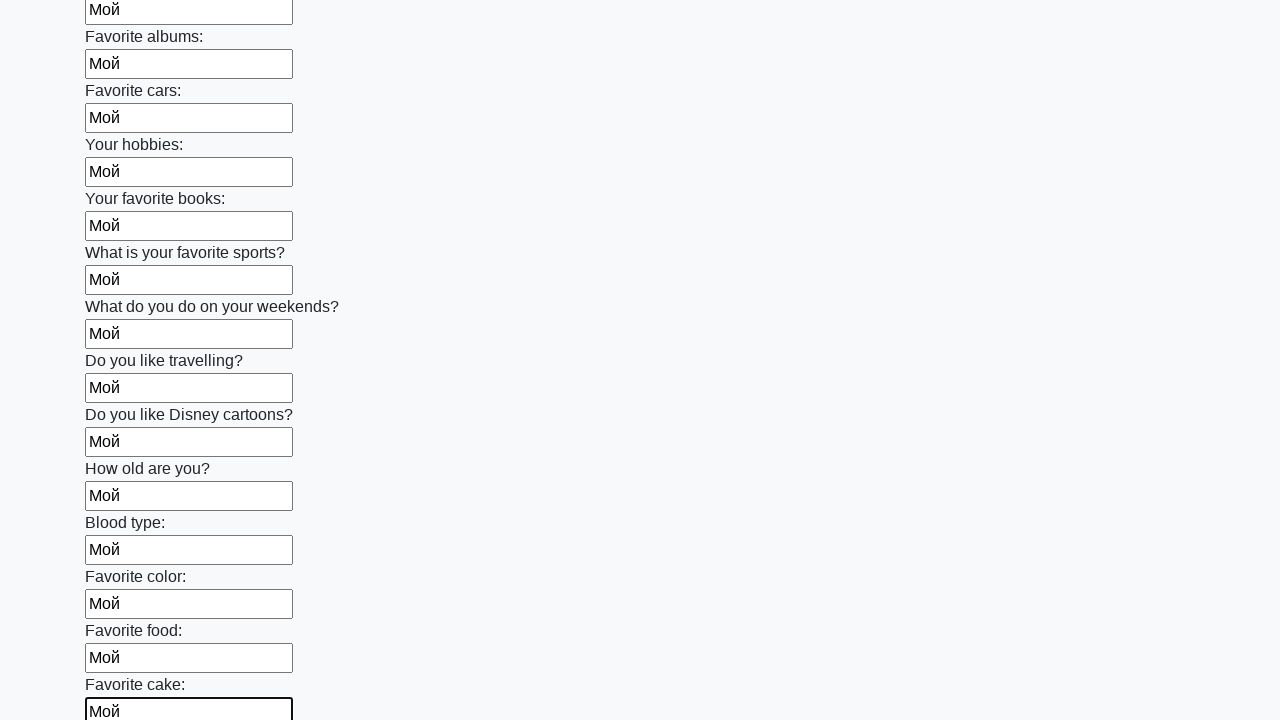

Filled an input field with 'Мой' on input >> nth=22
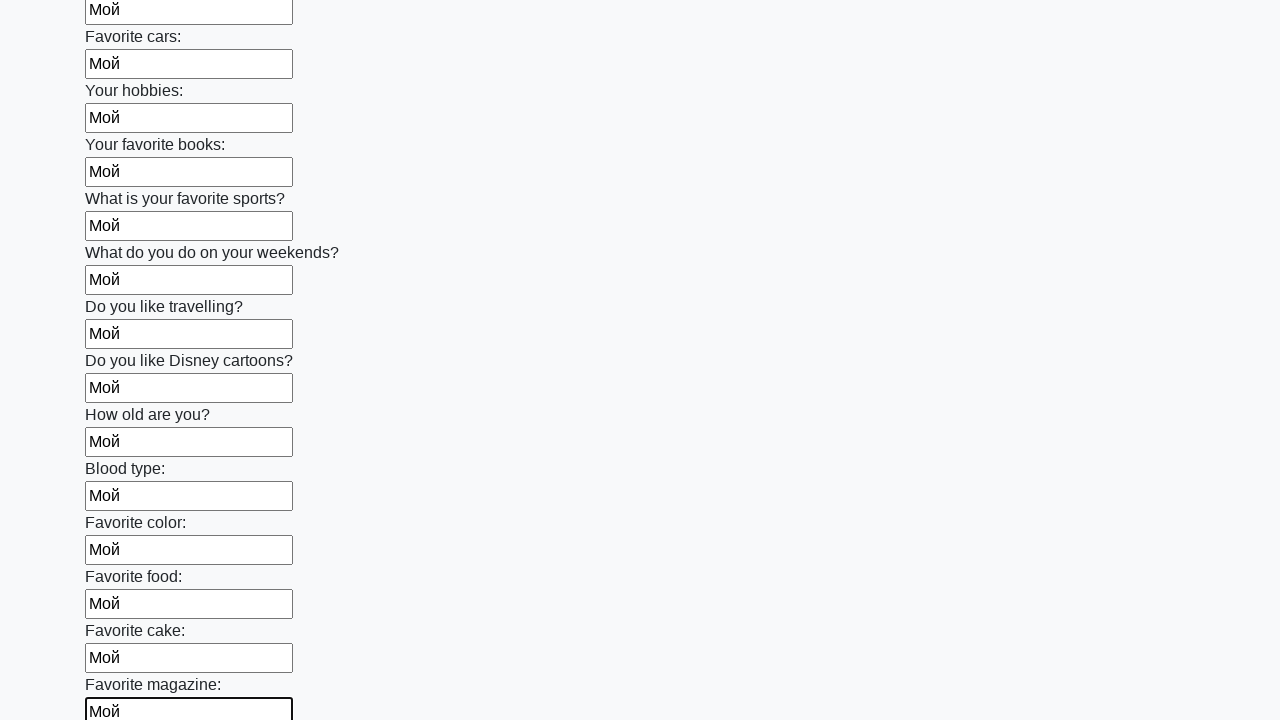

Filled an input field with 'Мой' on input >> nth=23
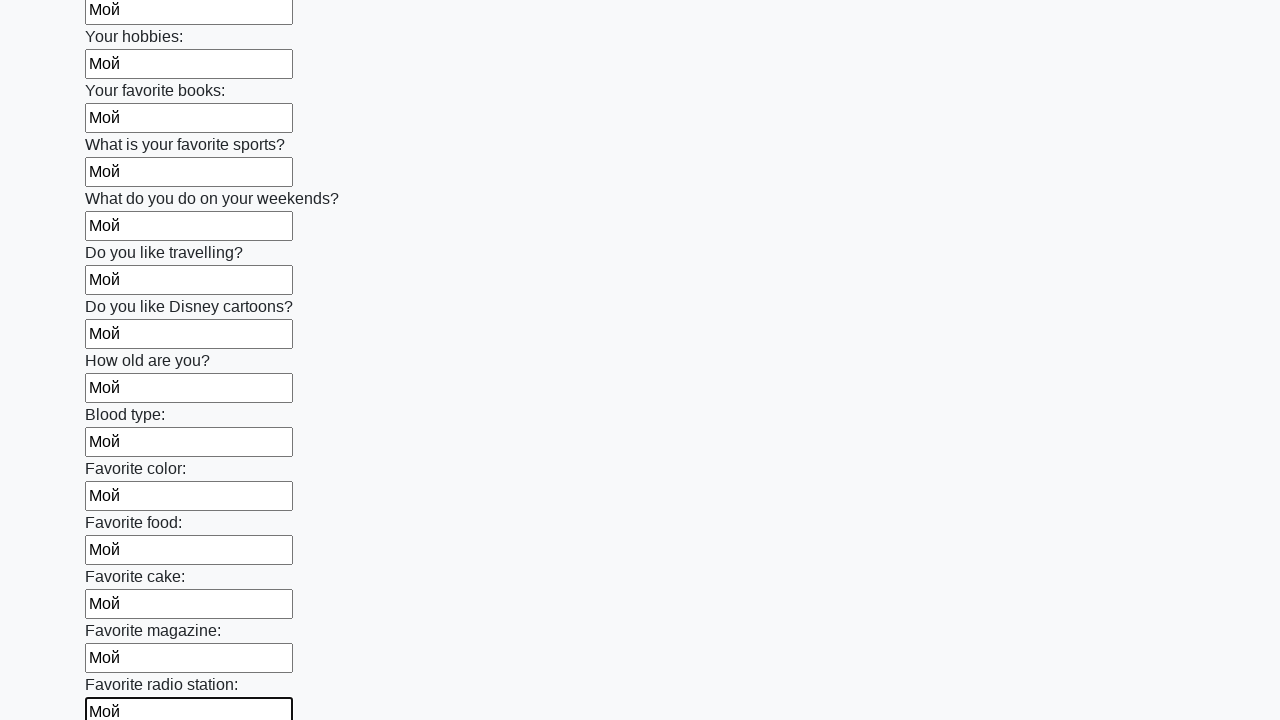

Filled an input field with 'Мой' on input >> nth=24
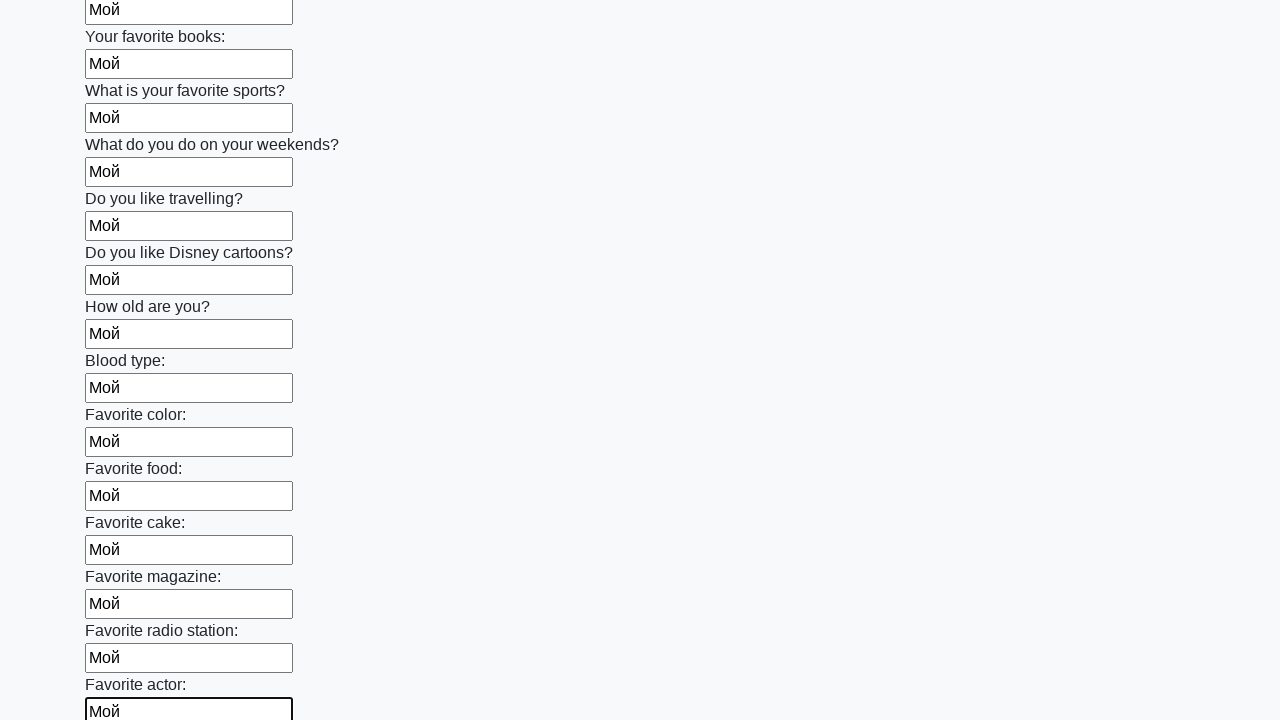

Filled an input field with 'Мой' on input >> nth=25
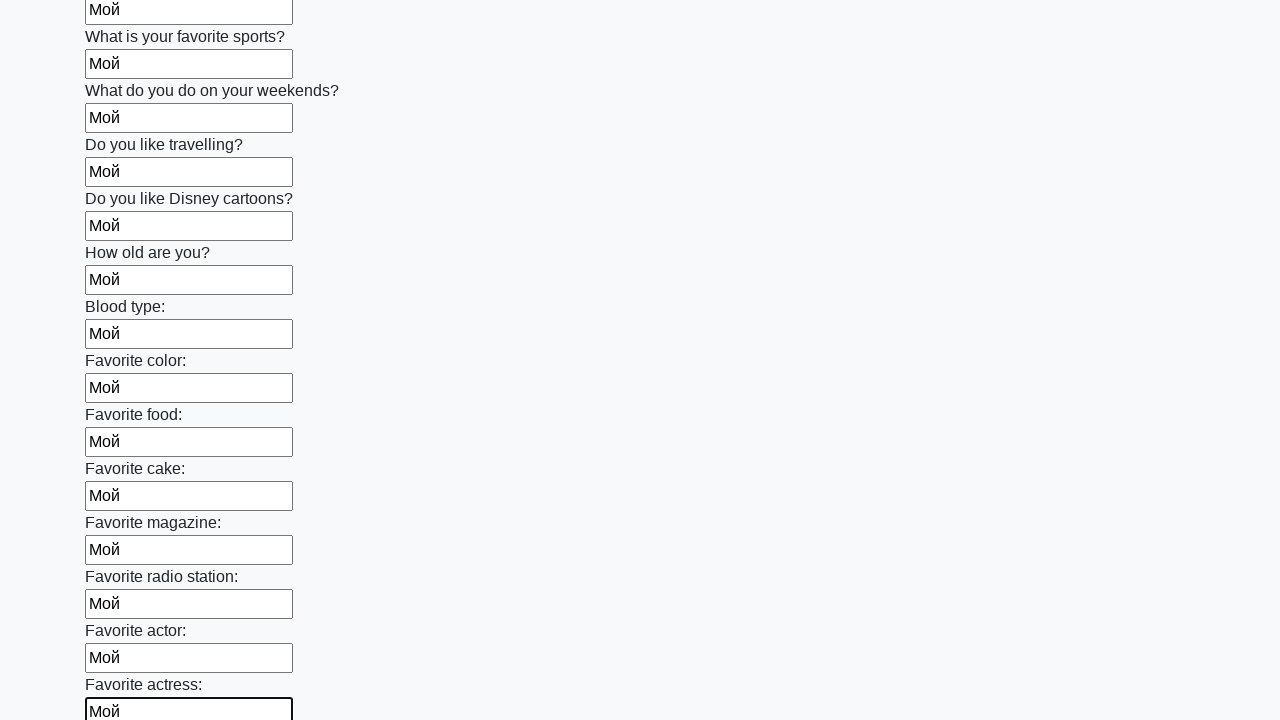

Filled an input field with 'Мой' on input >> nth=26
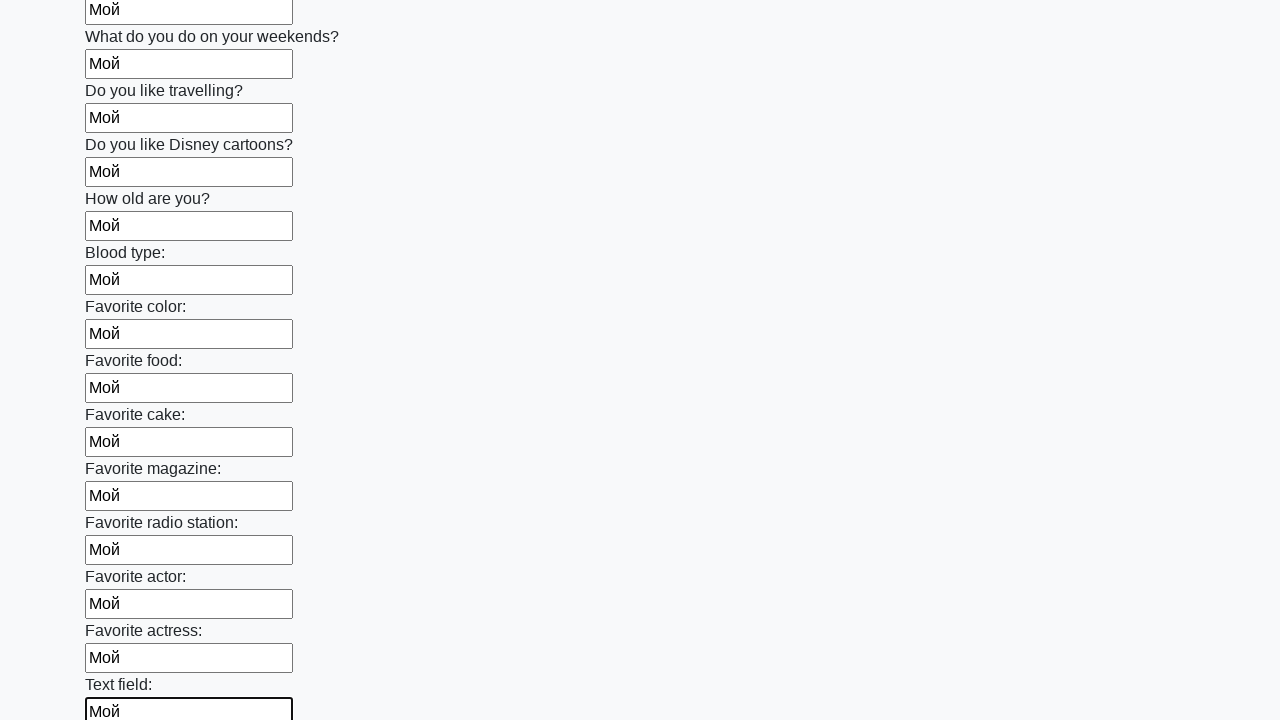

Filled an input field with 'Мой' on input >> nth=27
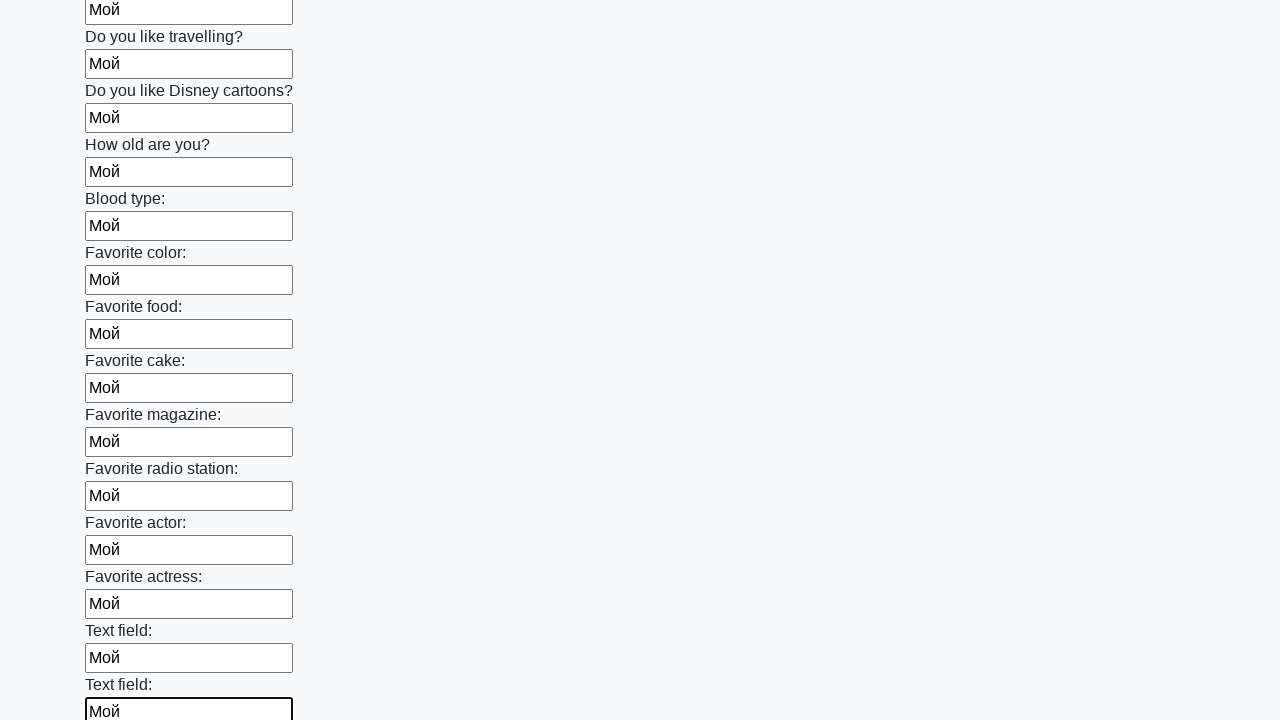

Filled an input field with 'Мой' on input >> nth=28
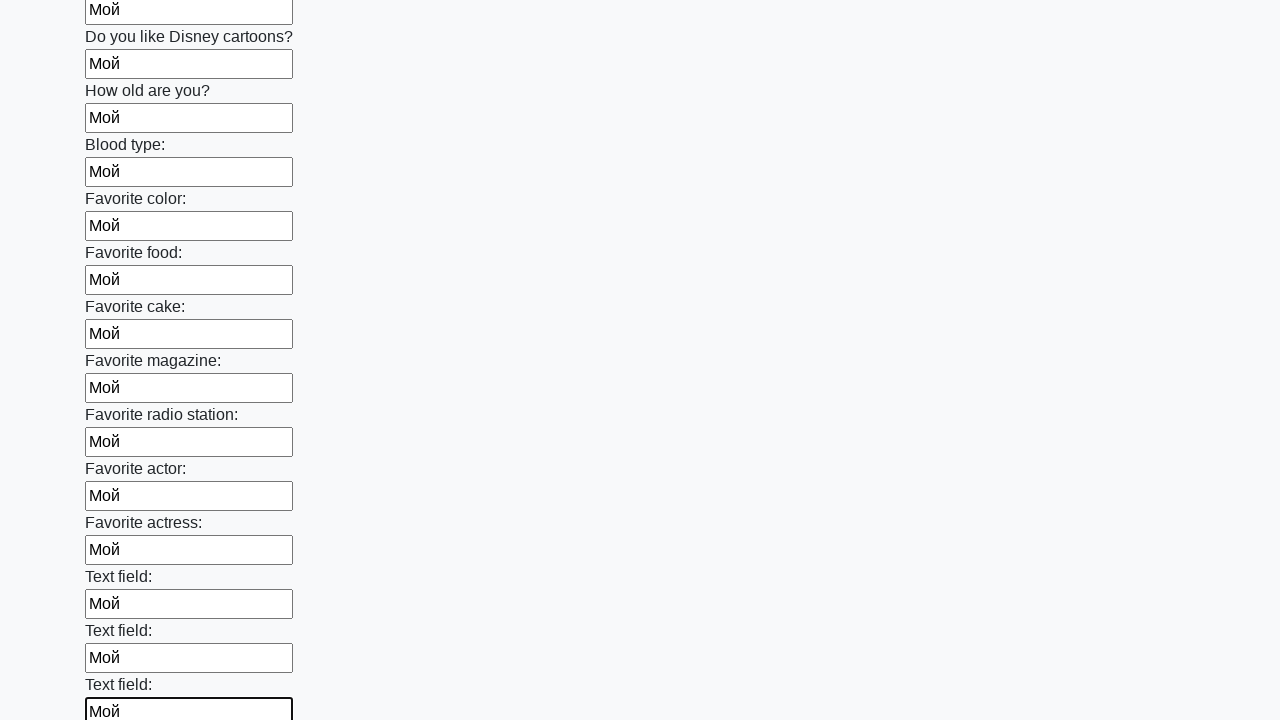

Filled an input field with 'Мой' on input >> nth=29
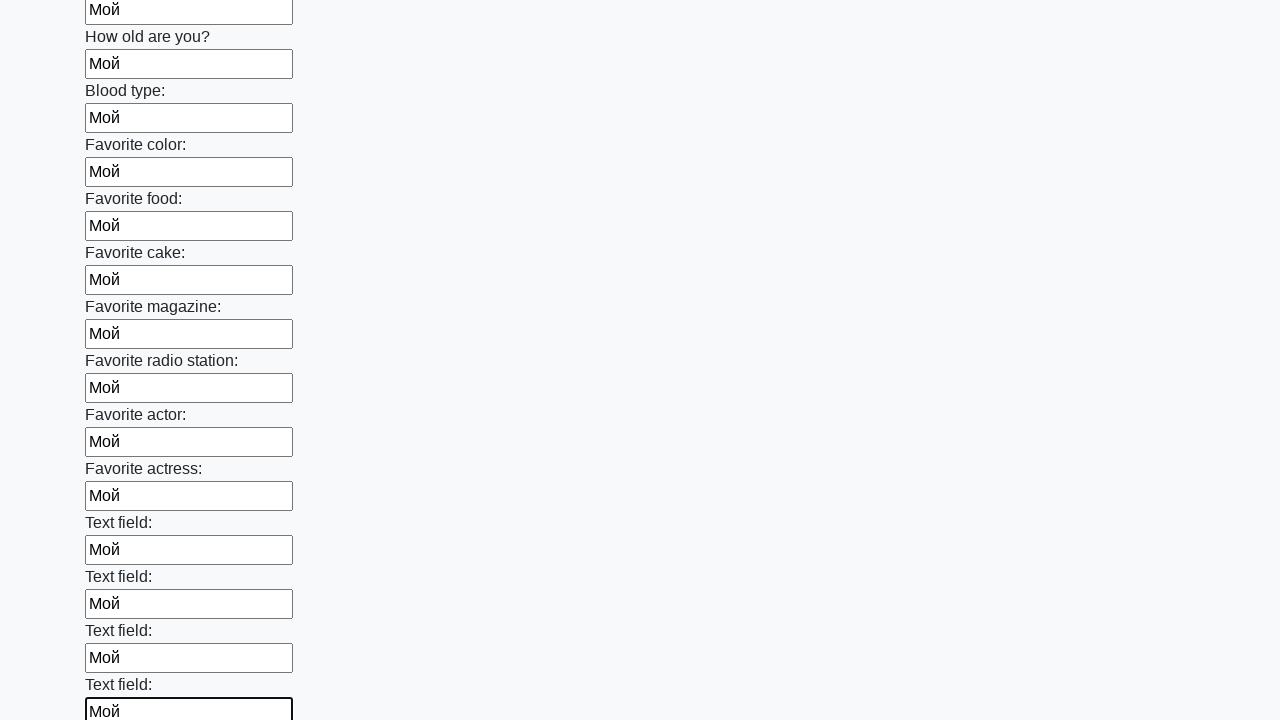

Filled an input field with 'Мой' on input >> nth=30
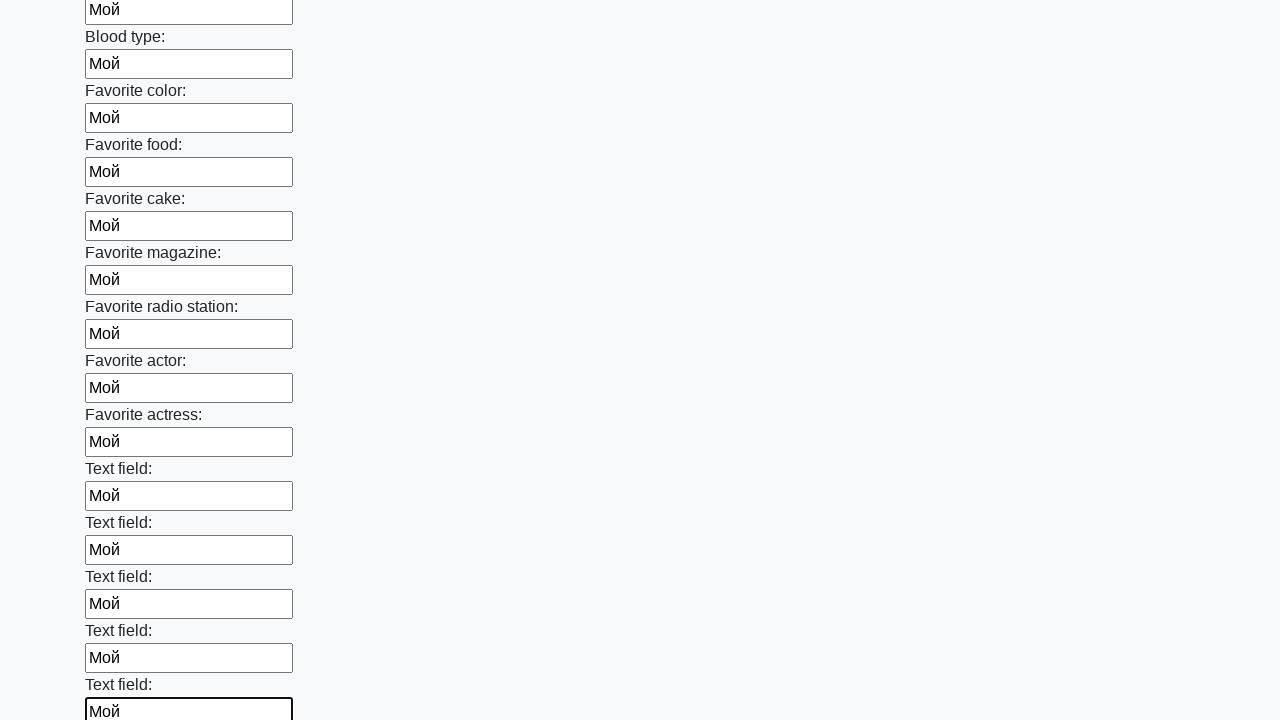

Filled an input field with 'Мой' on input >> nth=31
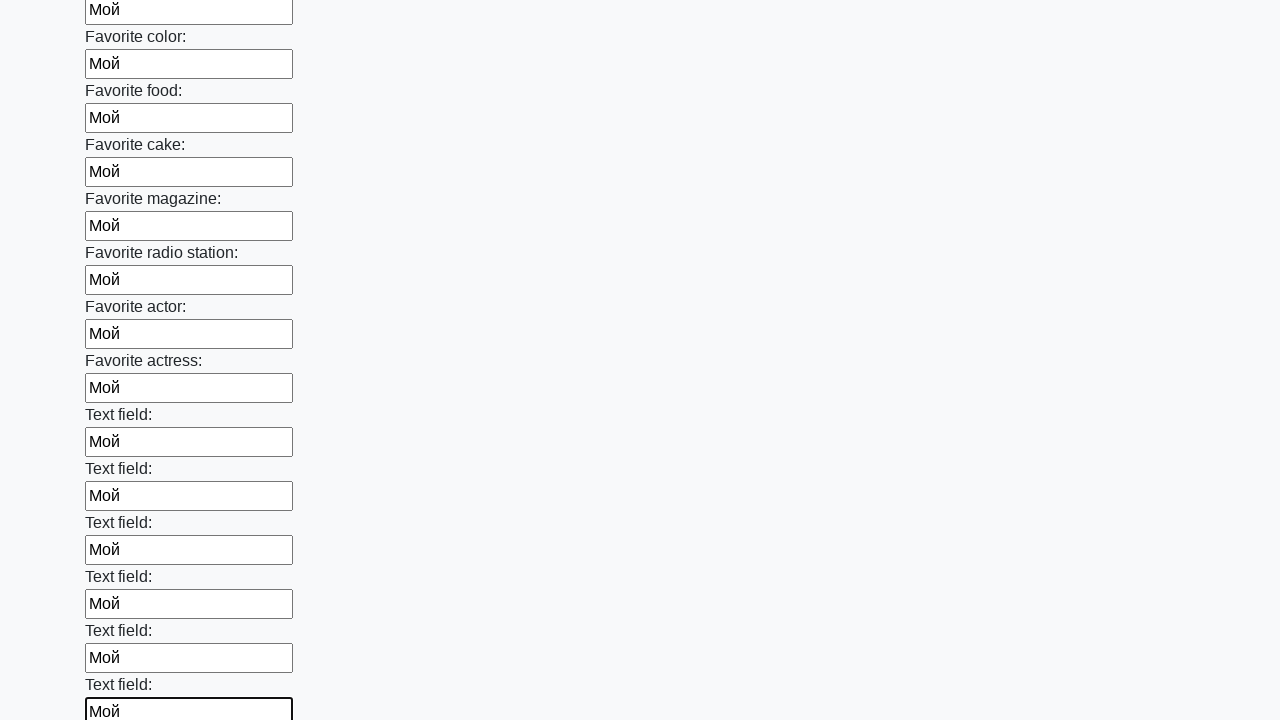

Filled an input field with 'Мой' on input >> nth=32
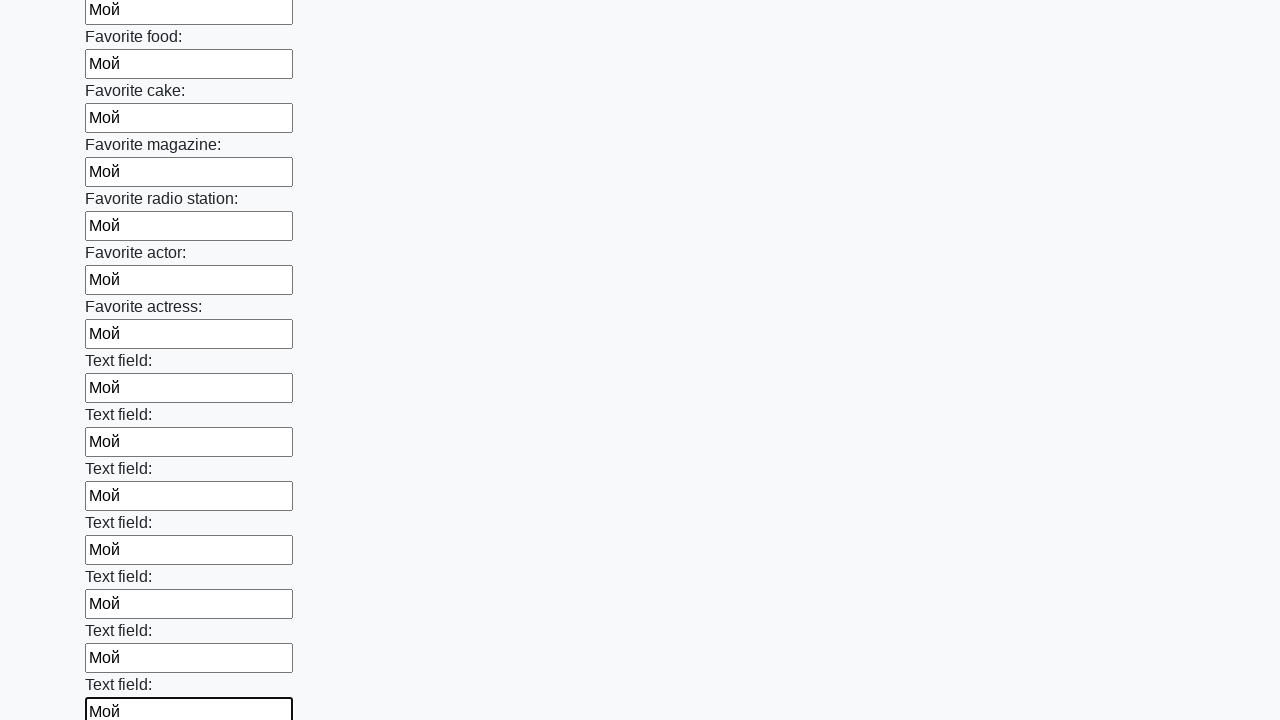

Filled an input field with 'Мой' on input >> nth=33
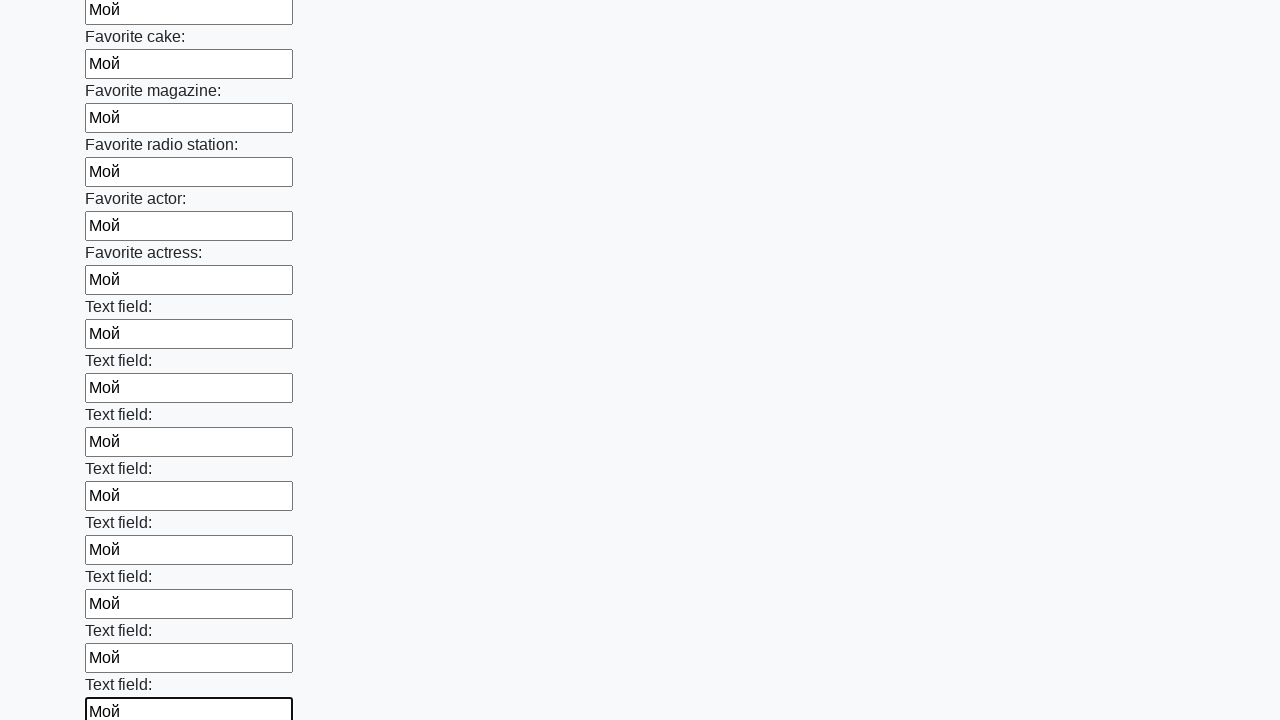

Filled an input field with 'Мой' on input >> nth=34
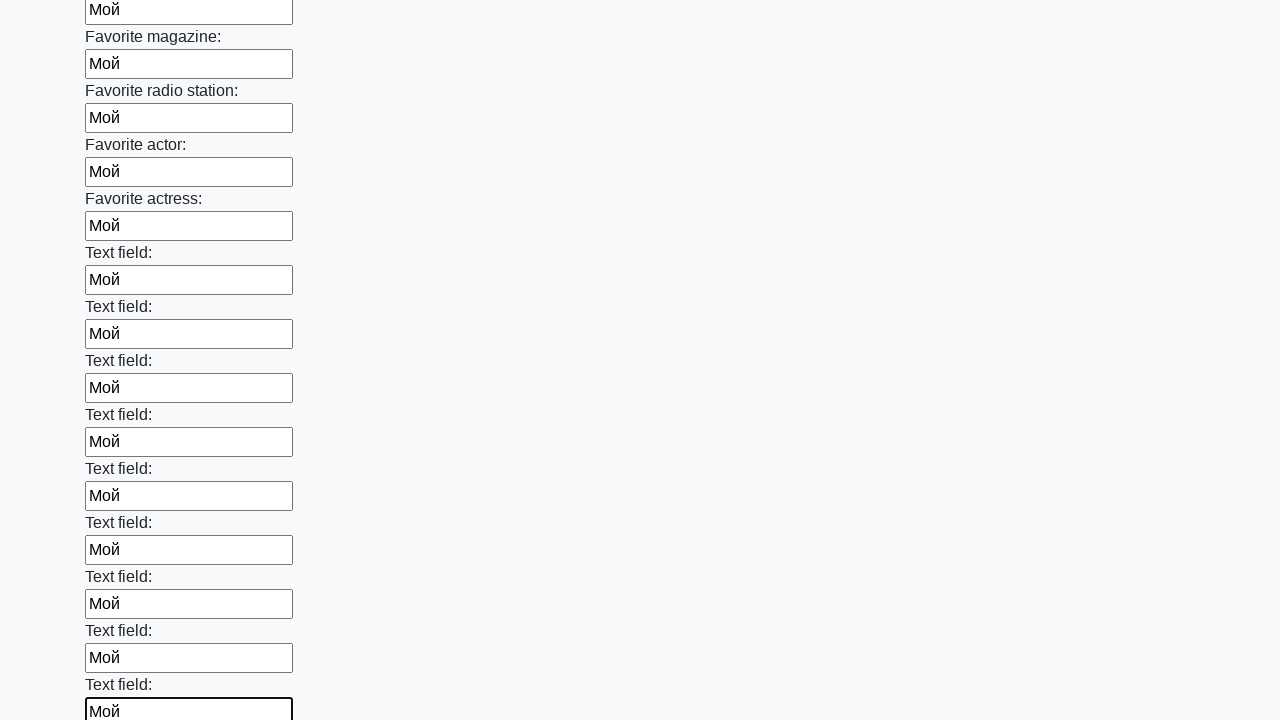

Filled an input field with 'Мой' on input >> nth=35
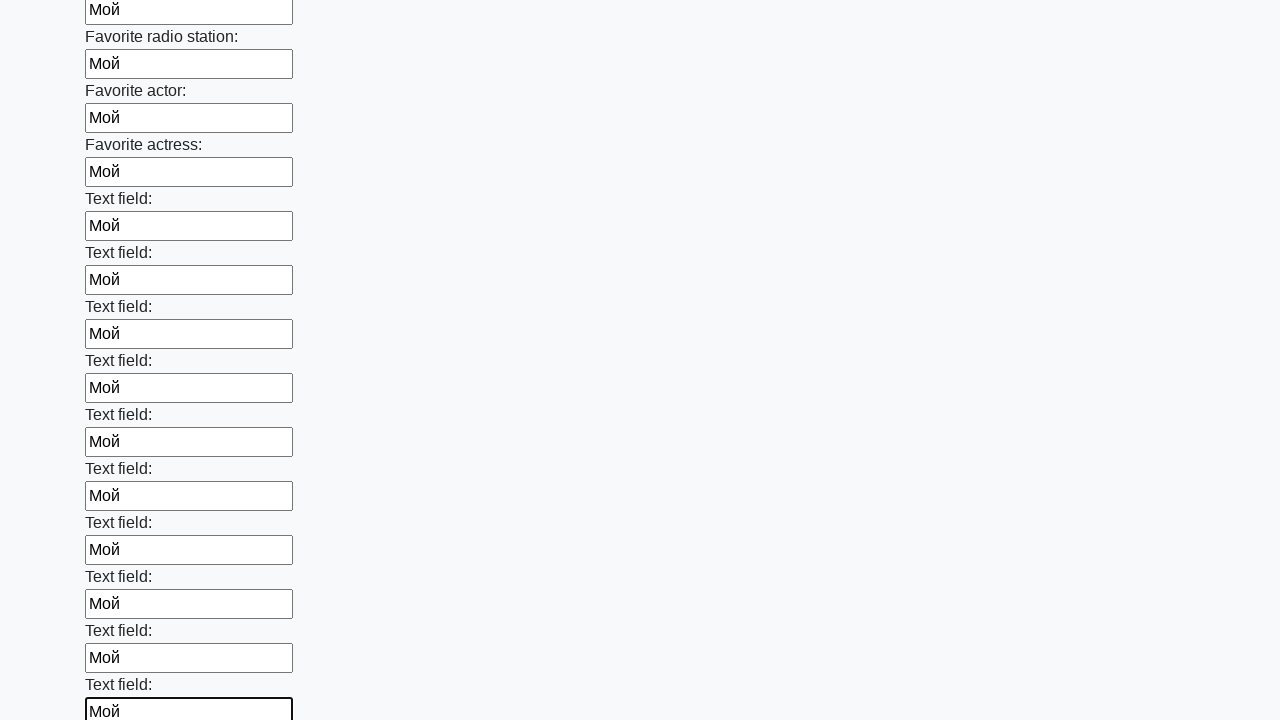

Filled an input field with 'Мой' on input >> nth=36
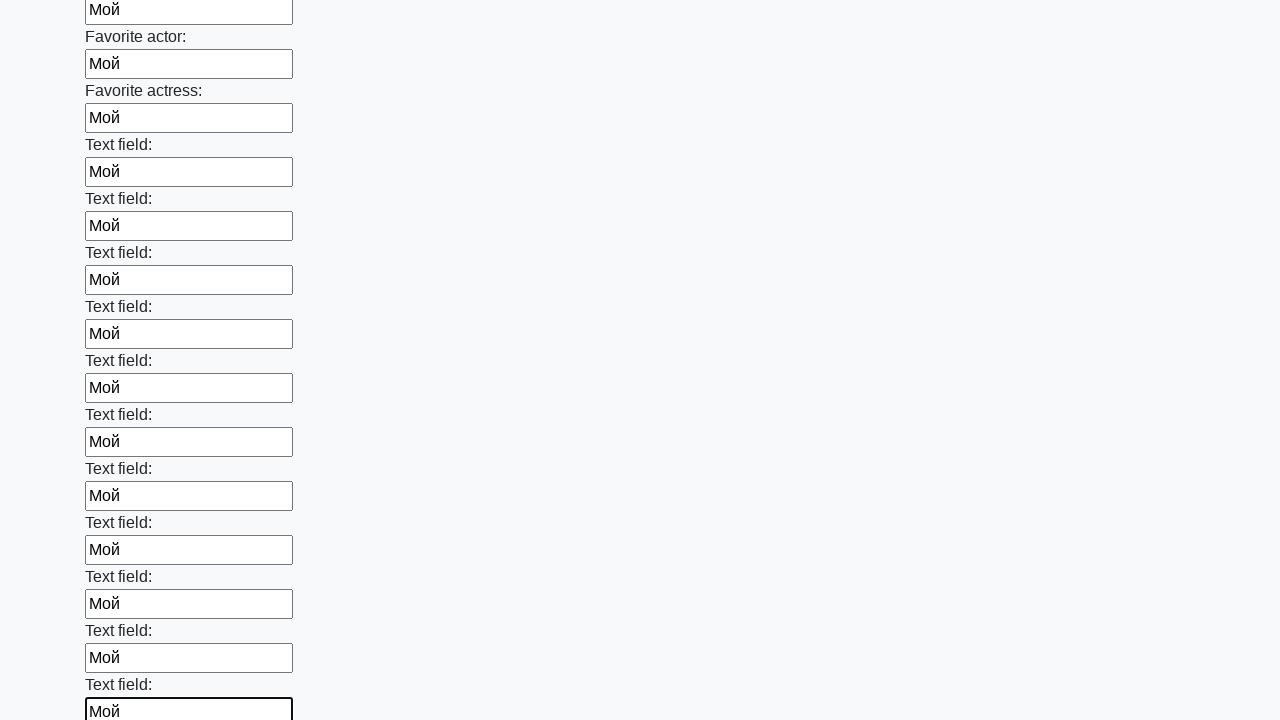

Filled an input field with 'Мой' on input >> nth=37
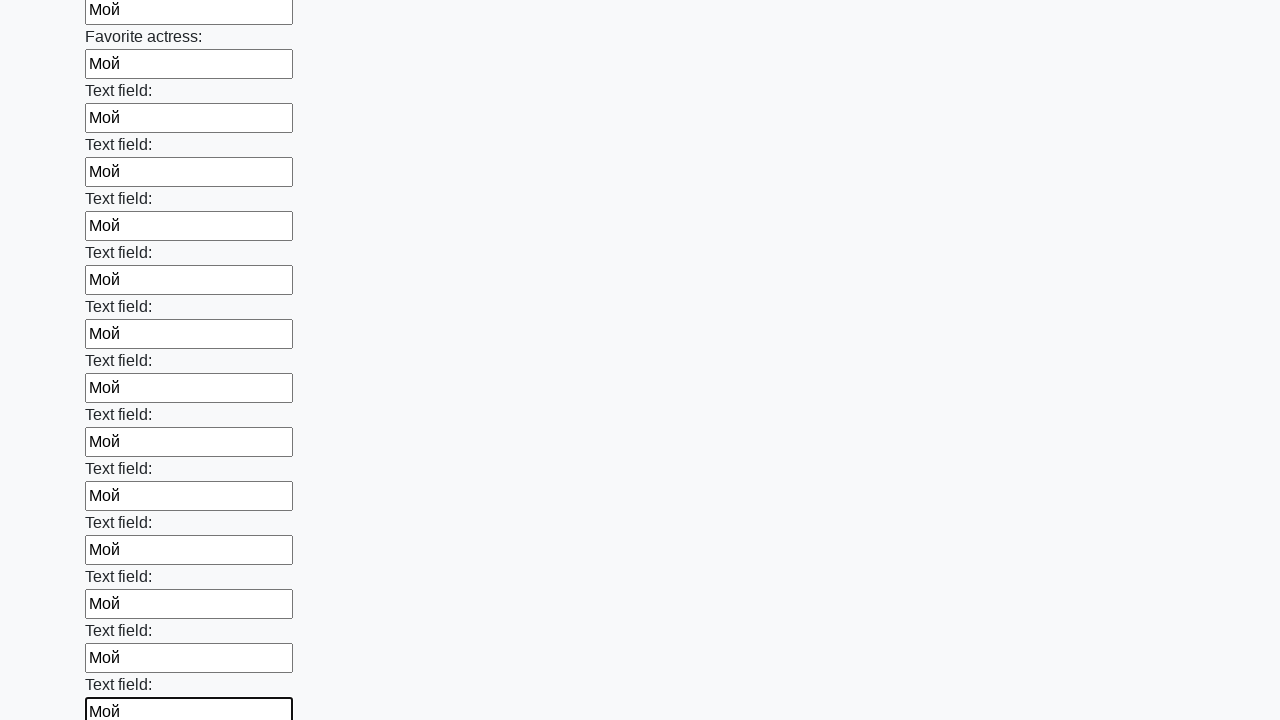

Filled an input field with 'Мой' on input >> nth=38
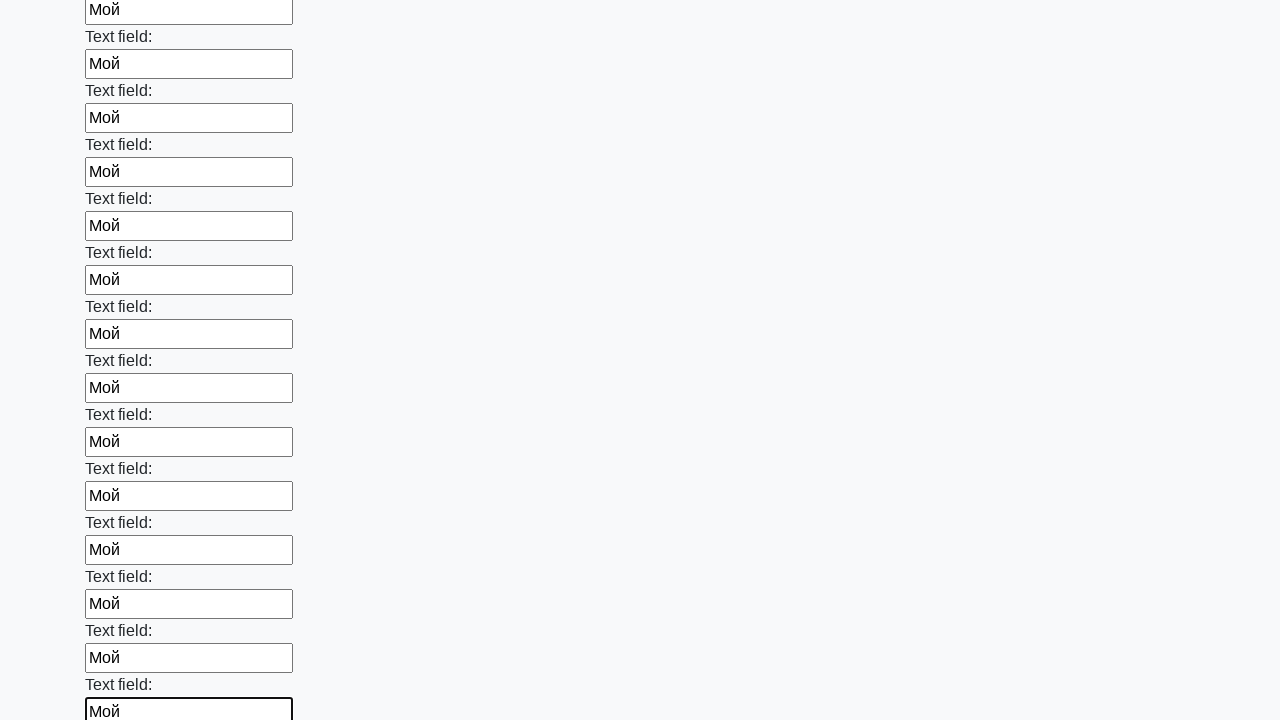

Filled an input field with 'Мой' on input >> nth=39
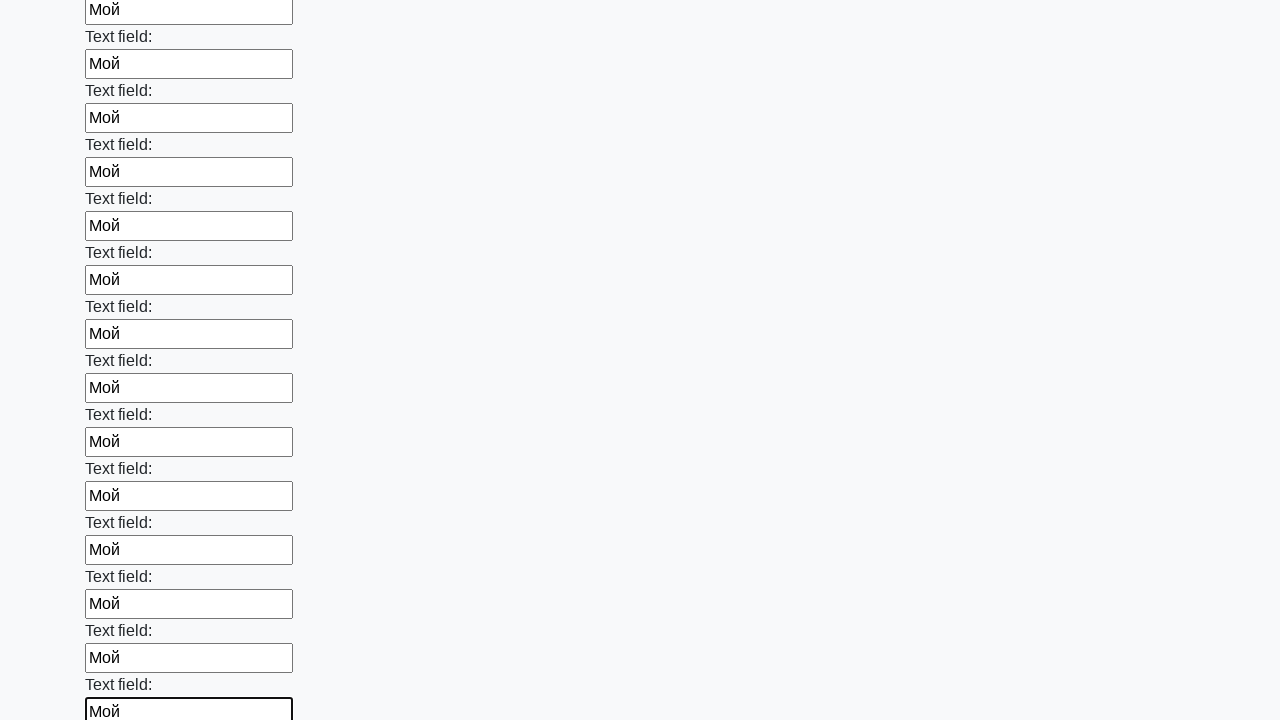

Filled an input field with 'Мой' on input >> nth=40
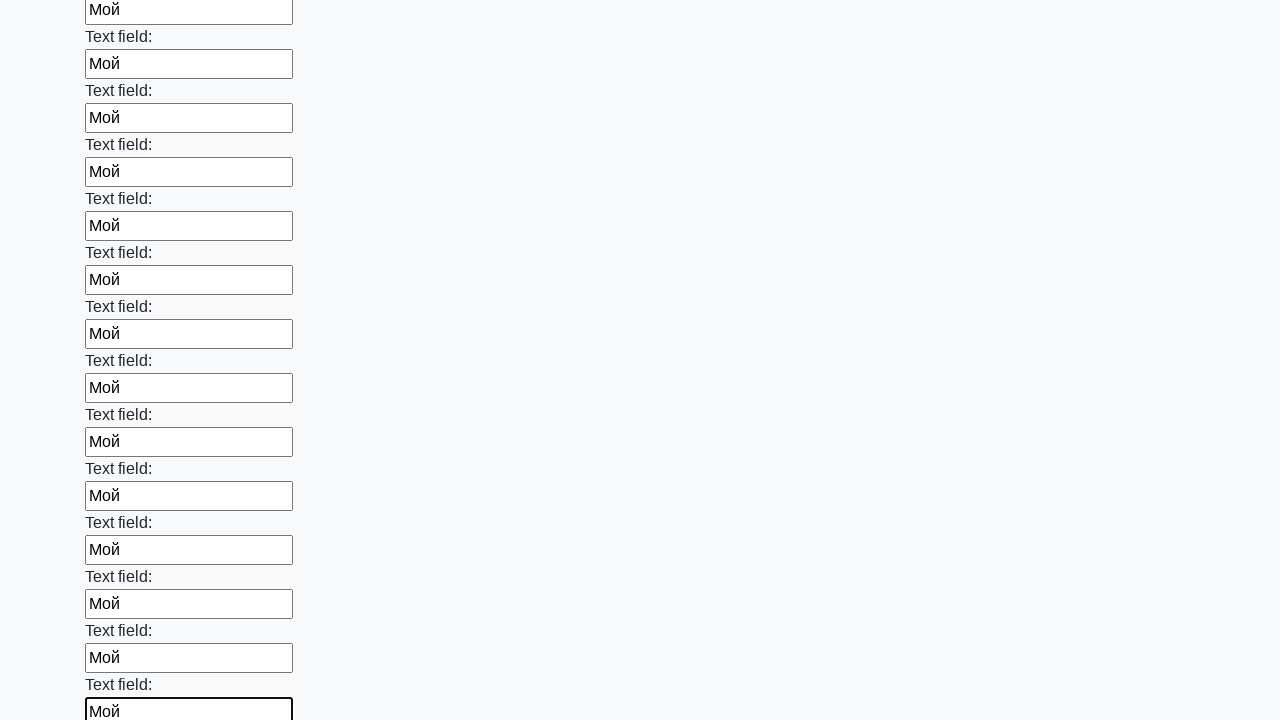

Filled an input field with 'Мой' on input >> nth=41
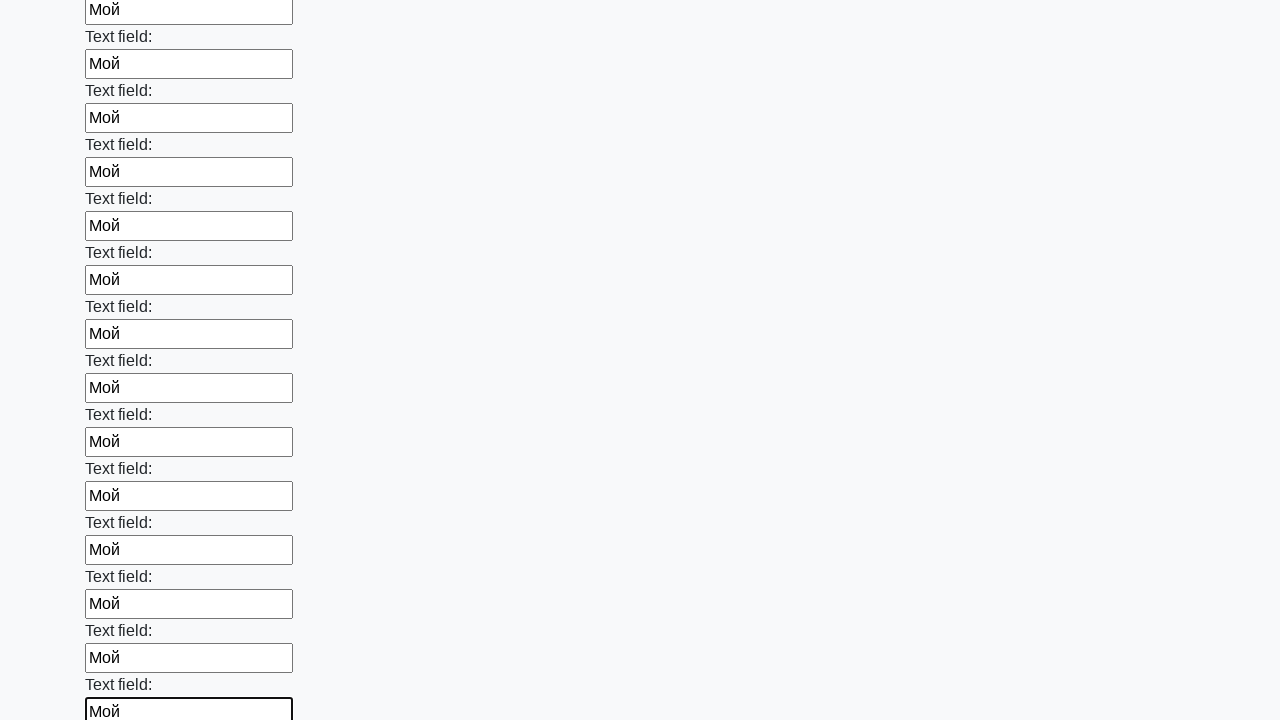

Filled an input field with 'Мой' on input >> nth=42
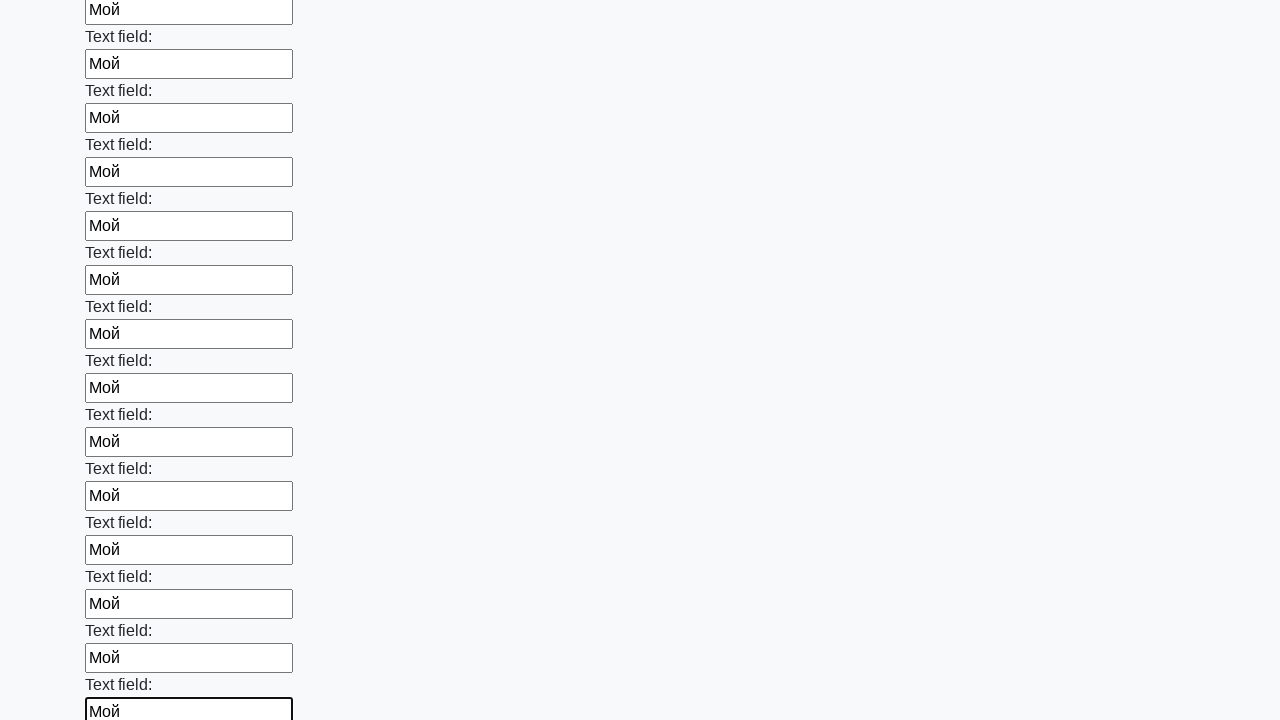

Filled an input field with 'Мой' on input >> nth=43
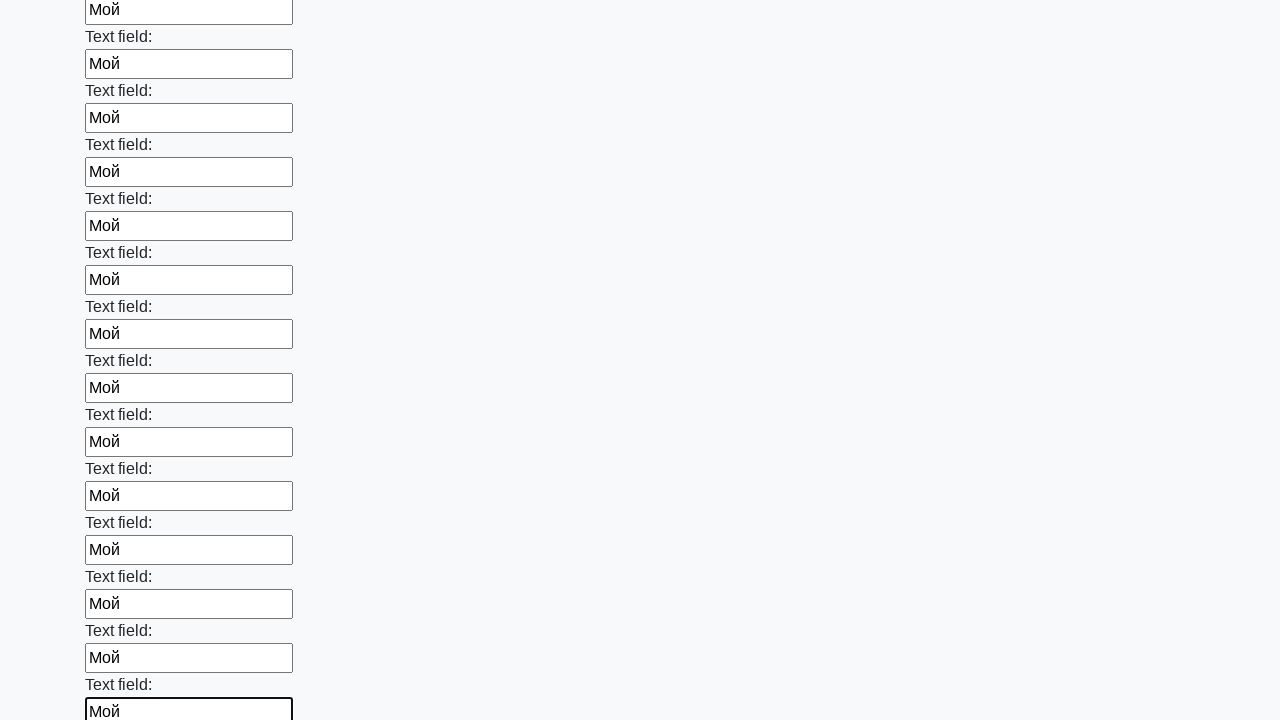

Filled an input field with 'Мой' on input >> nth=44
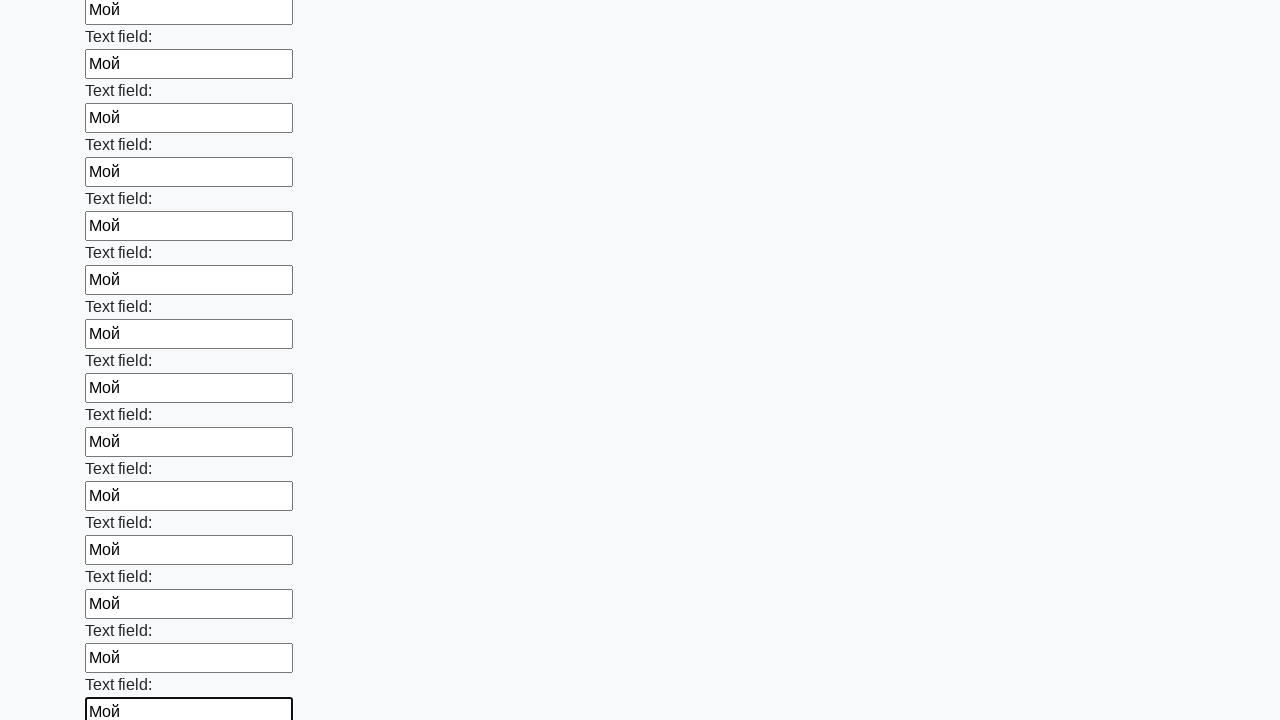

Filled an input field with 'Мой' on input >> nth=45
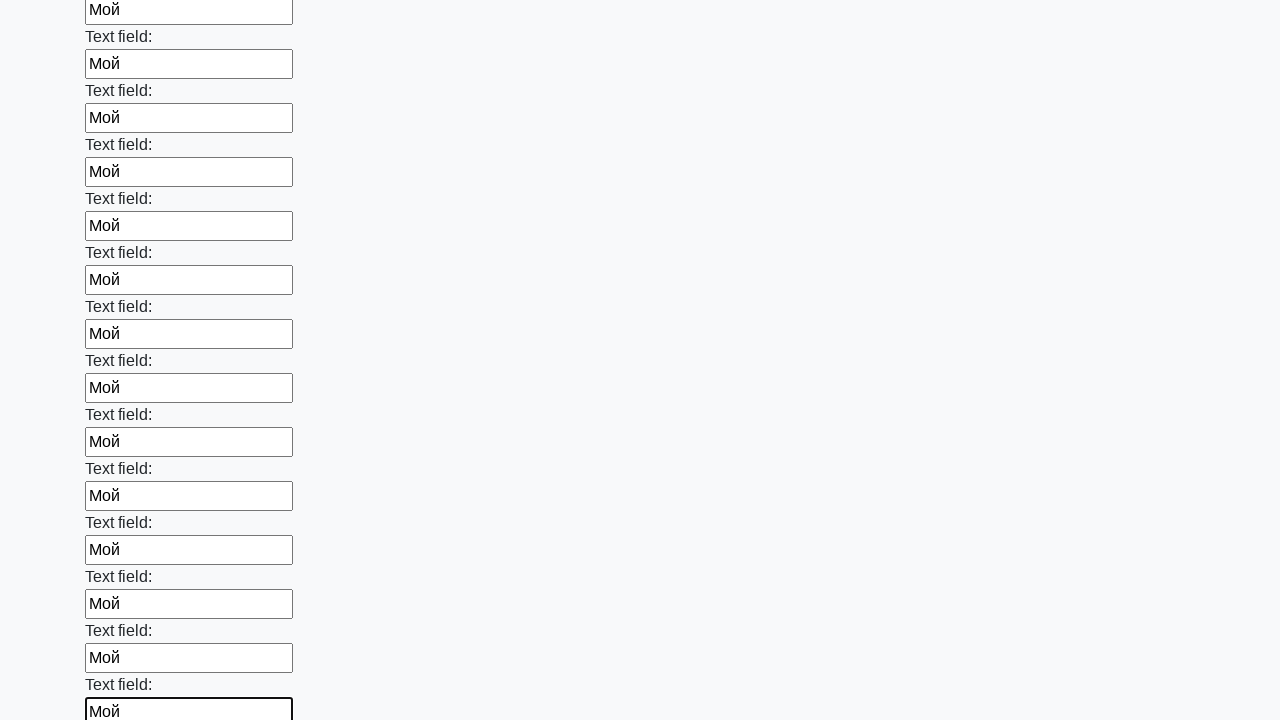

Filled an input field with 'Мой' on input >> nth=46
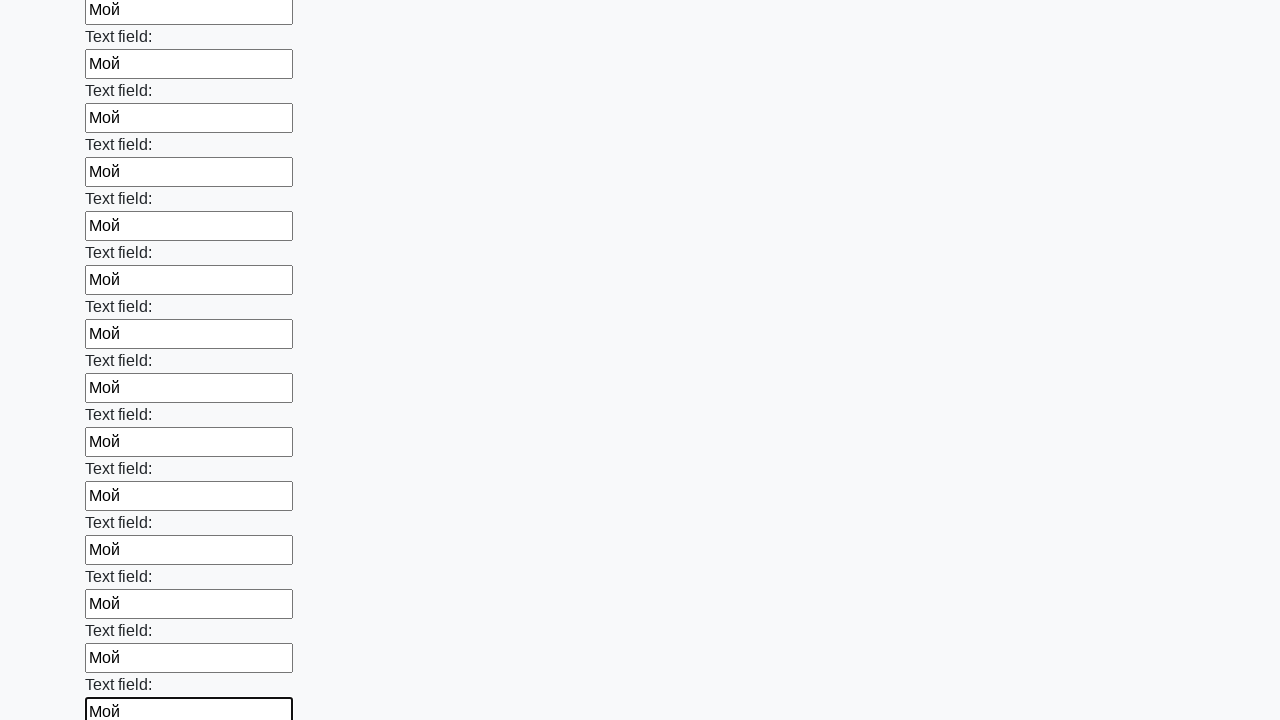

Filled an input field with 'Мой' on input >> nth=47
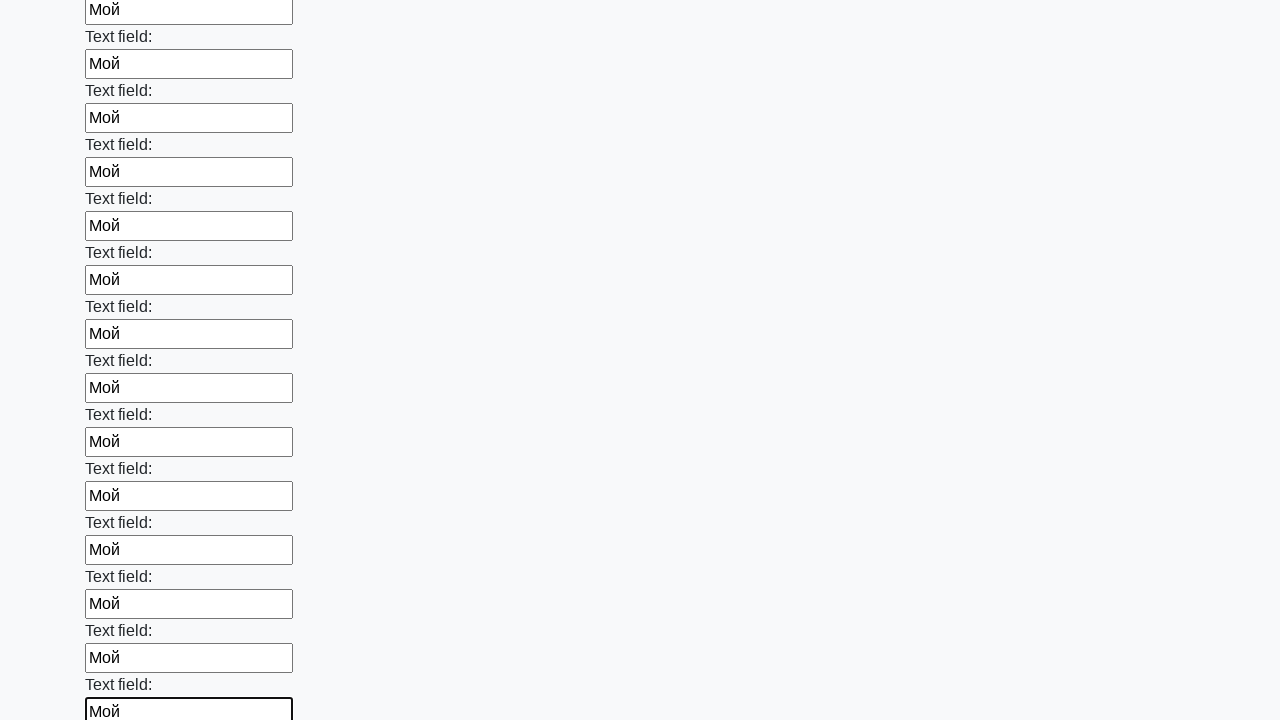

Filled an input field with 'Мой' on input >> nth=48
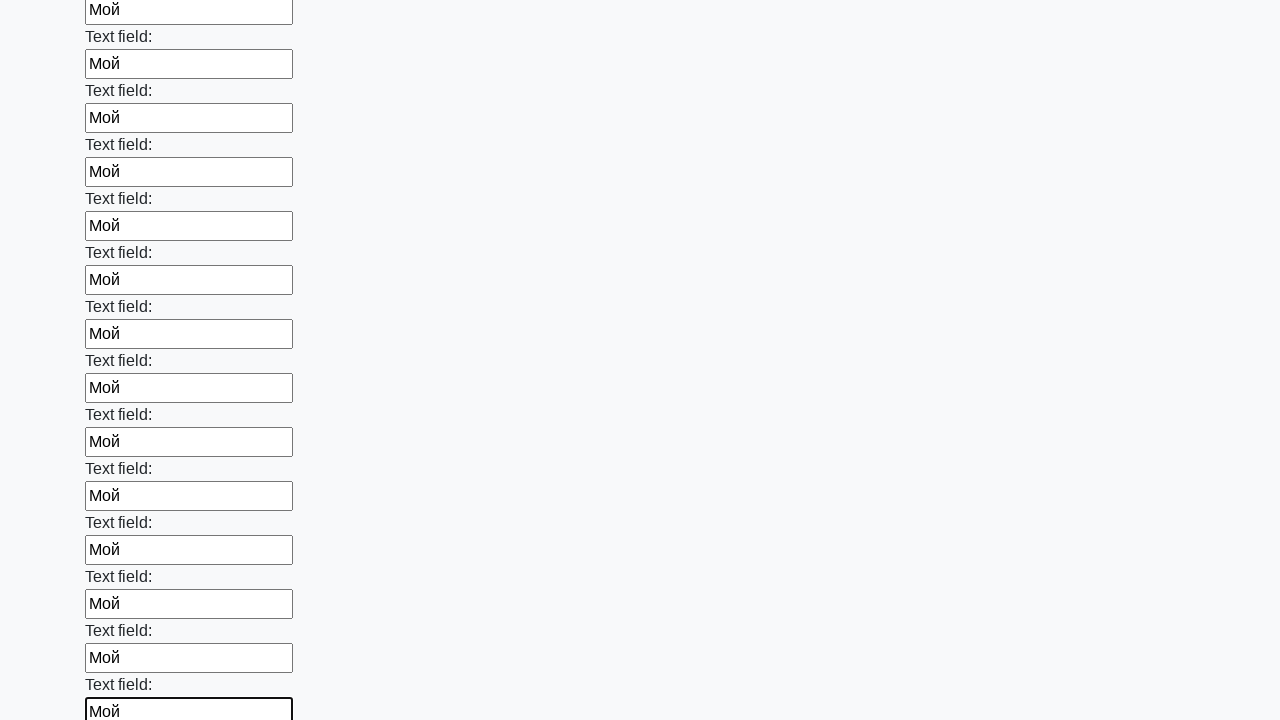

Filled an input field with 'Мой' on input >> nth=49
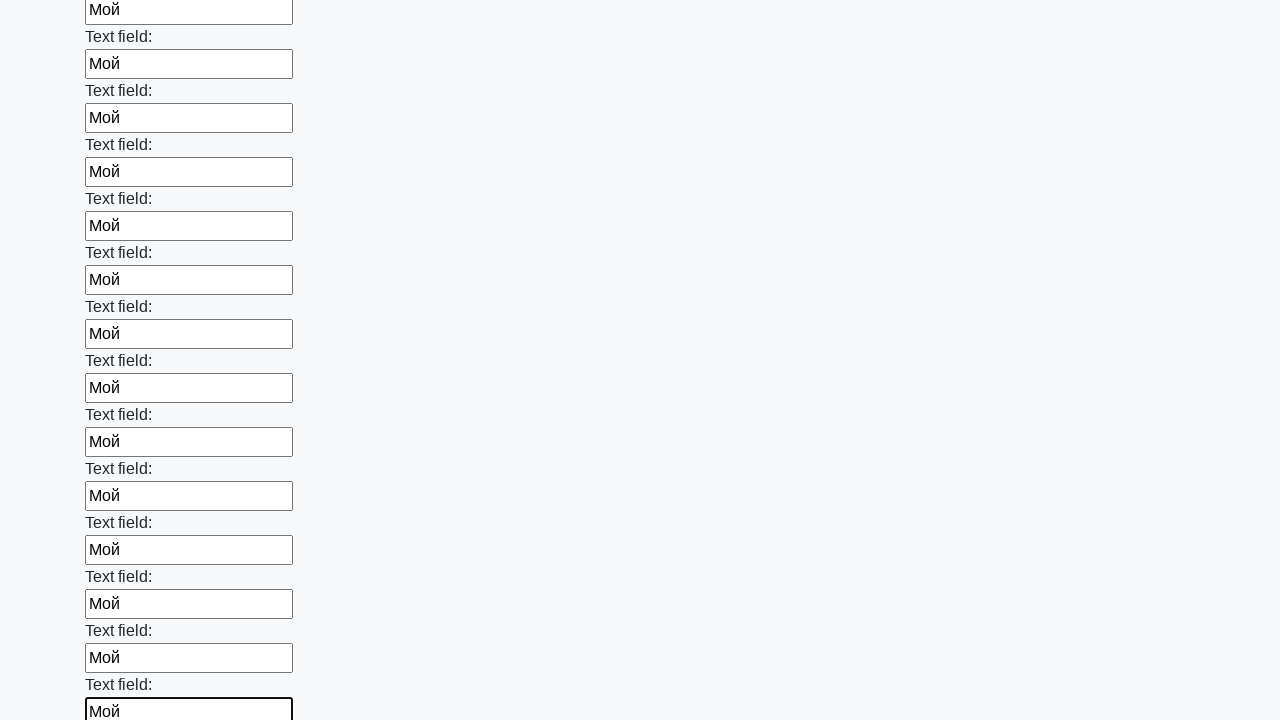

Filled an input field with 'Мой' on input >> nth=50
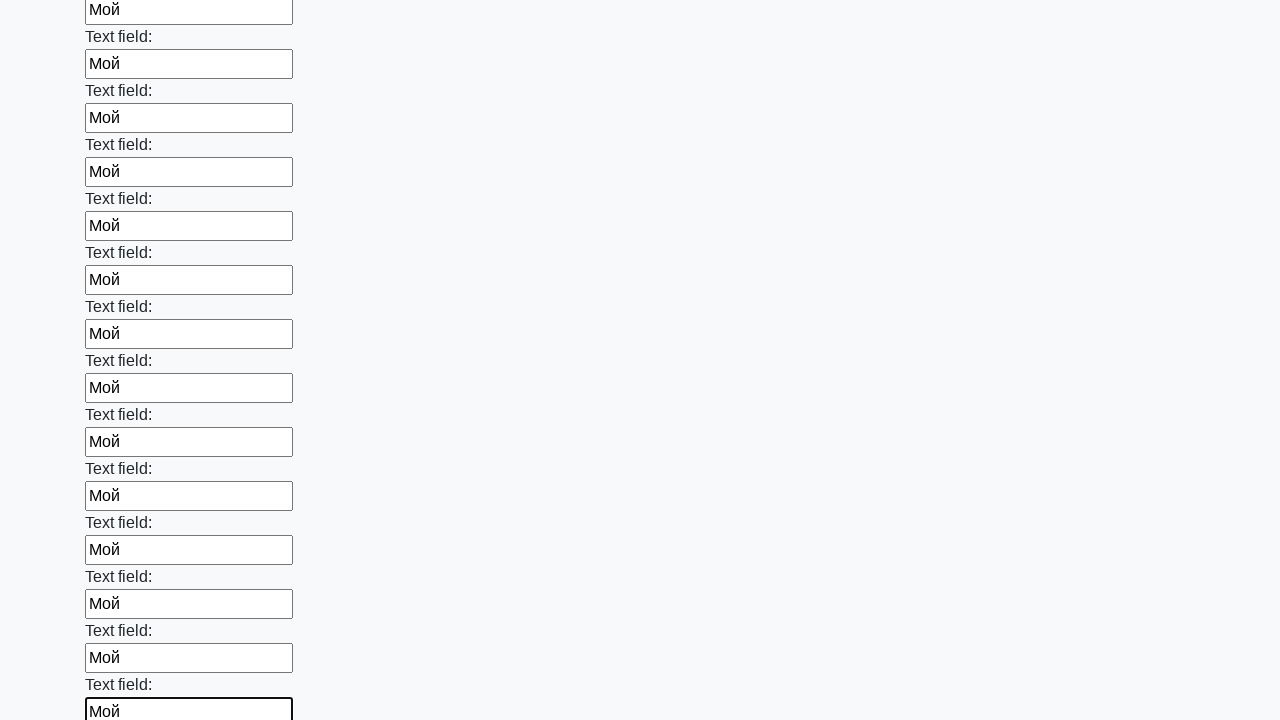

Filled an input field with 'Мой' on input >> nth=51
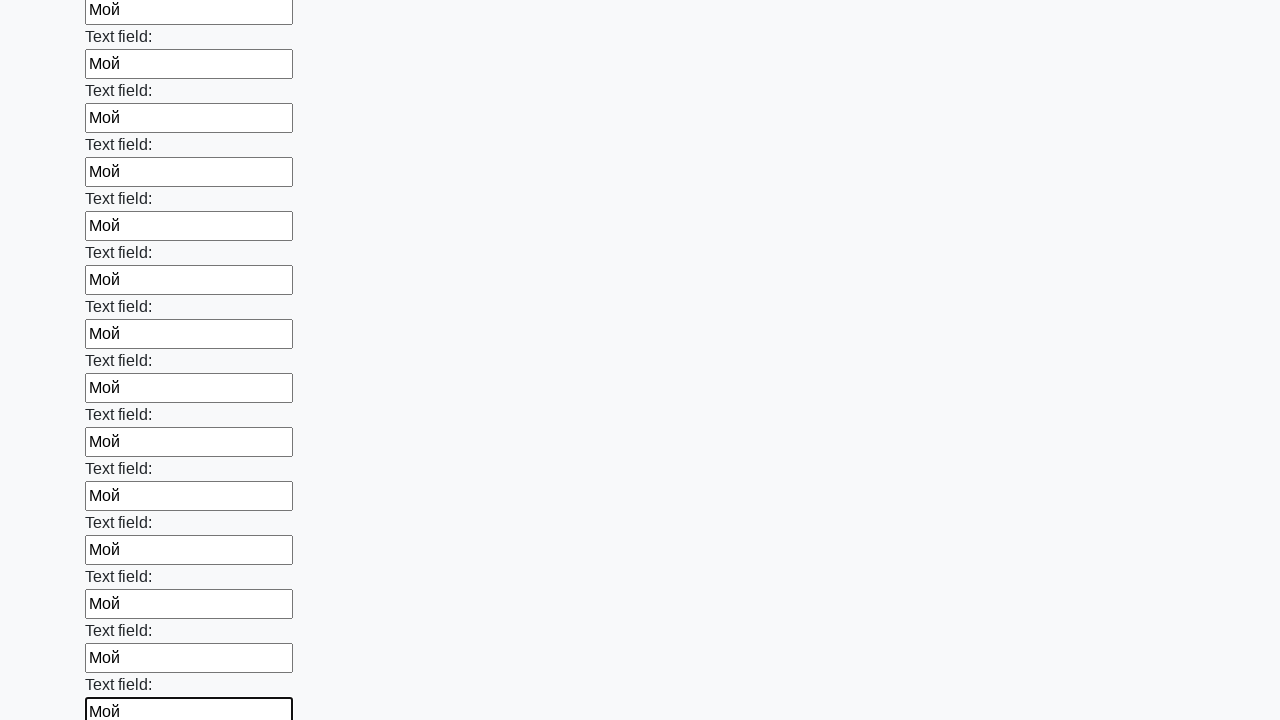

Filled an input field with 'Мой' on input >> nth=52
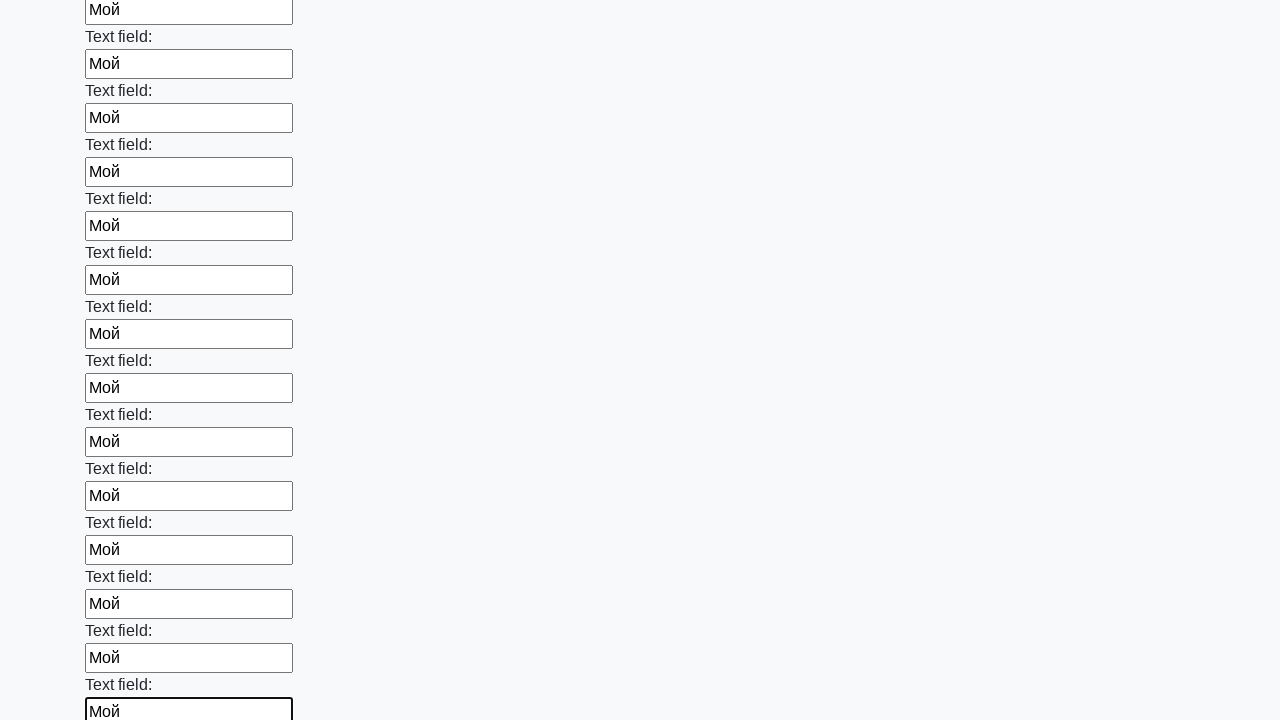

Filled an input field with 'Мой' on input >> nth=53
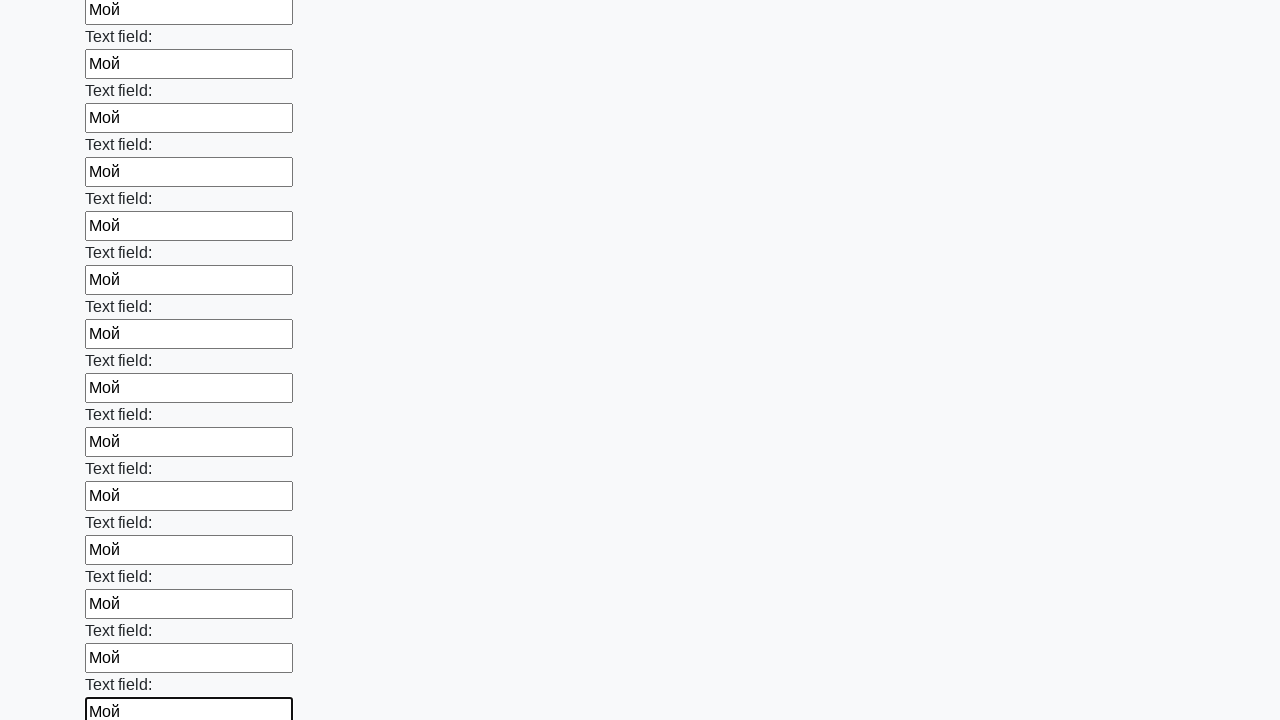

Filled an input field with 'Мой' on input >> nth=54
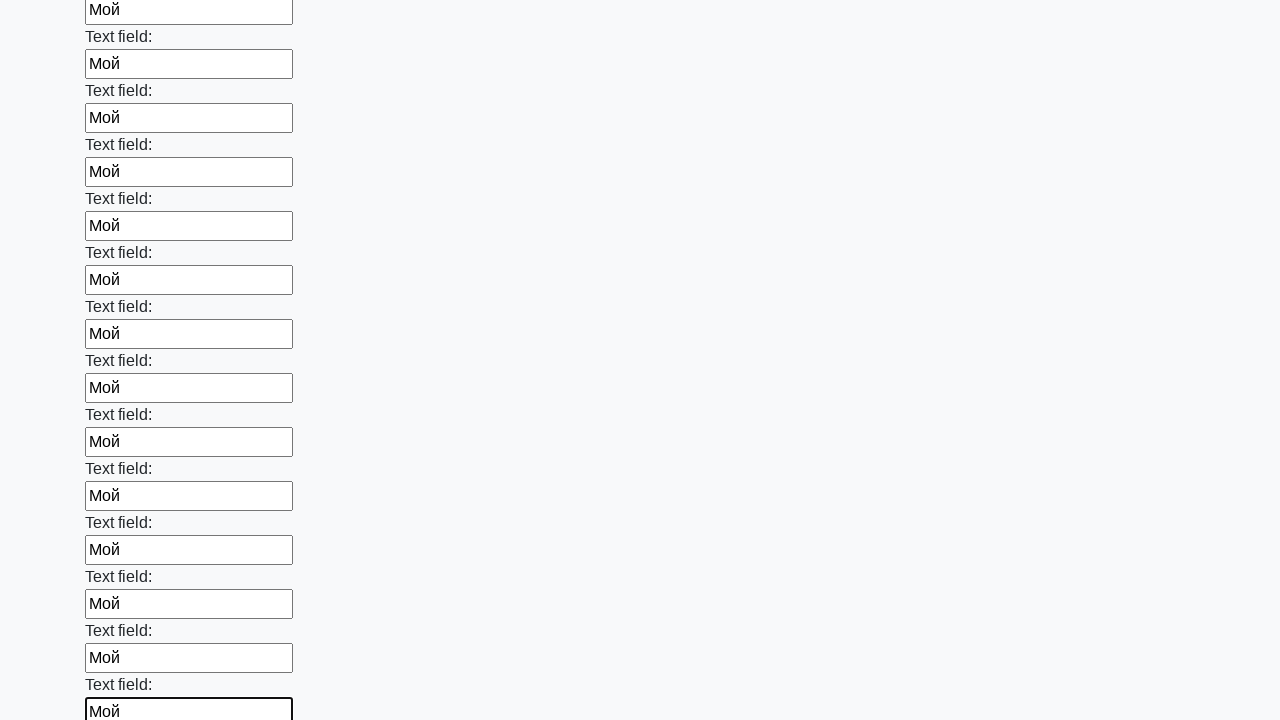

Filled an input field with 'Мой' on input >> nth=55
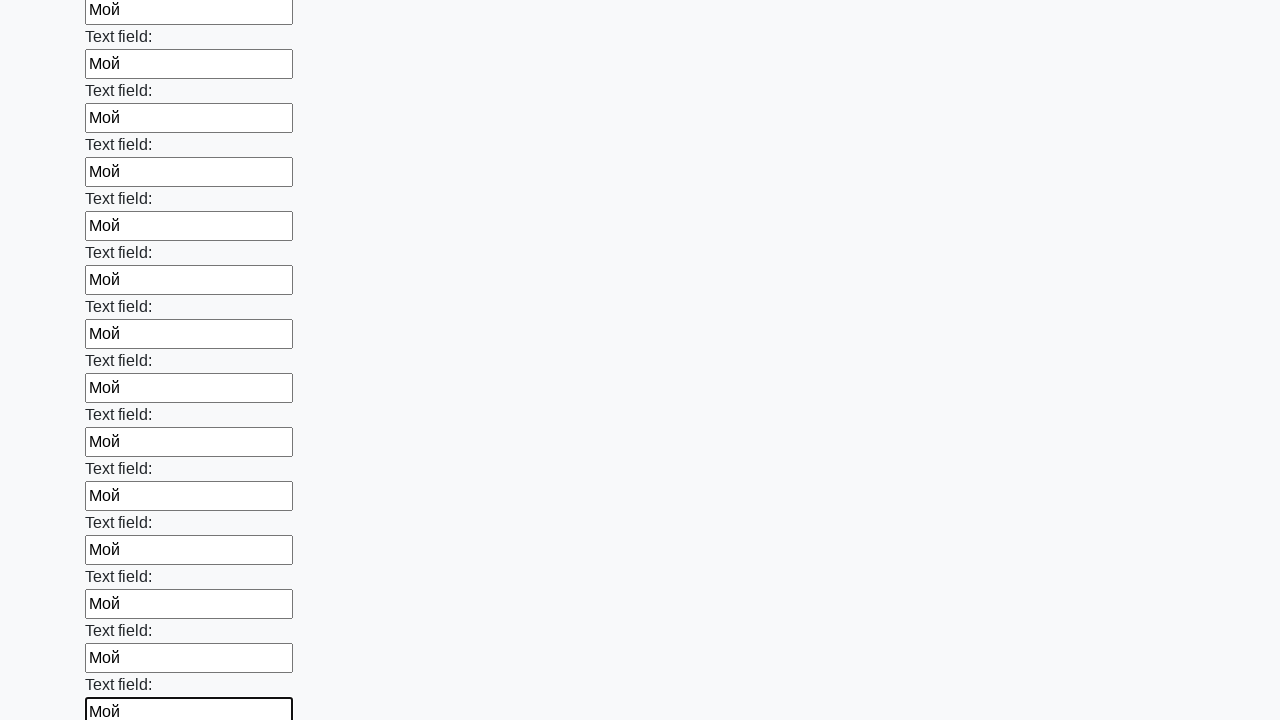

Filled an input field with 'Мой' on input >> nth=56
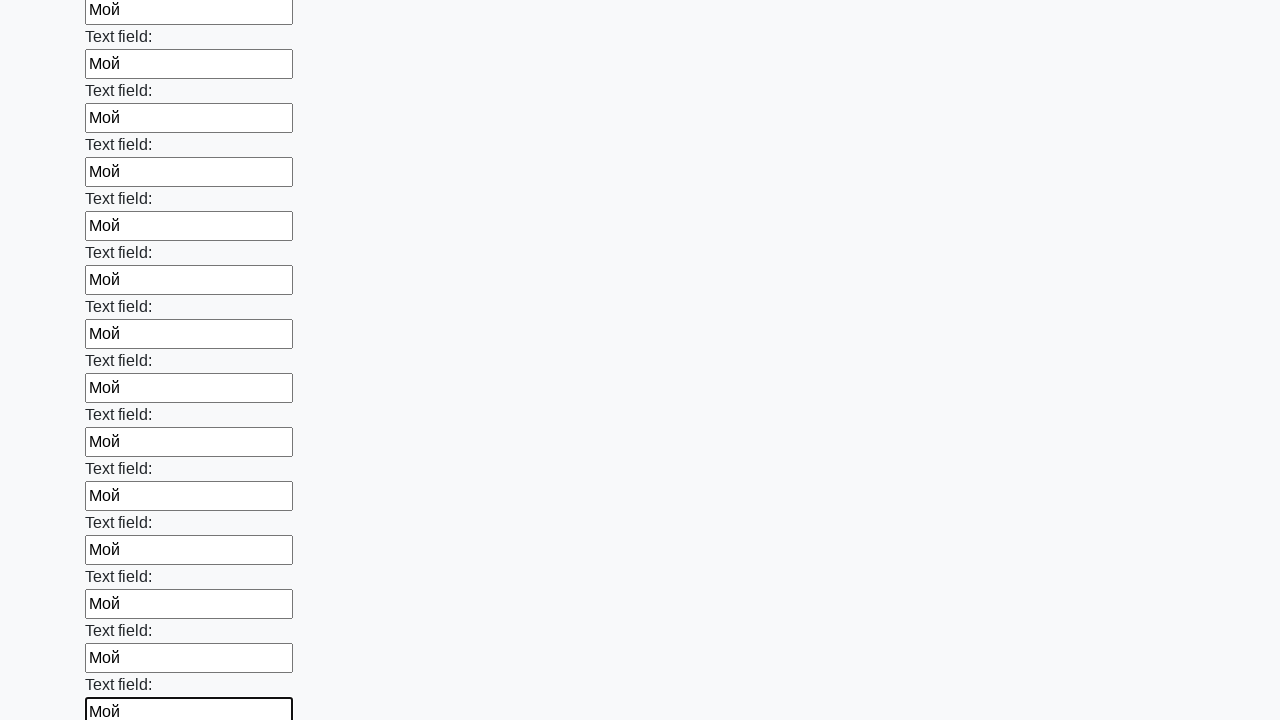

Filled an input field with 'Мой' on input >> nth=57
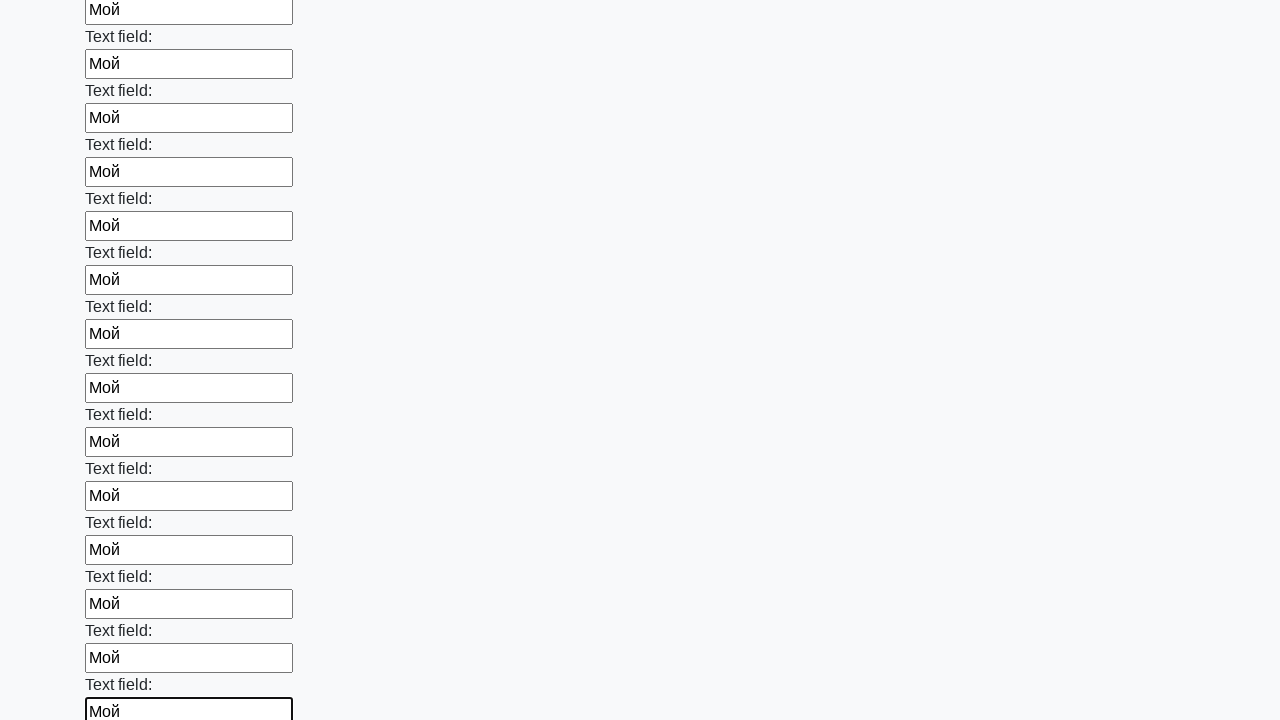

Filled an input field with 'Мой' on input >> nth=58
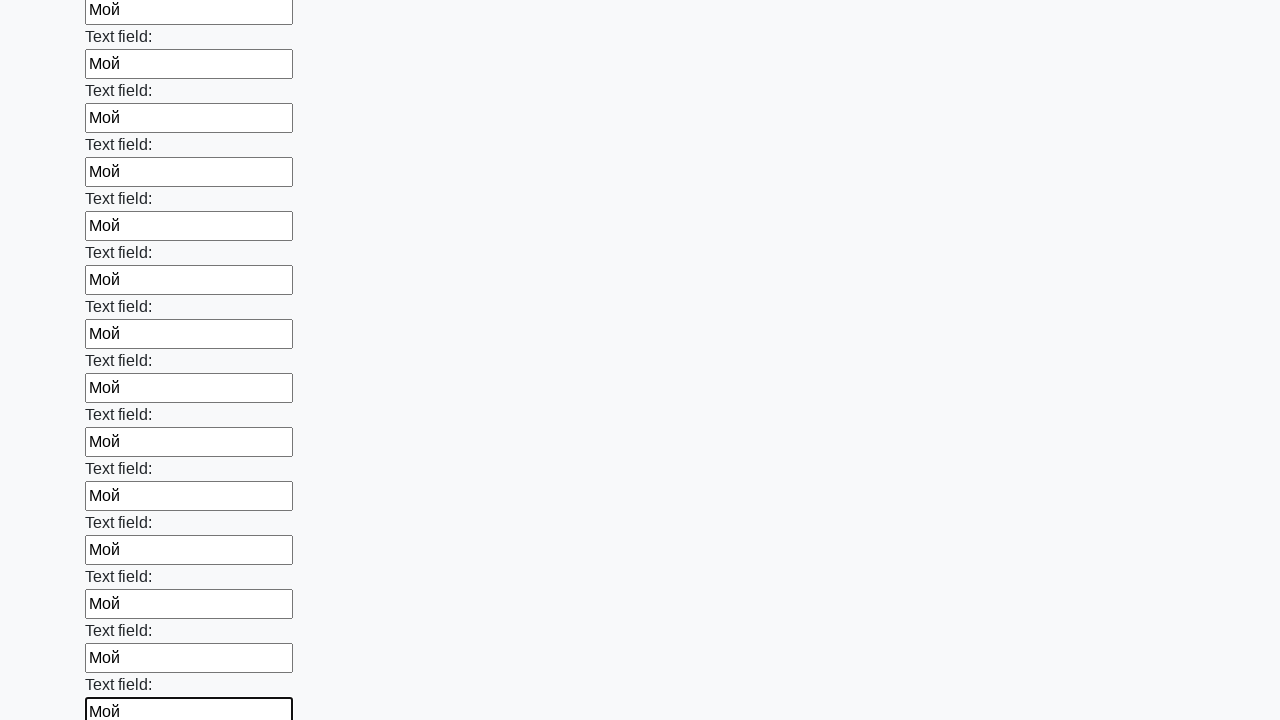

Filled an input field with 'Мой' on input >> nth=59
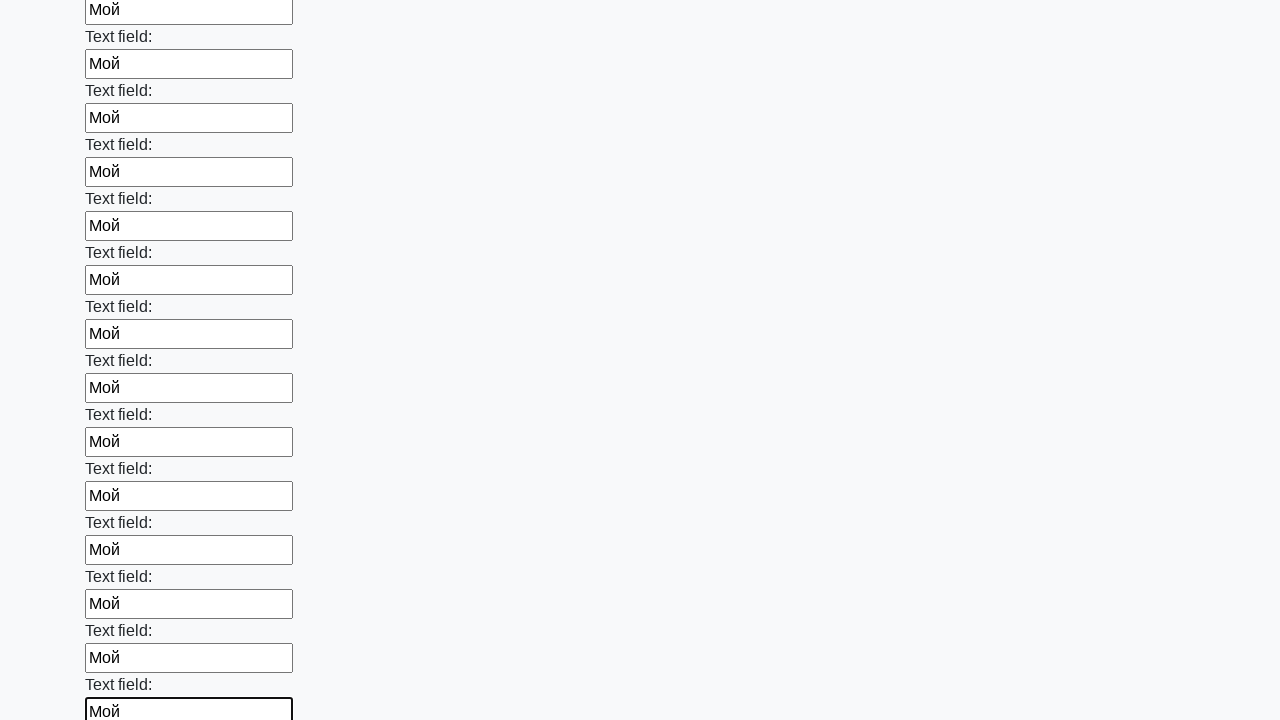

Filled an input field with 'Мой' on input >> nth=60
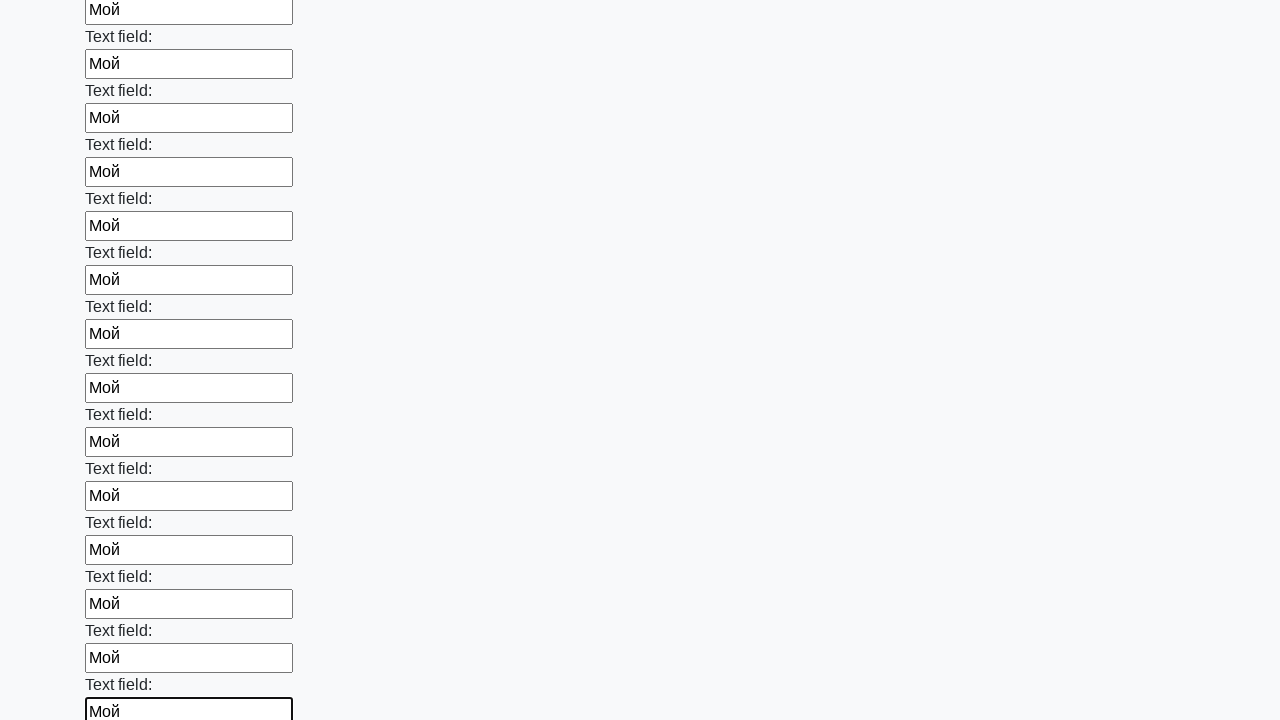

Filled an input field with 'Мой' on input >> nth=61
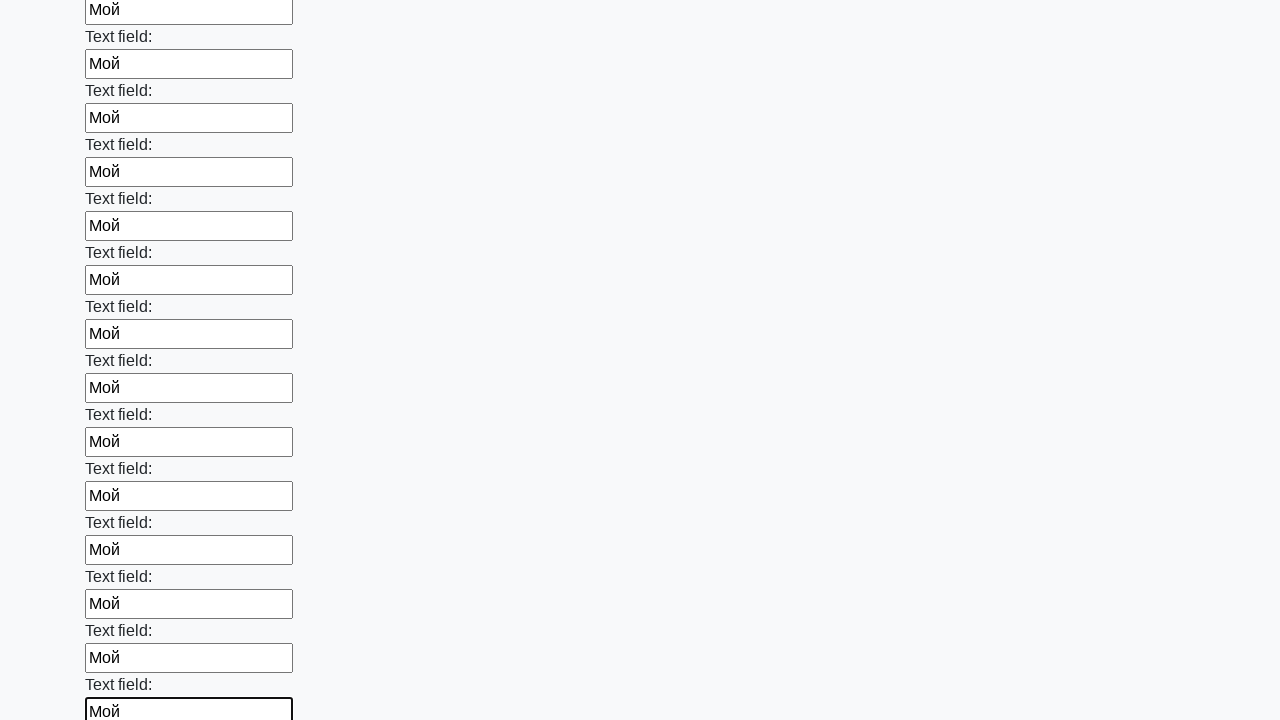

Filled an input field with 'Мой' on input >> nth=62
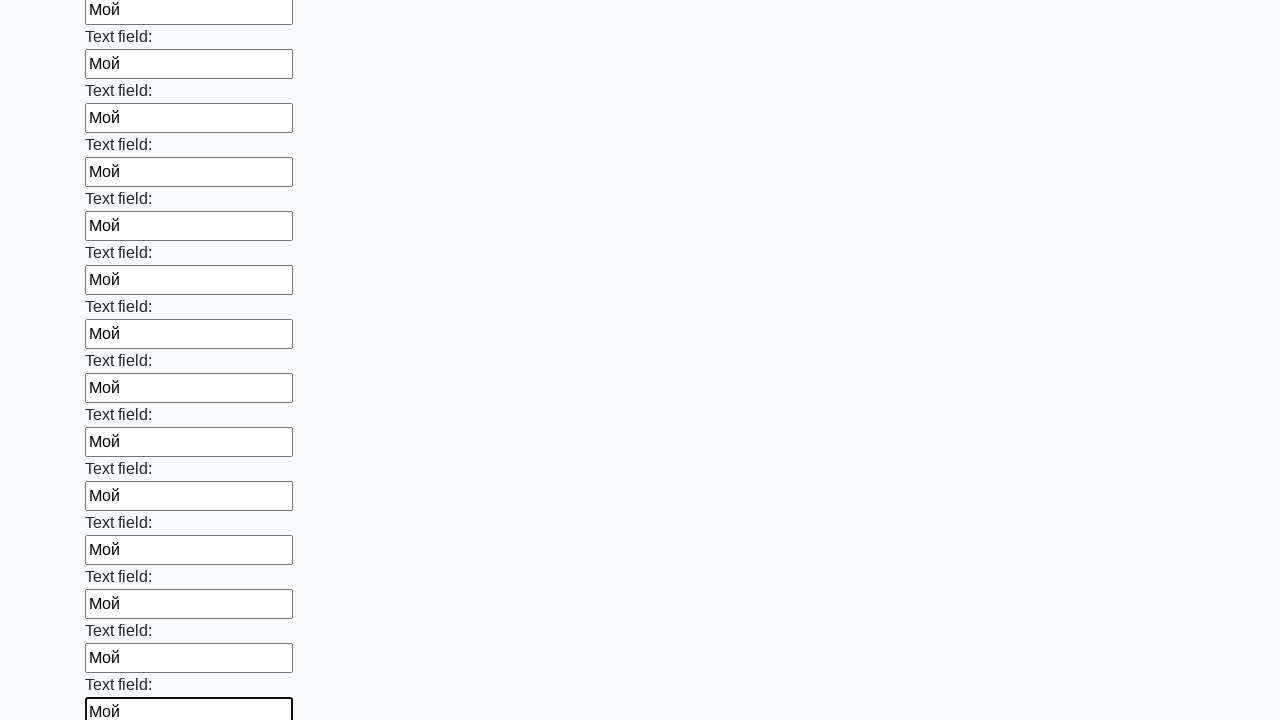

Filled an input field with 'Мой' on input >> nth=63
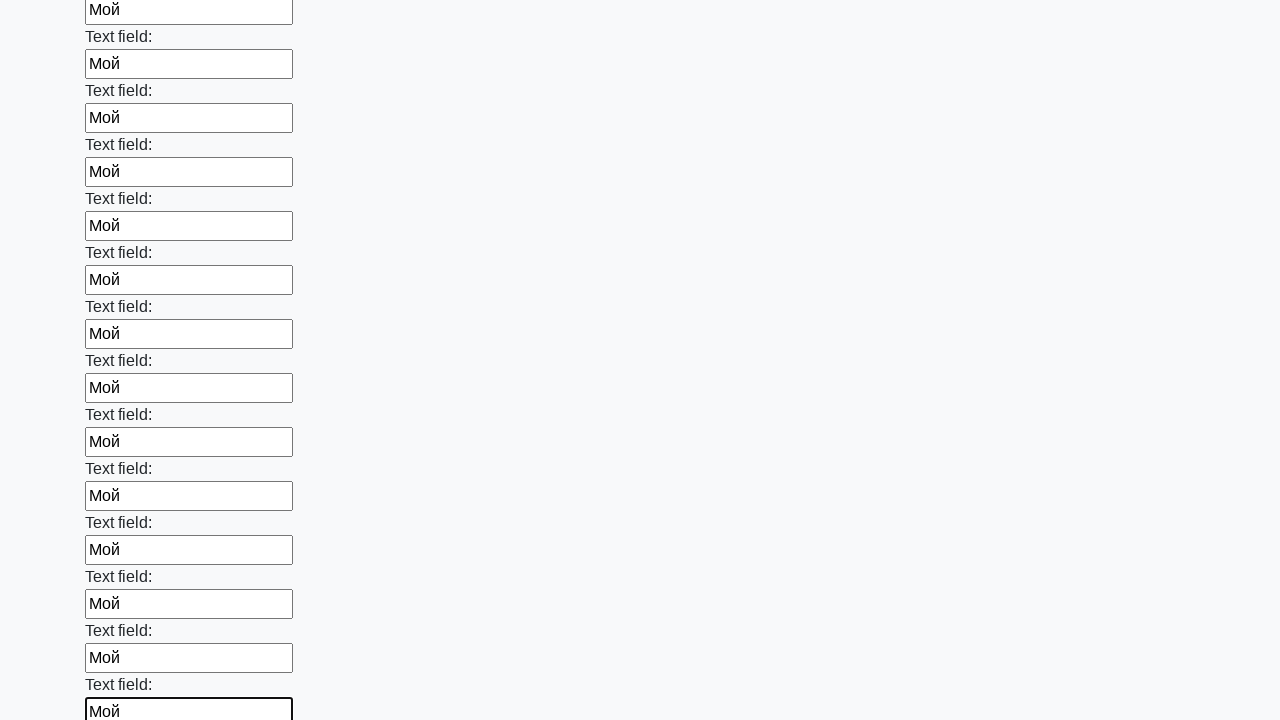

Filled an input field with 'Мой' on input >> nth=64
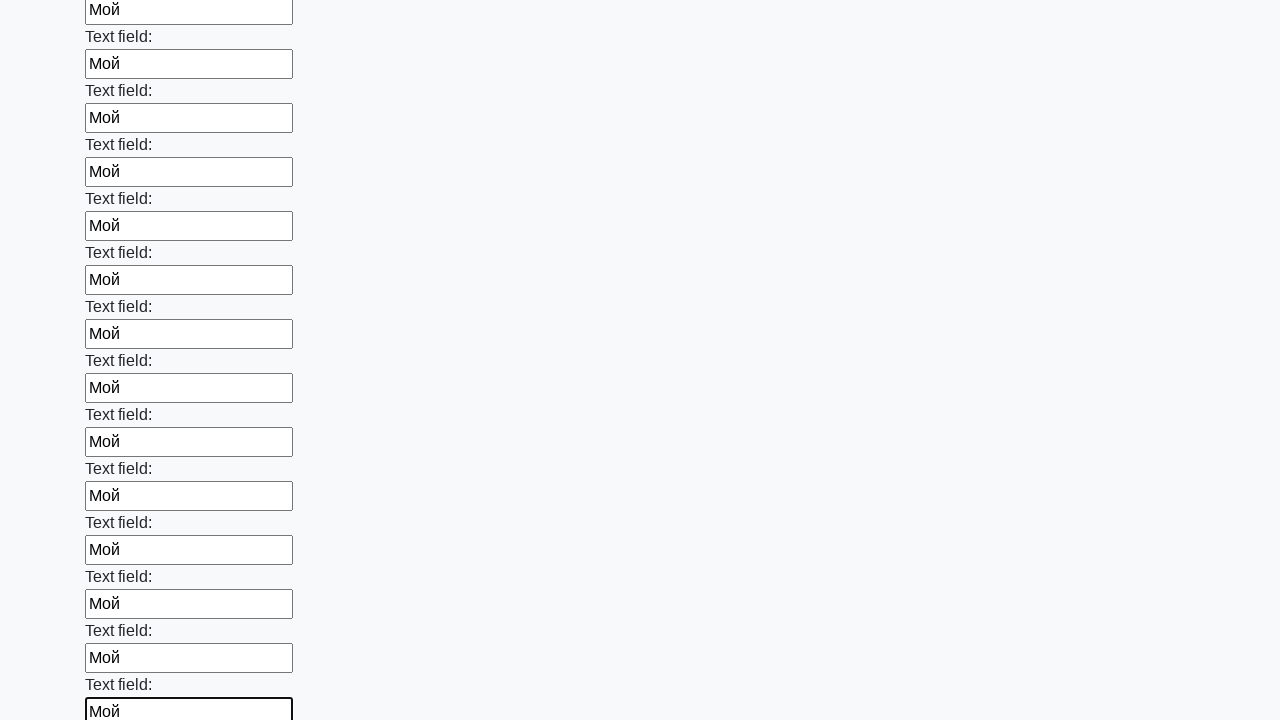

Filled an input field with 'Мой' on input >> nth=65
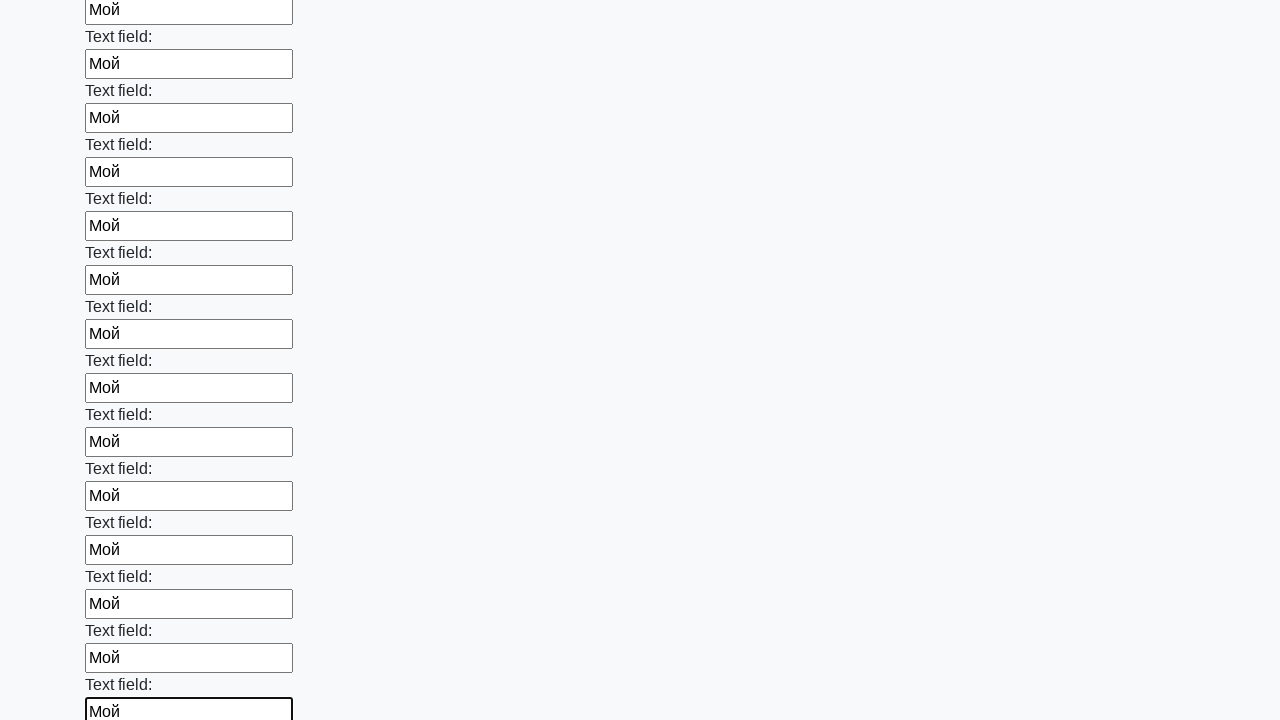

Filled an input field with 'Мой' on input >> nth=66
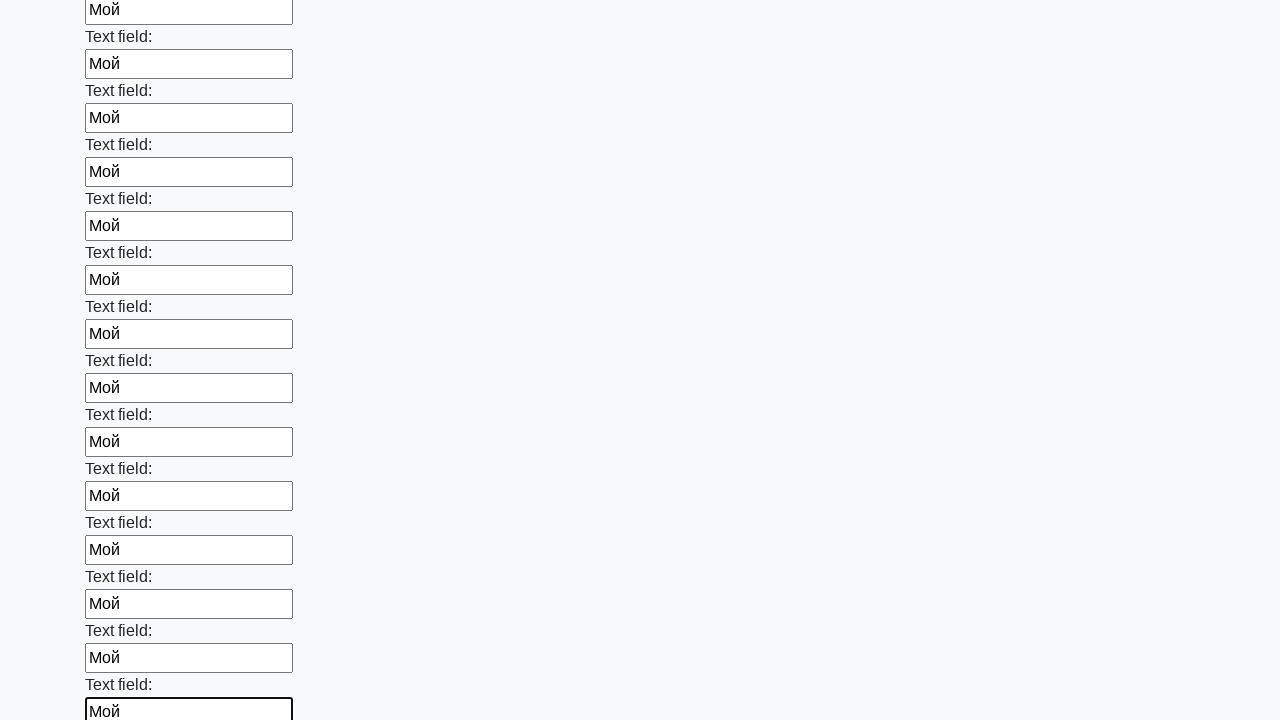

Filled an input field with 'Мой' on input >> nth=67
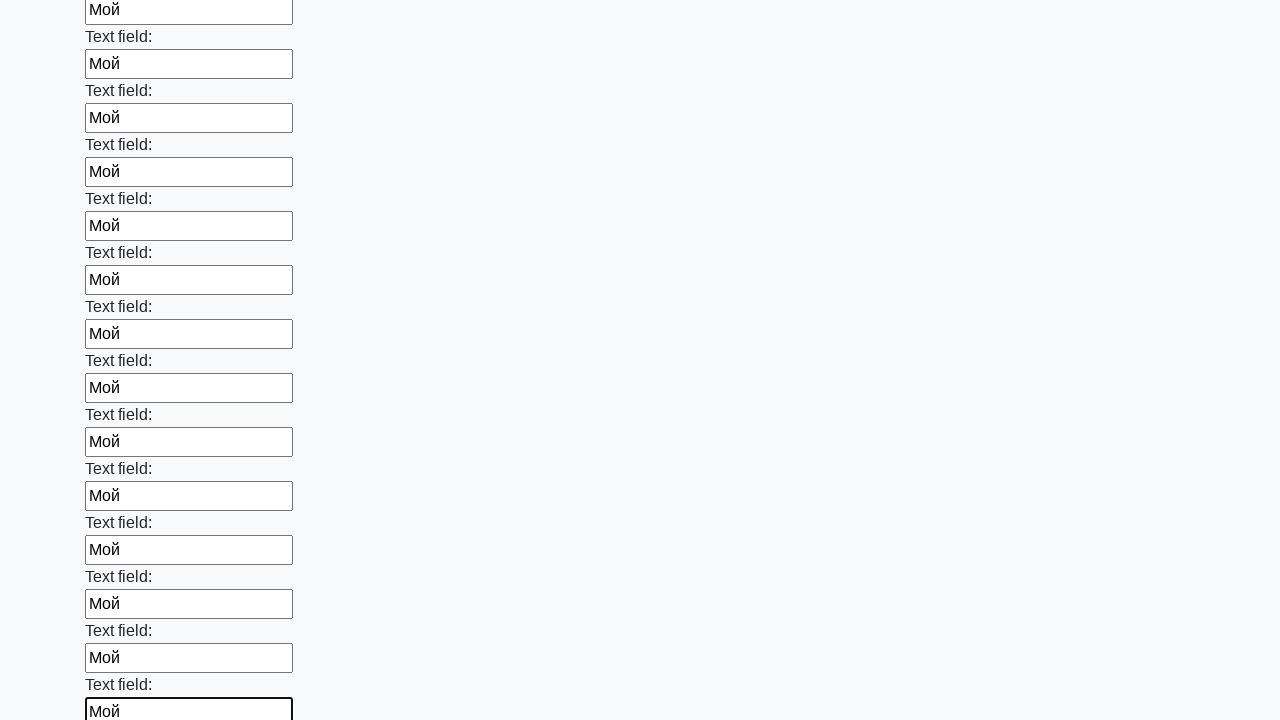

Filled an input field with 'Мой' on input >> nth=68
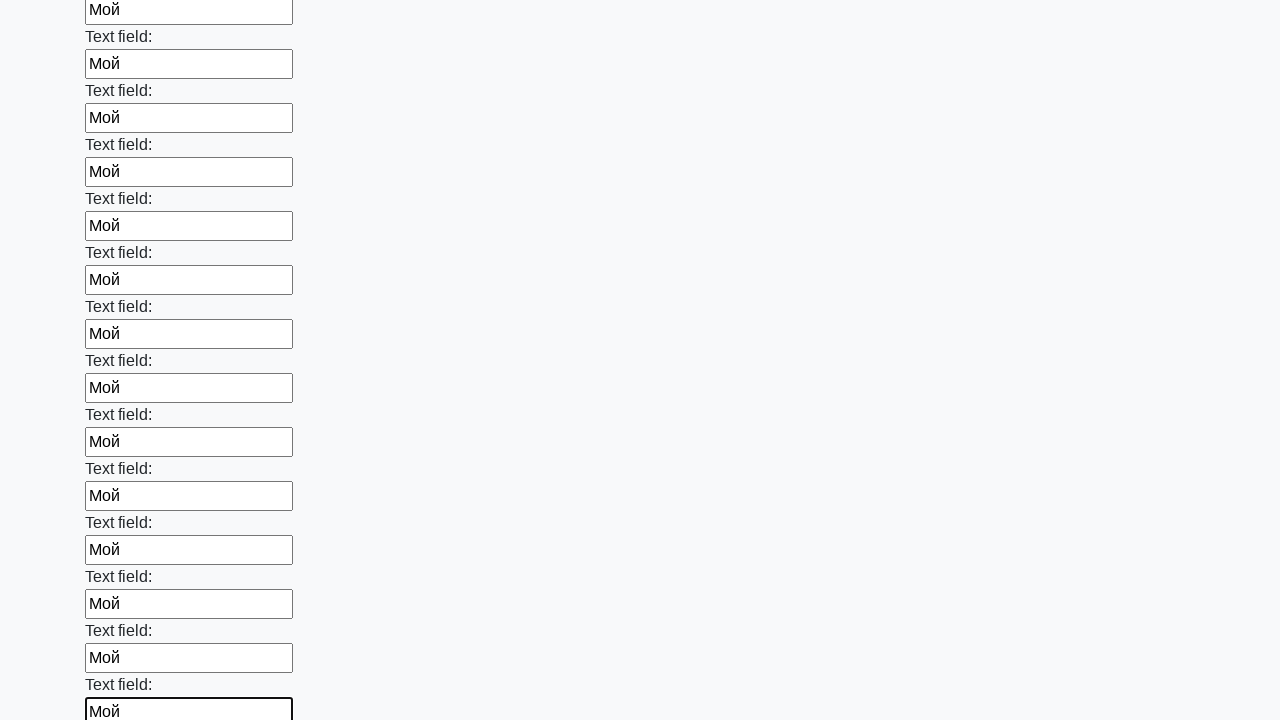

Filled an input field with 'Мой' on input >> nth=69
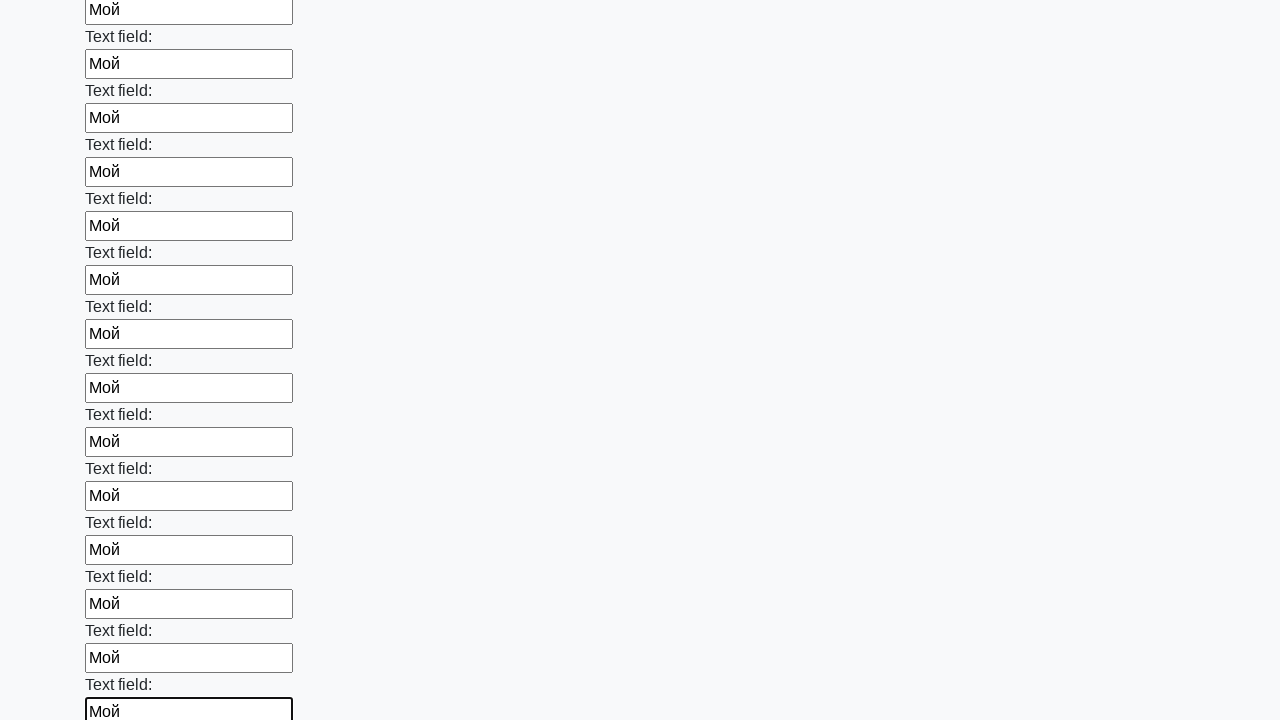

Filled an input field with 'Мой' on input >> nth=70
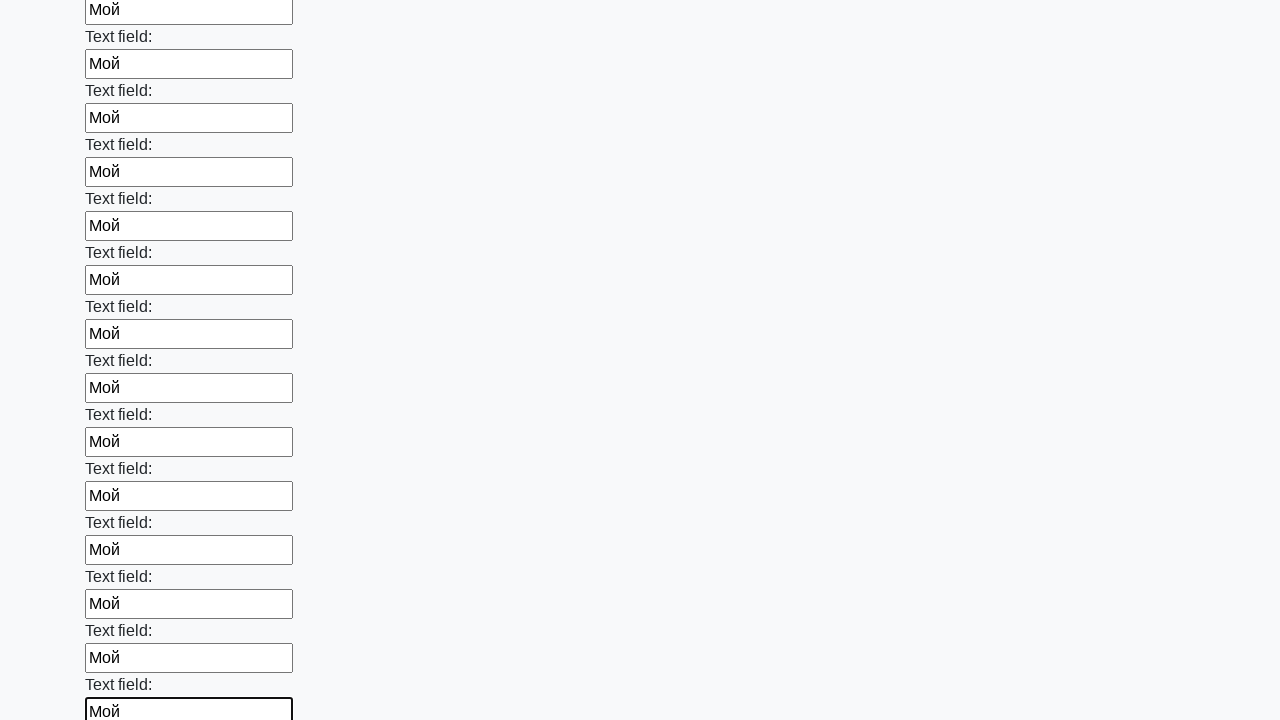

Filled an input field with 'Мой' on input >> nth=71
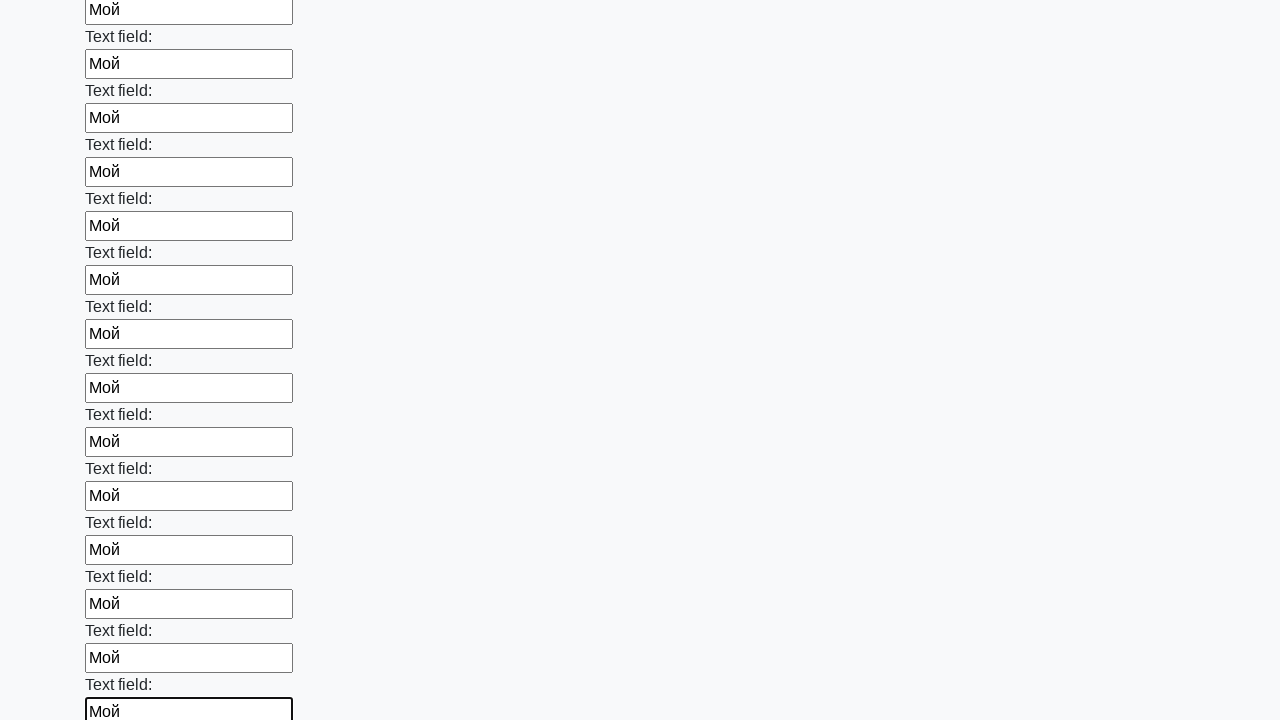

Filled an input field with 'Мой' on input >> nth=72
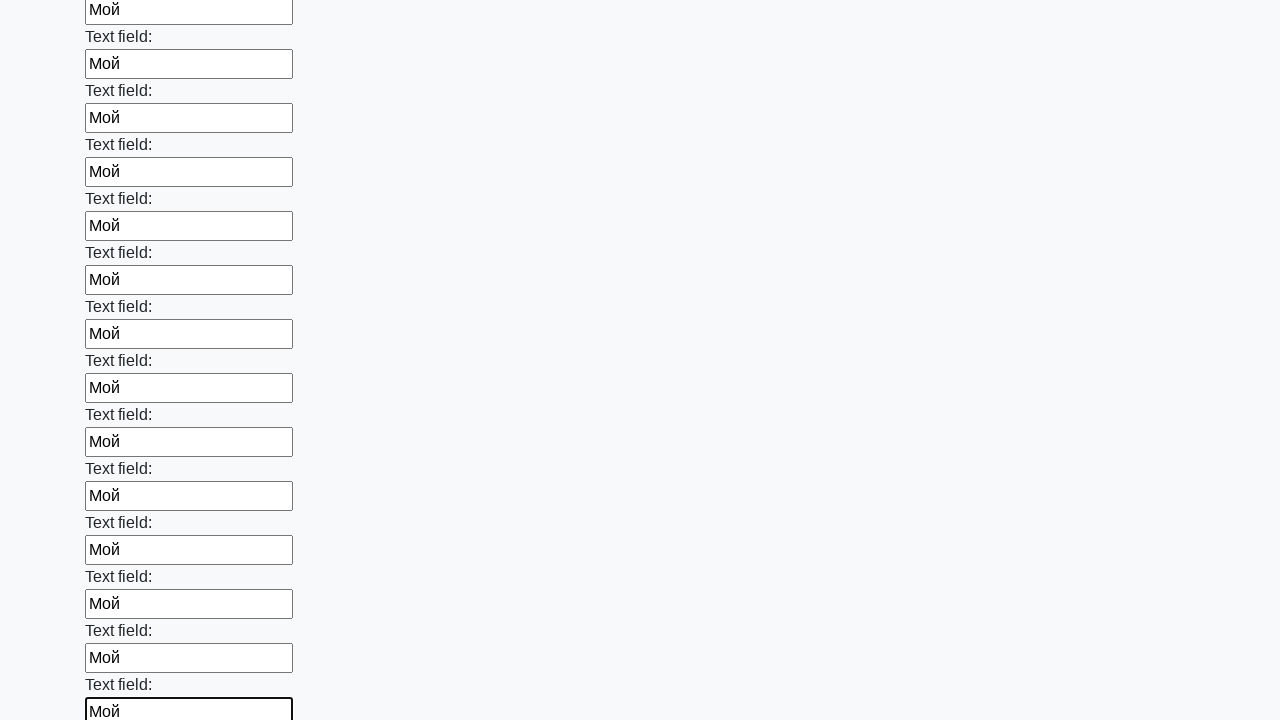

Filled an input field with 'Мой' on input >> nth=73
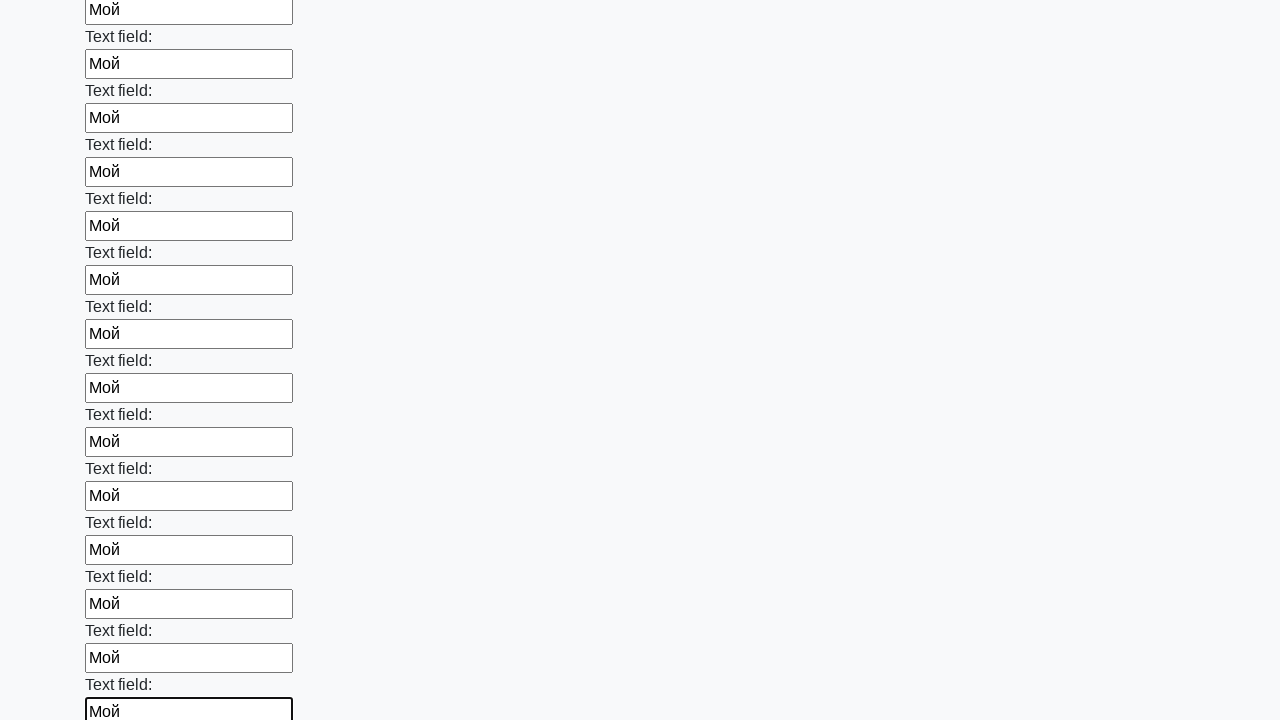

Filled an input field with 'Мой' on input >> nth=74
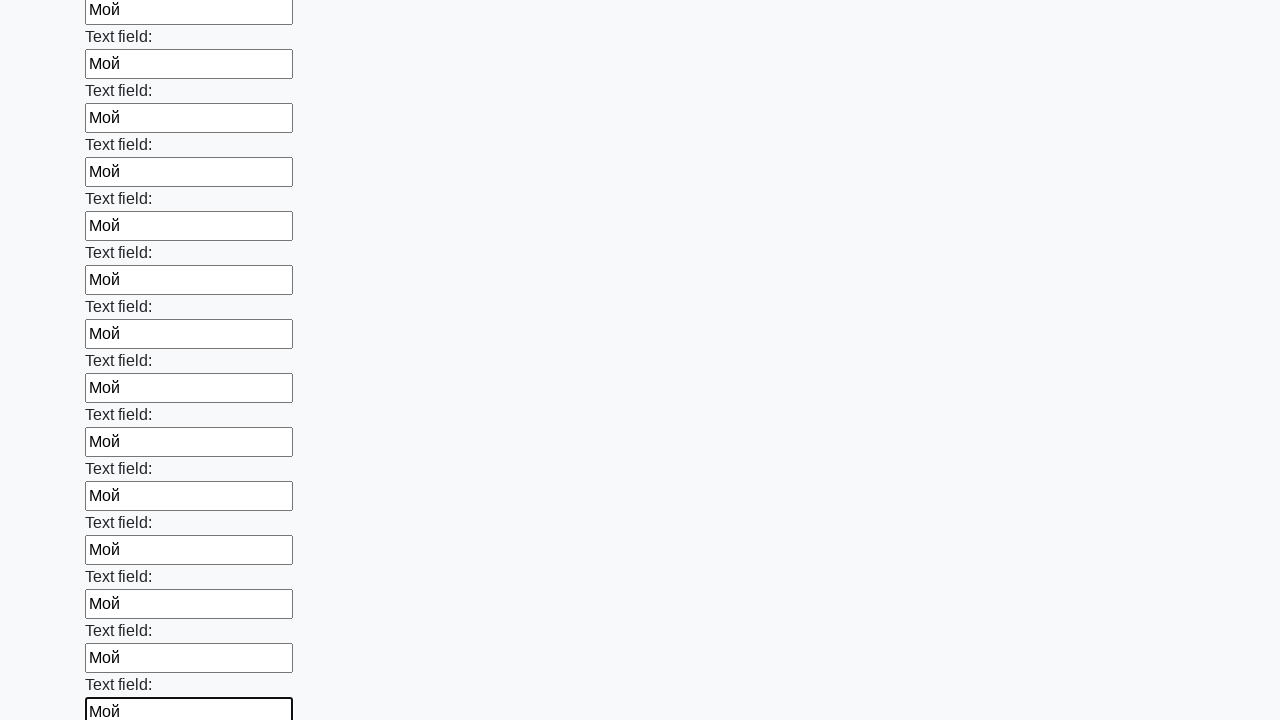

Filled an input field with 'Мой' on input >> nth=75
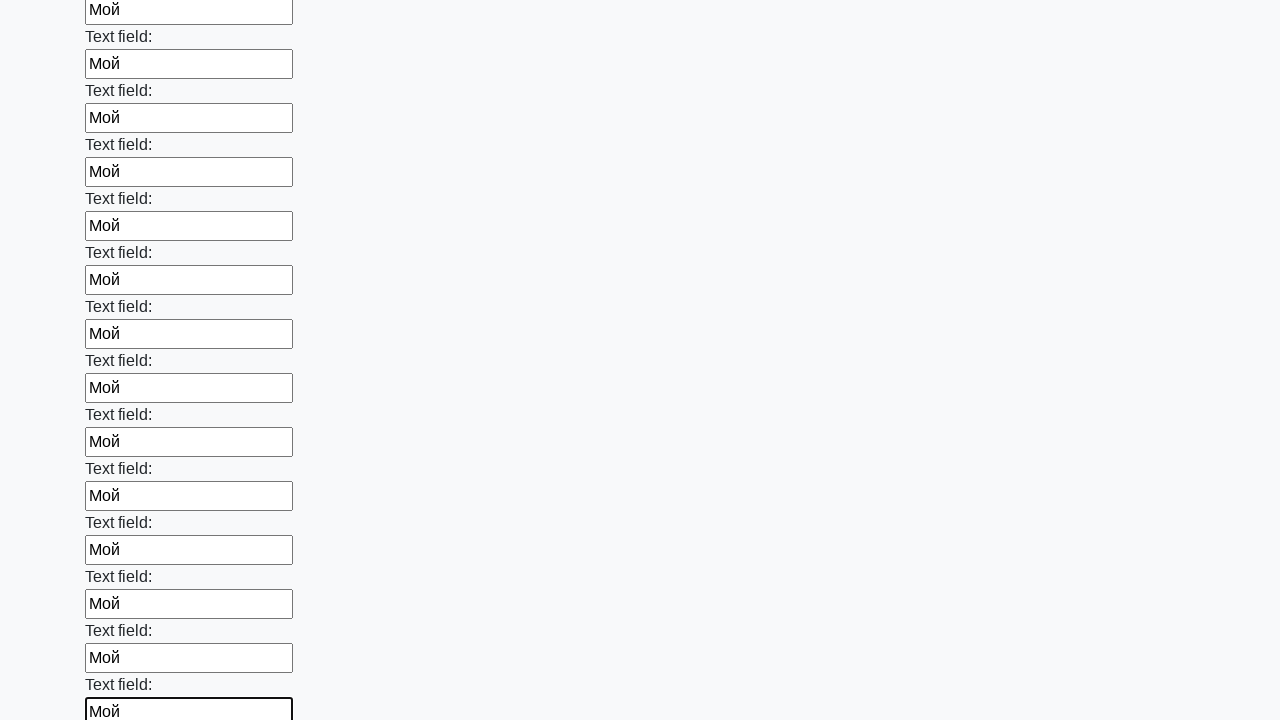

Filled an input field with 'Мой' on input >> nth=76
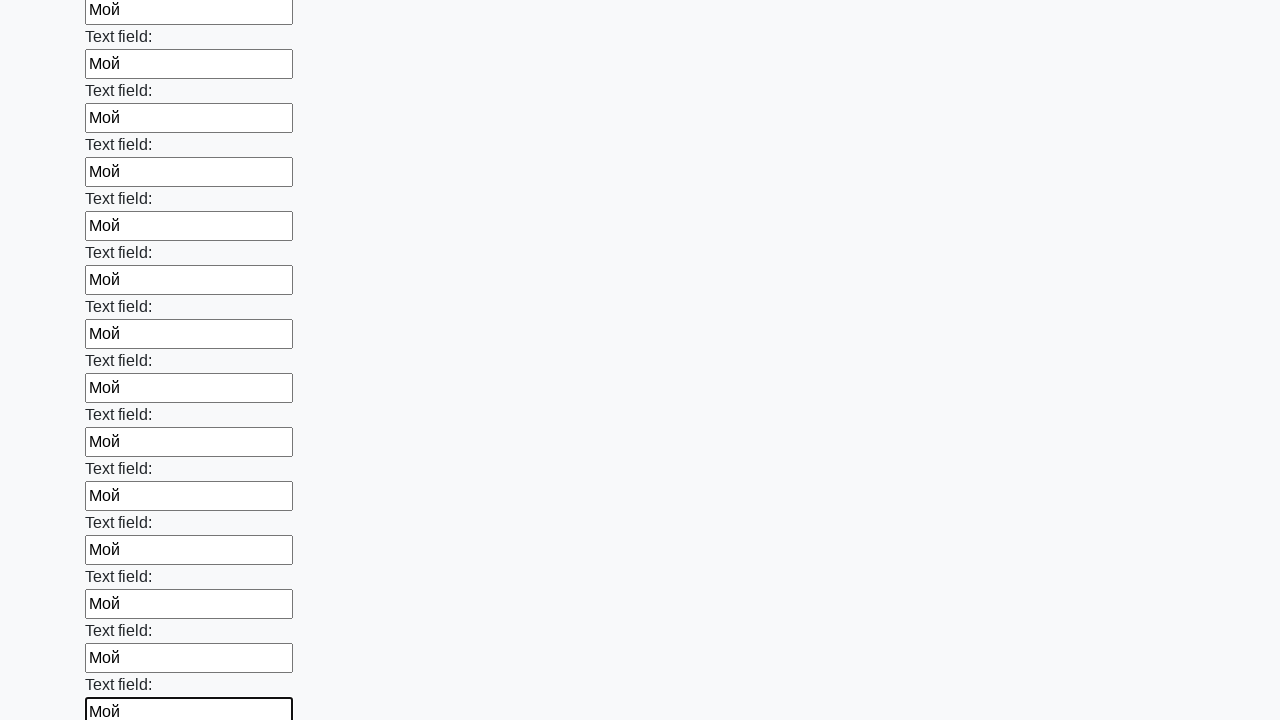

Filled an input field with 'Мой' on input >> nth=77
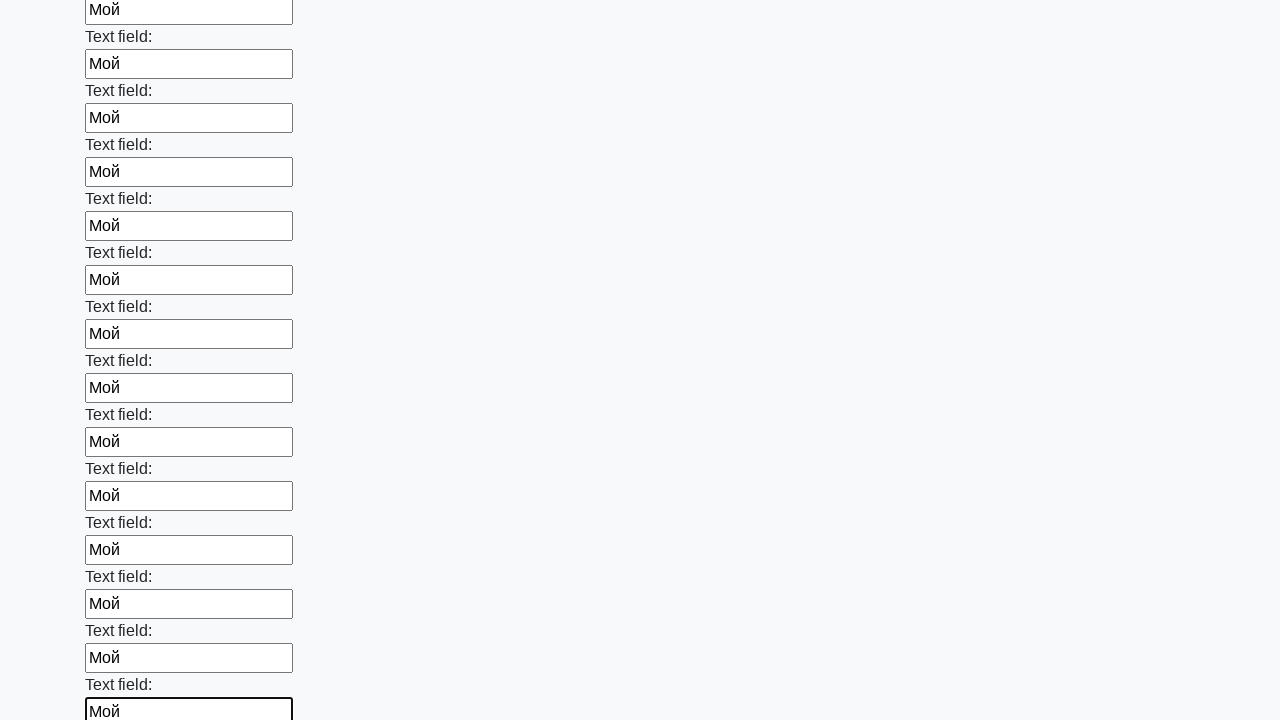

Filled an input field with 'Мой' on input >> nth=78
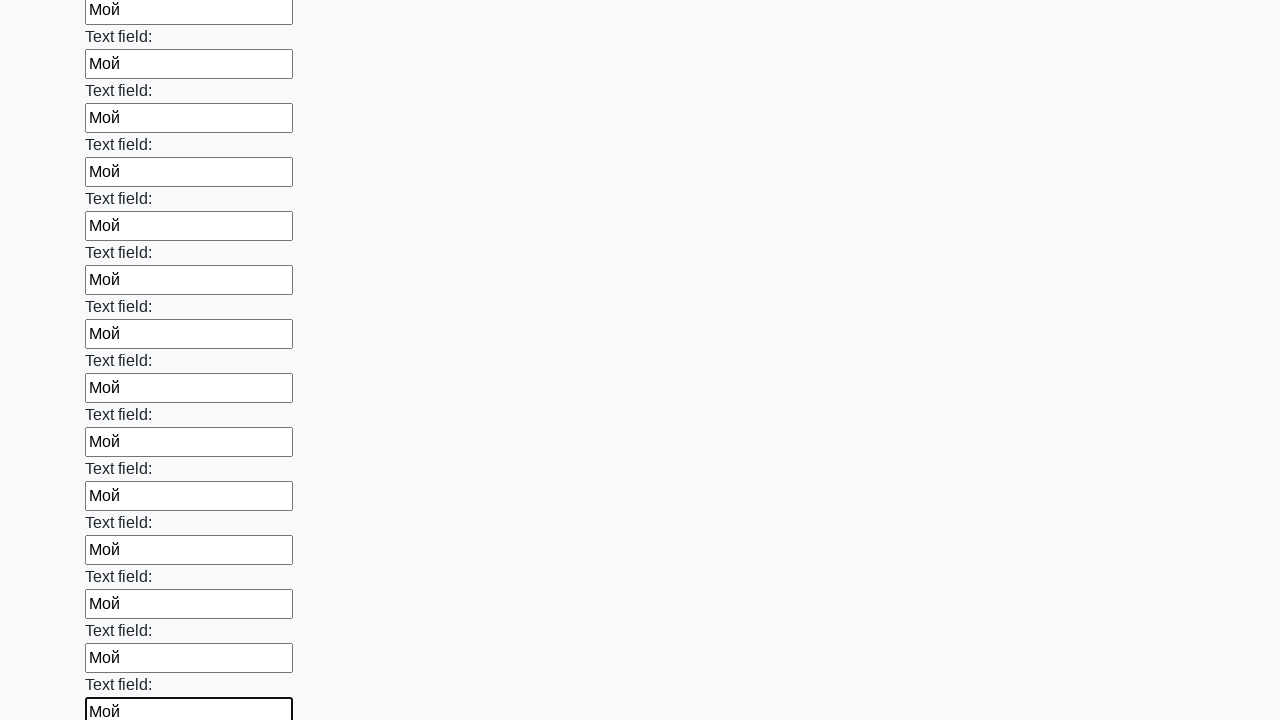

Filled an input field with 'Мой' on input >> nth=79
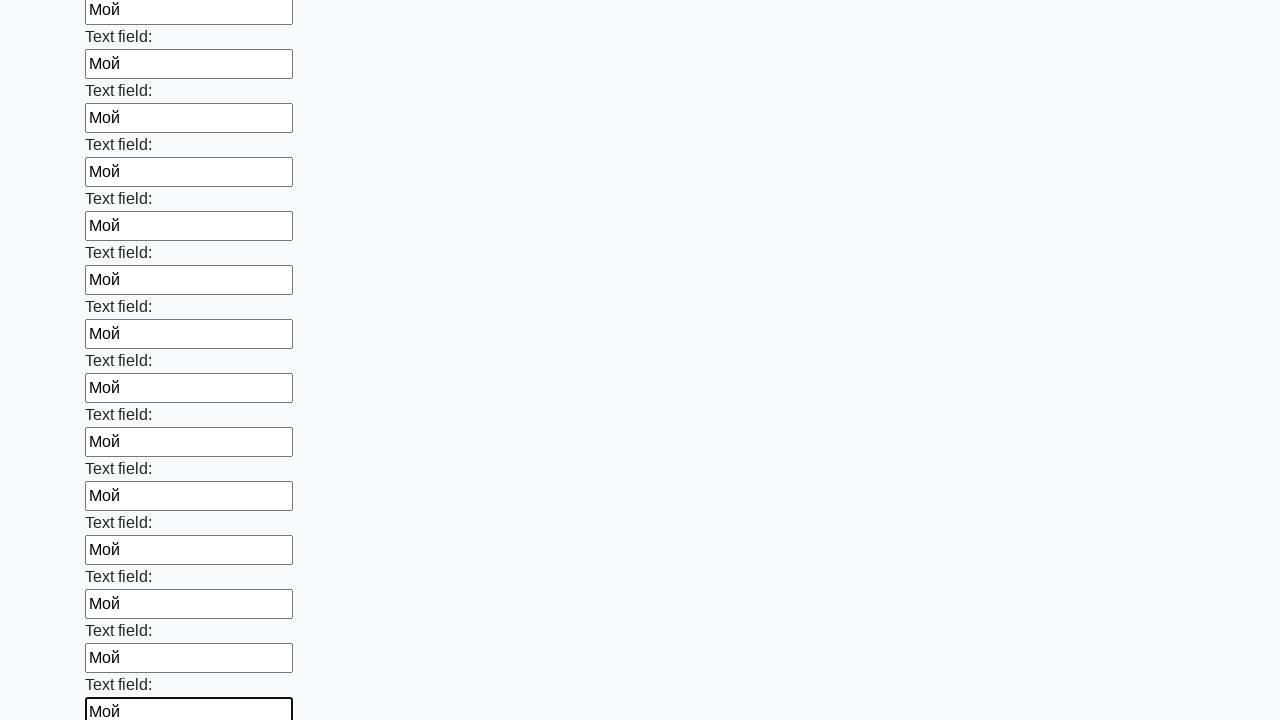

Filled an input field with 'Мой' on input >> nth=80
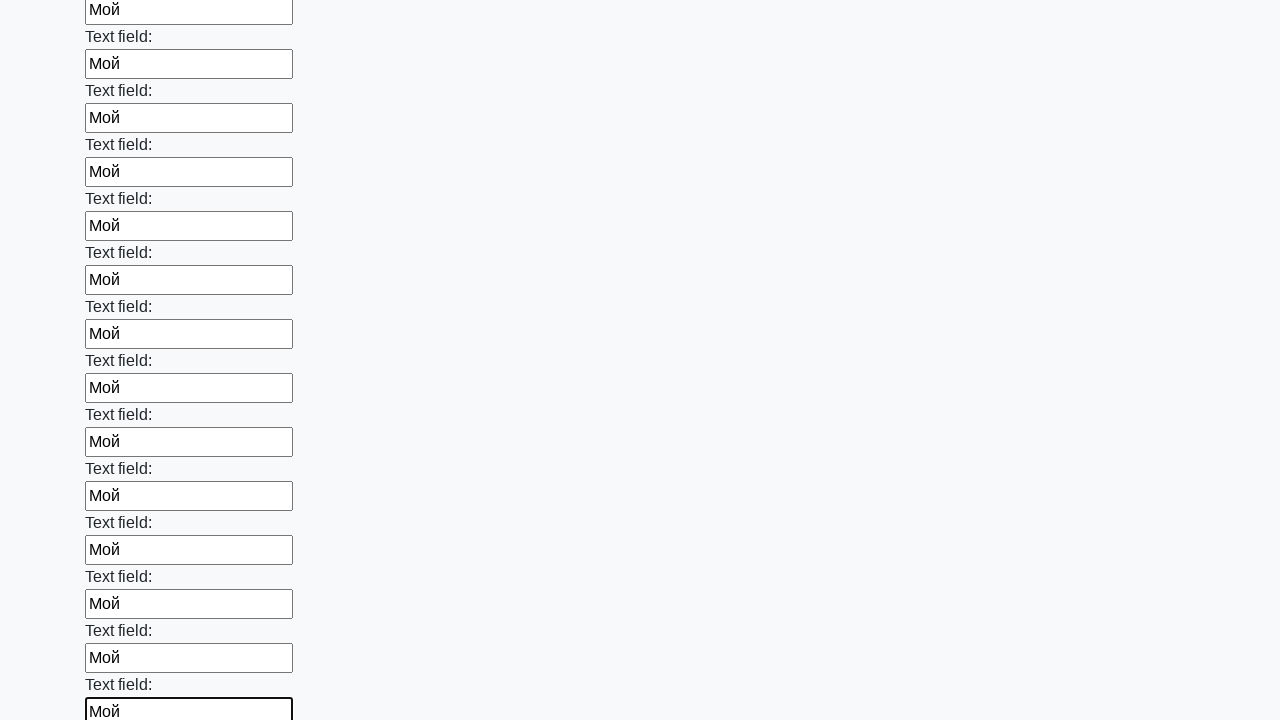

Filled an input field with 'Мой' on input >> nth=81
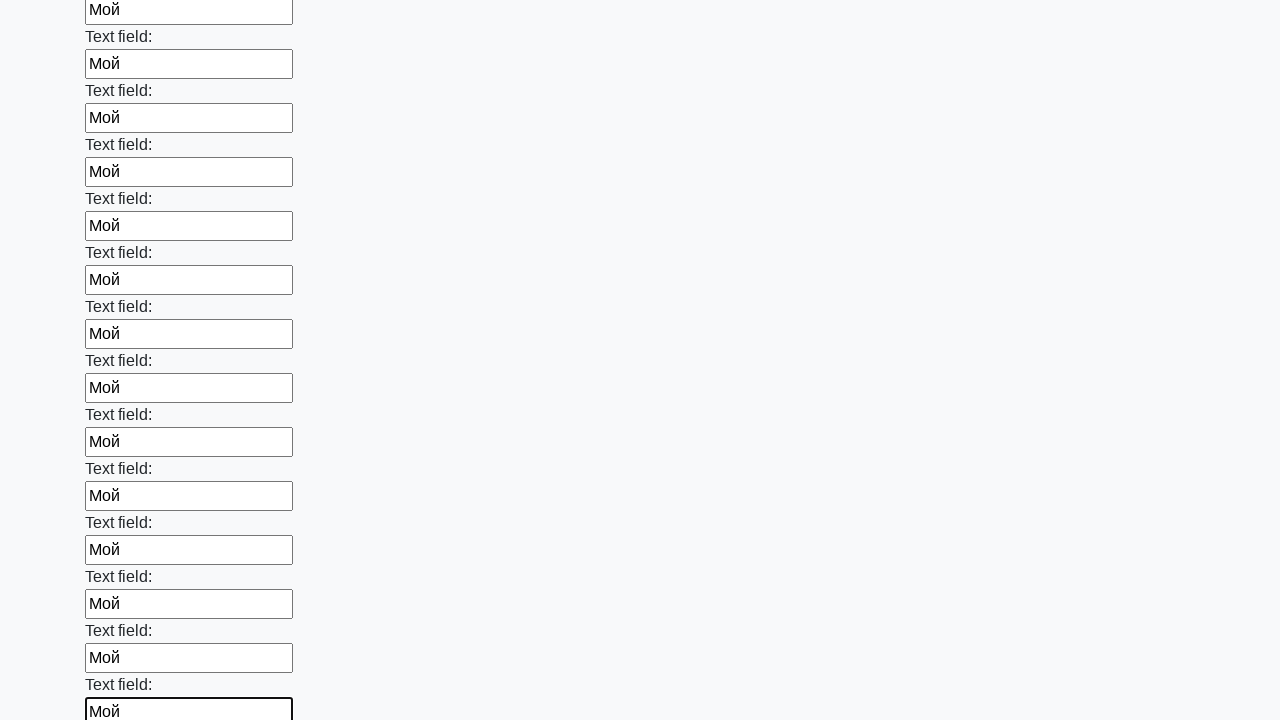

Filled an input field with 'Мой' on input >> nth=82
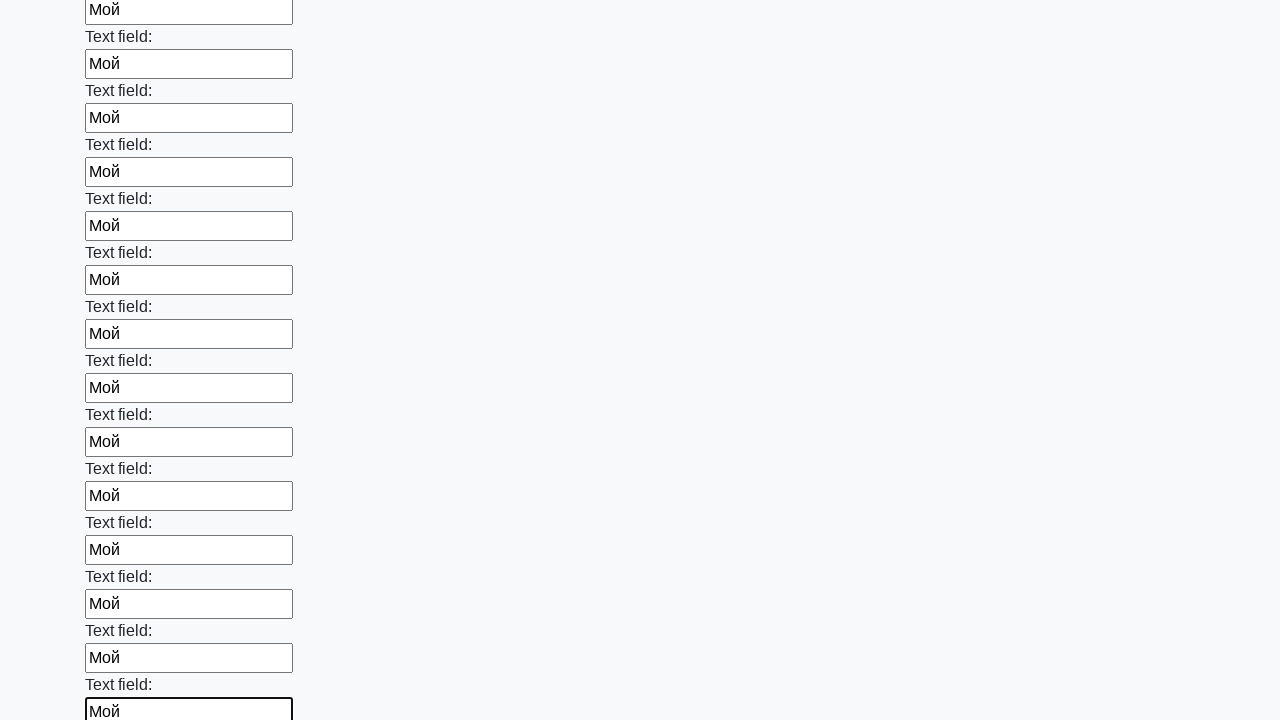

Filled an input field with 'Мой' on input >> nth=83
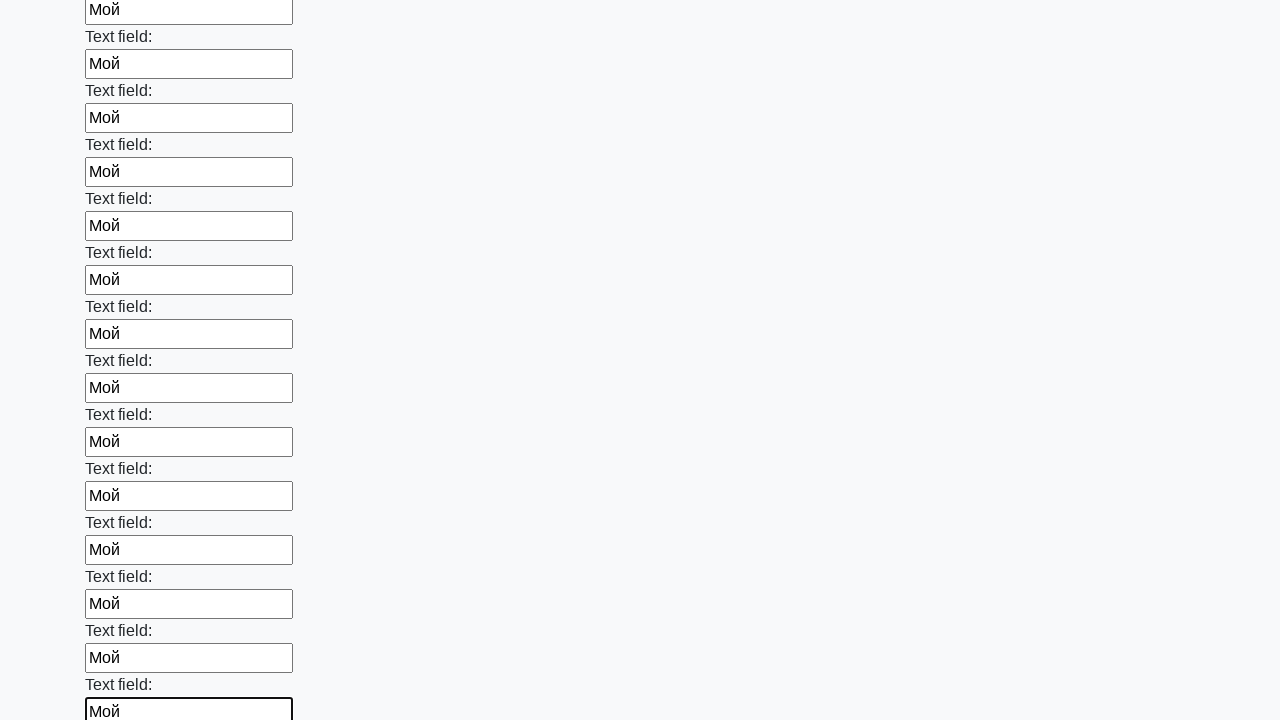

Filled an input field with 'Мой' on input >> nth=84
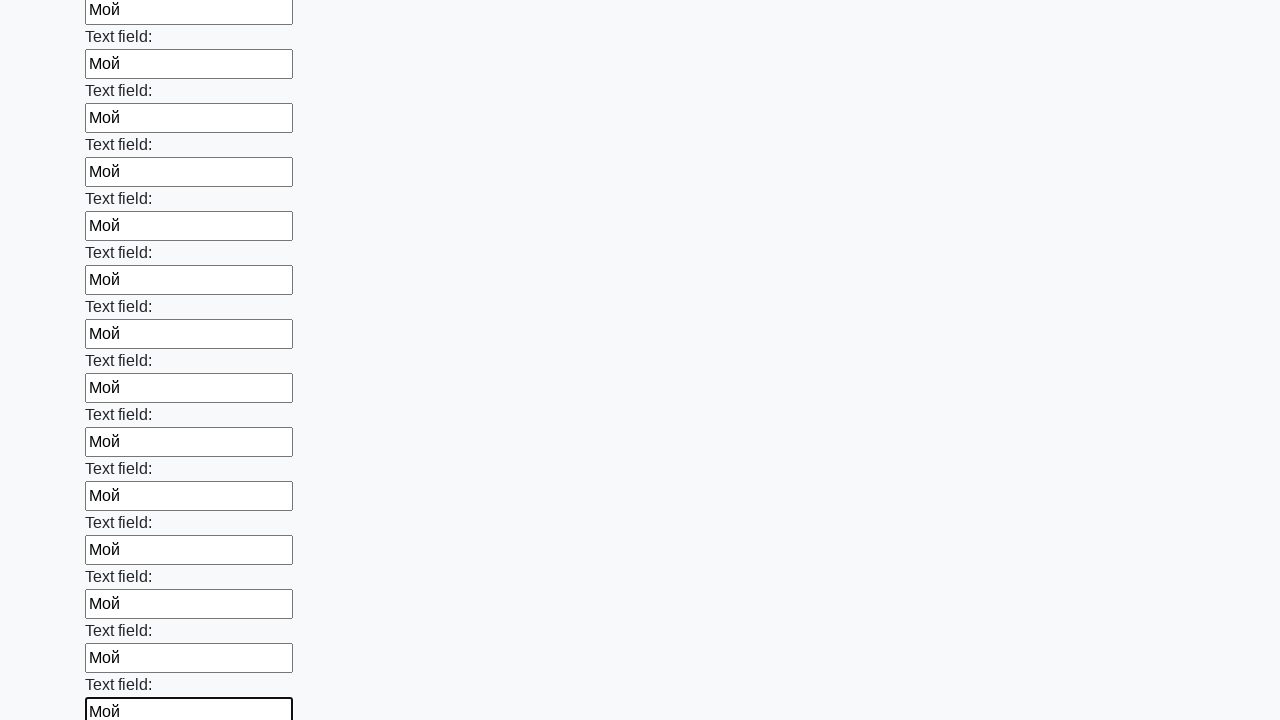

Filled an input field with 'Мой' on input >> nth=85
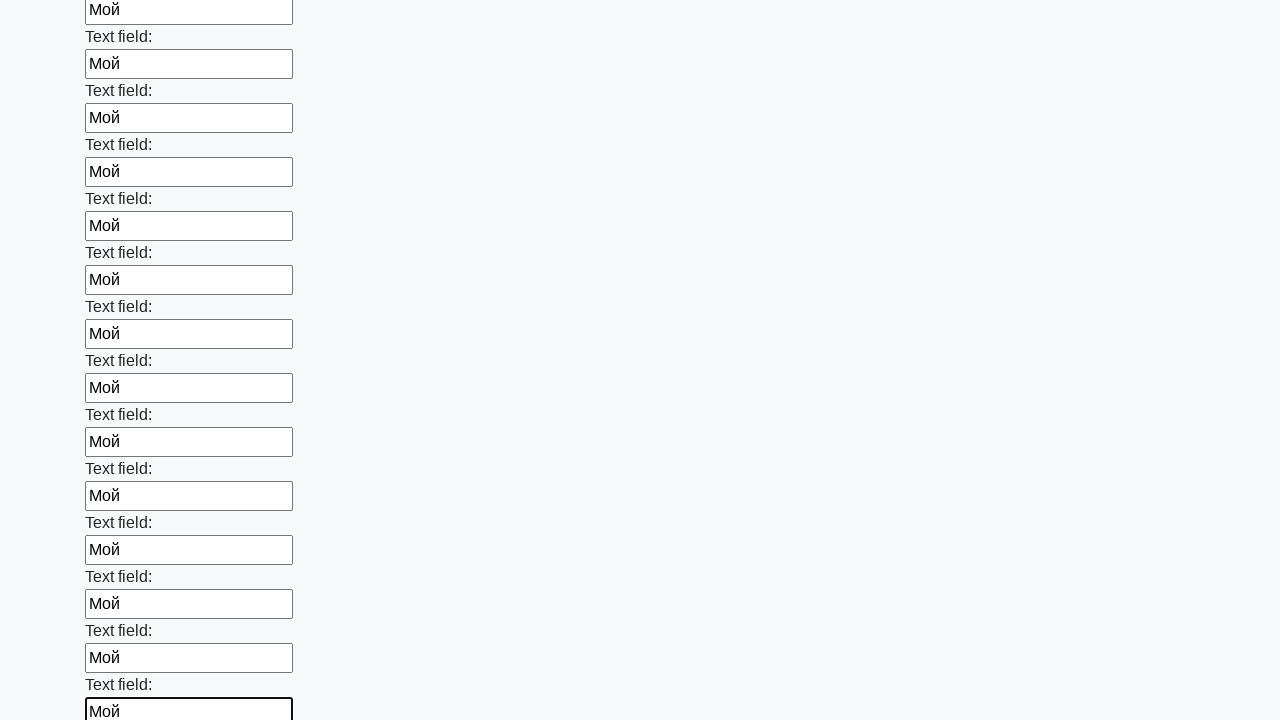

Filled an input field with 'Мой' on input >> nth=86
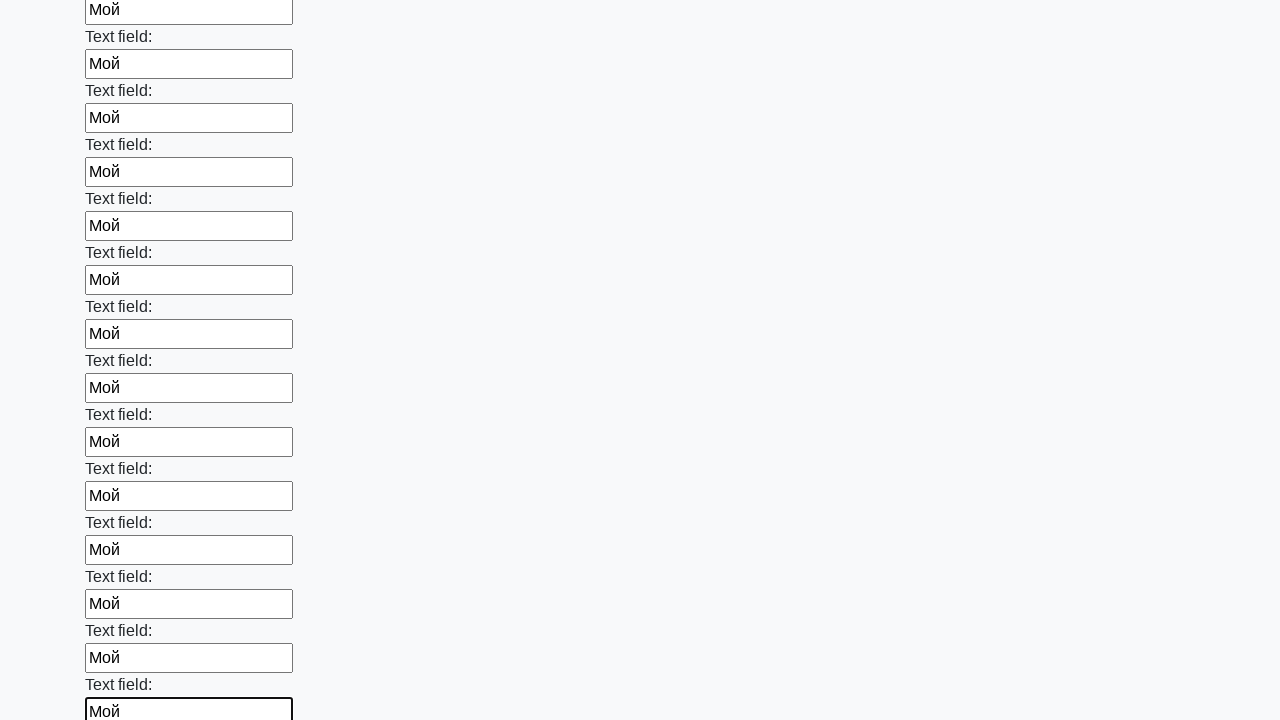

Filled an input field with 'Мой' on input >> nth=87
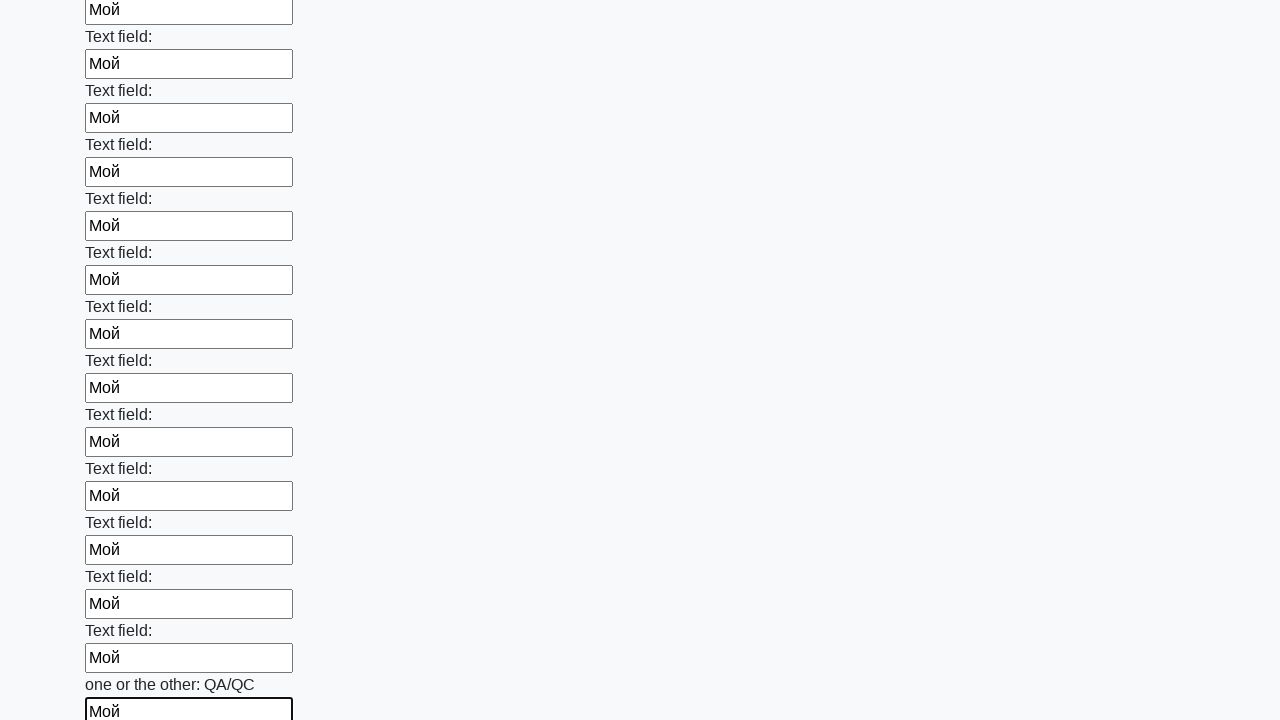

Filled an input field with 'Мой' on input >> nth=88
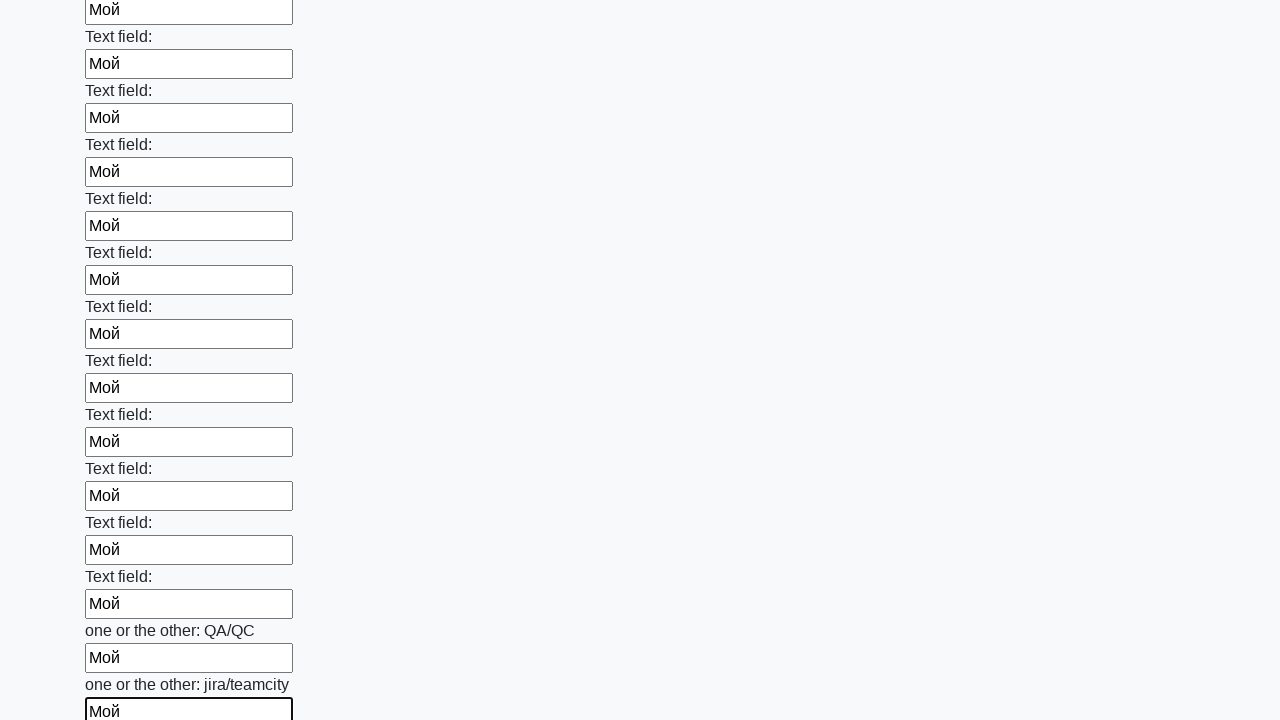

Filled an input field with 'Мой' on input >> nth=89
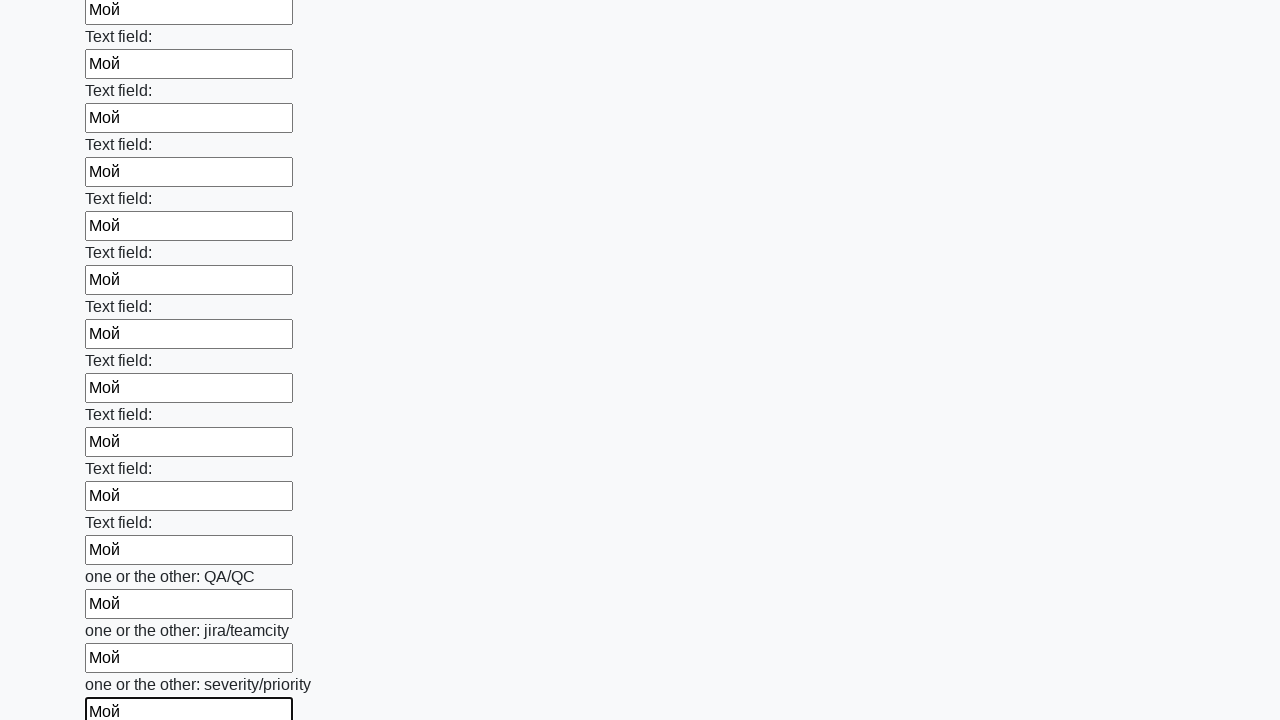

Filled an input field with 'Мой' on input >> nth=90
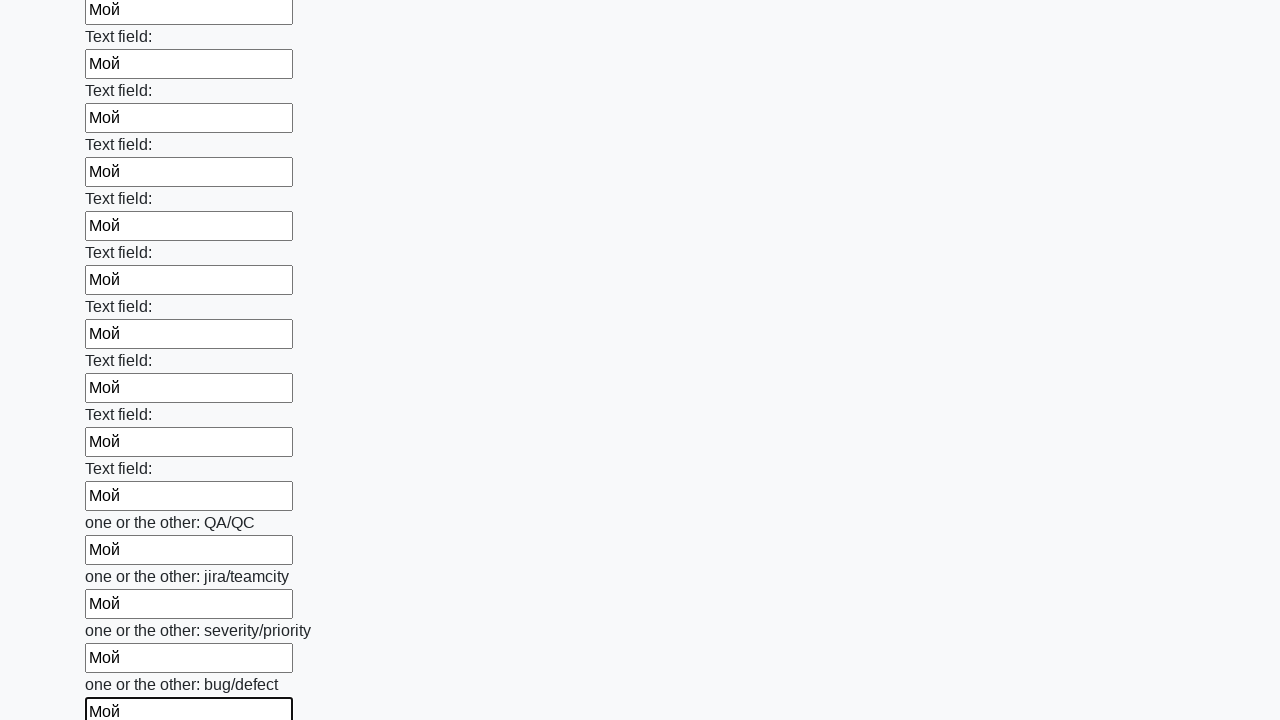

Filled an input field with 'Мой' on input >> nth=91
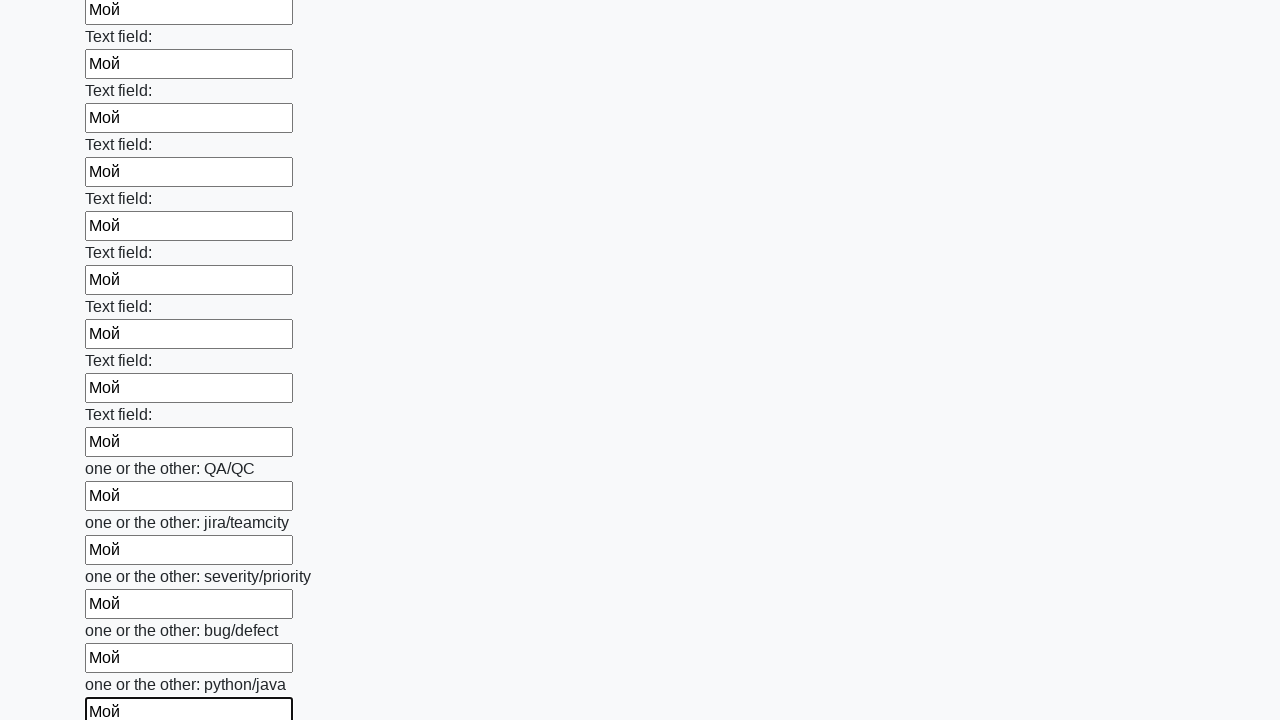

Filled an input field with 'Мой' on input >> nth=92
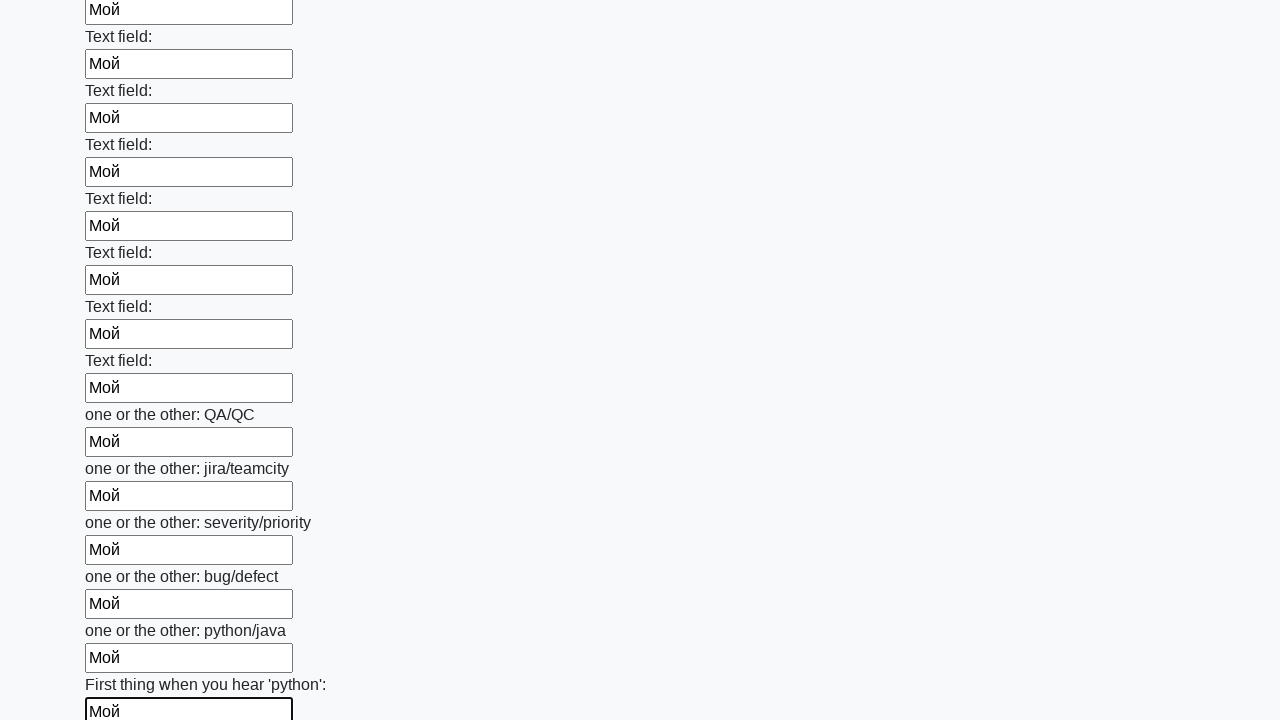

Filled an input field with 'Мой' on input >> nth=93
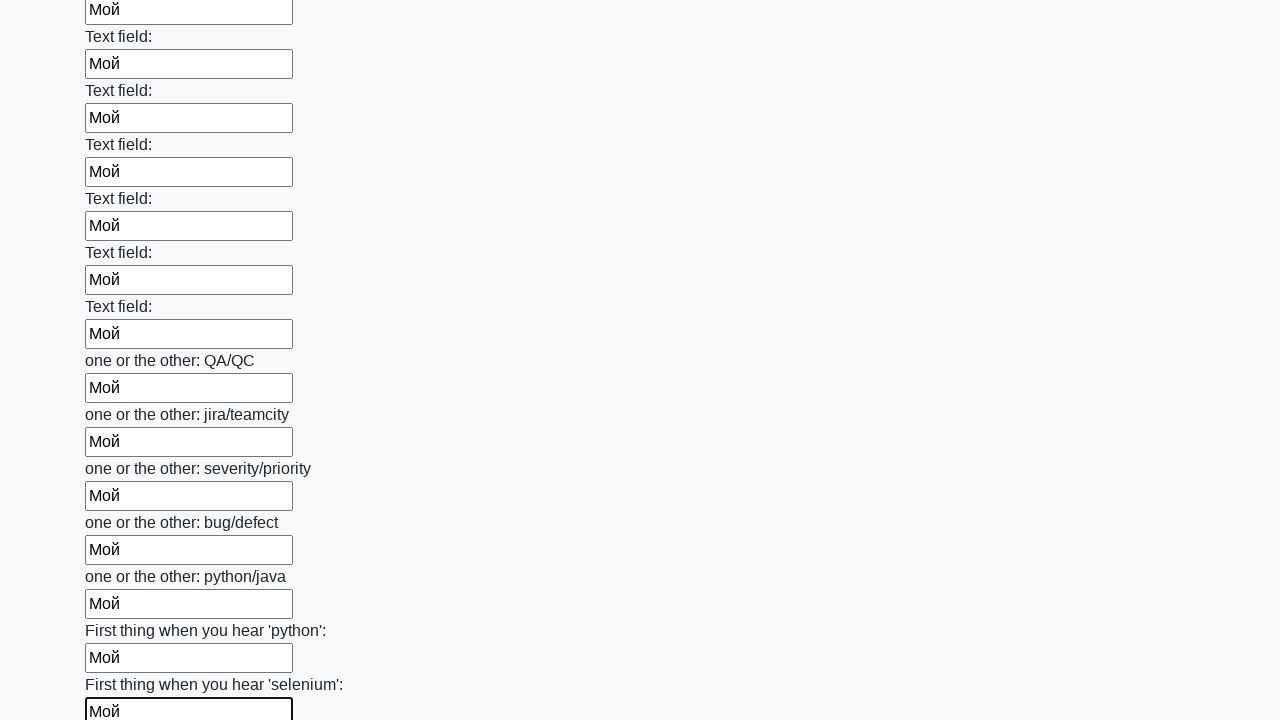

Filled an input field with 'Мой' on input >> nth=94
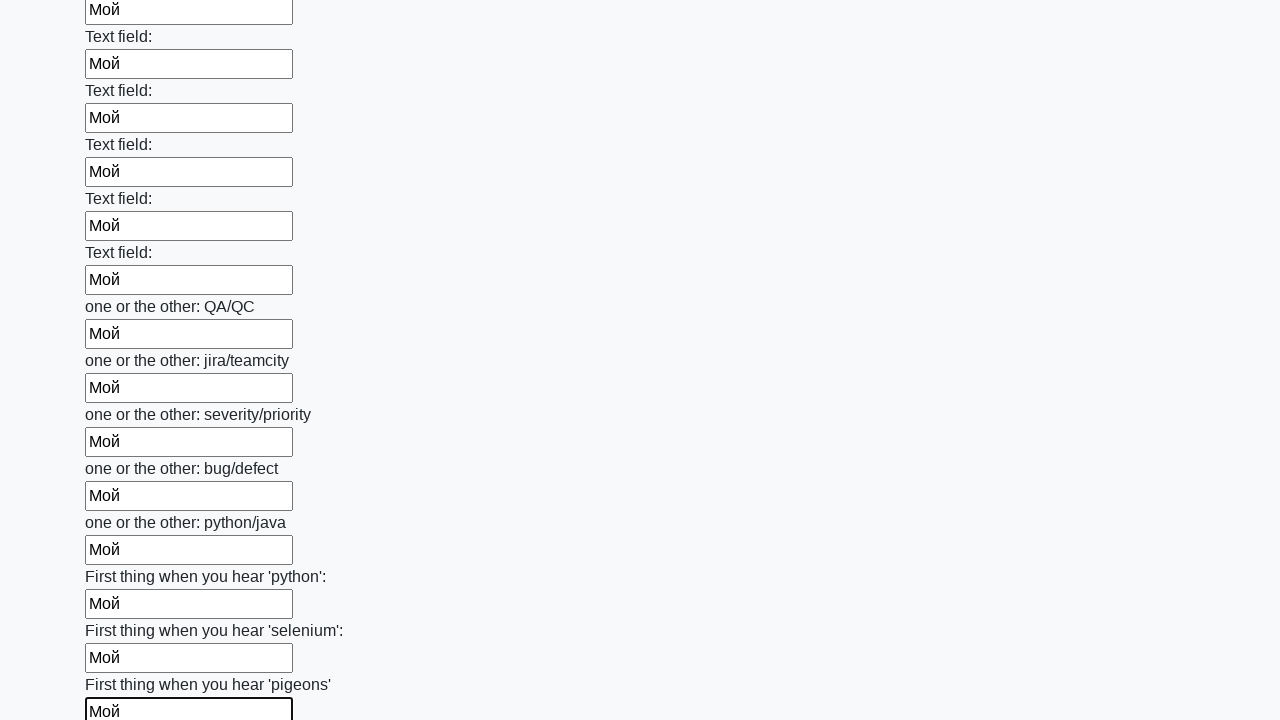

Filled an input field with 'Мой' on input >> nth=95
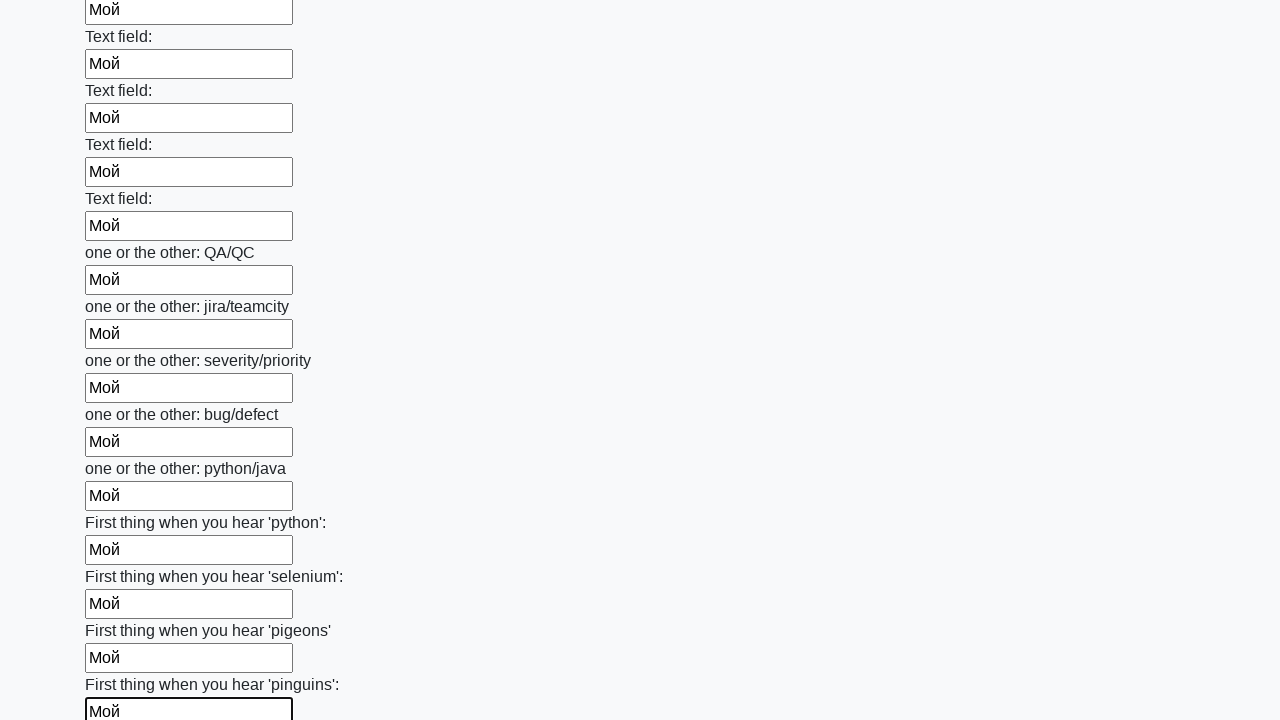

Filled an input field with 'Мой' on input >> nth=96
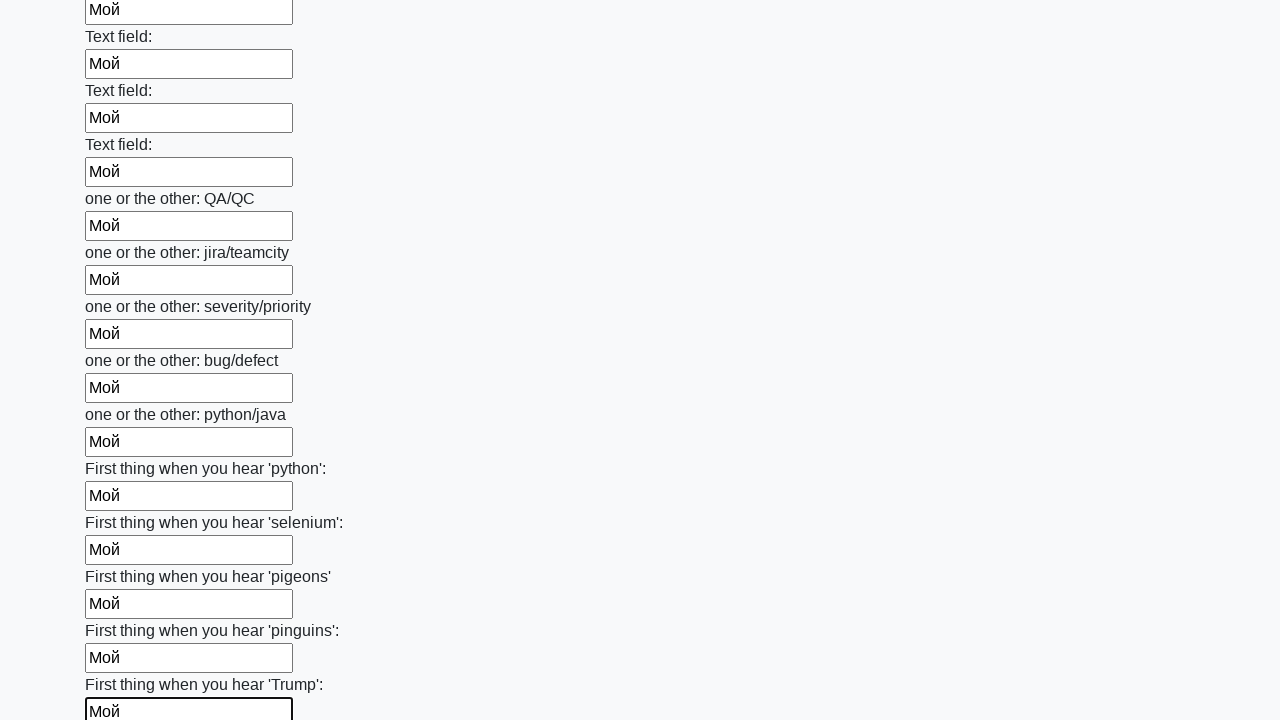

Filled an input field with 'Мой' on input >> nth=97
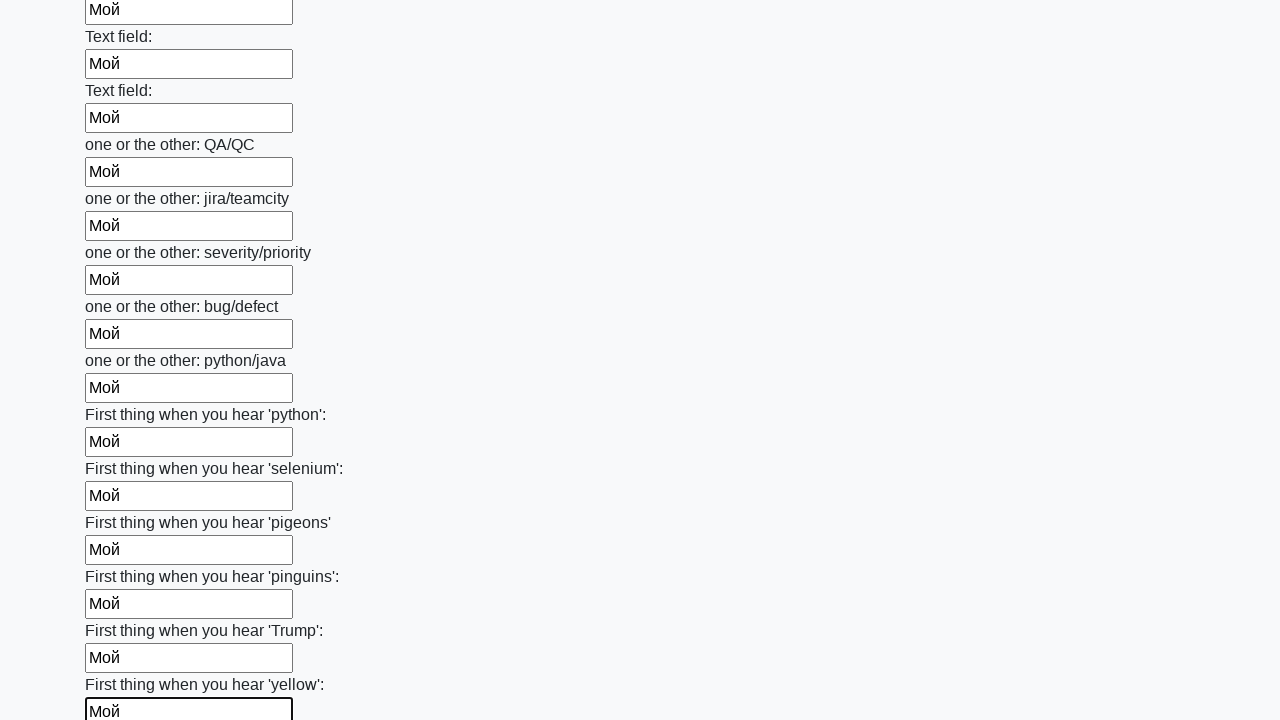

Filled an input field with 'Мой' on input >> nth=98
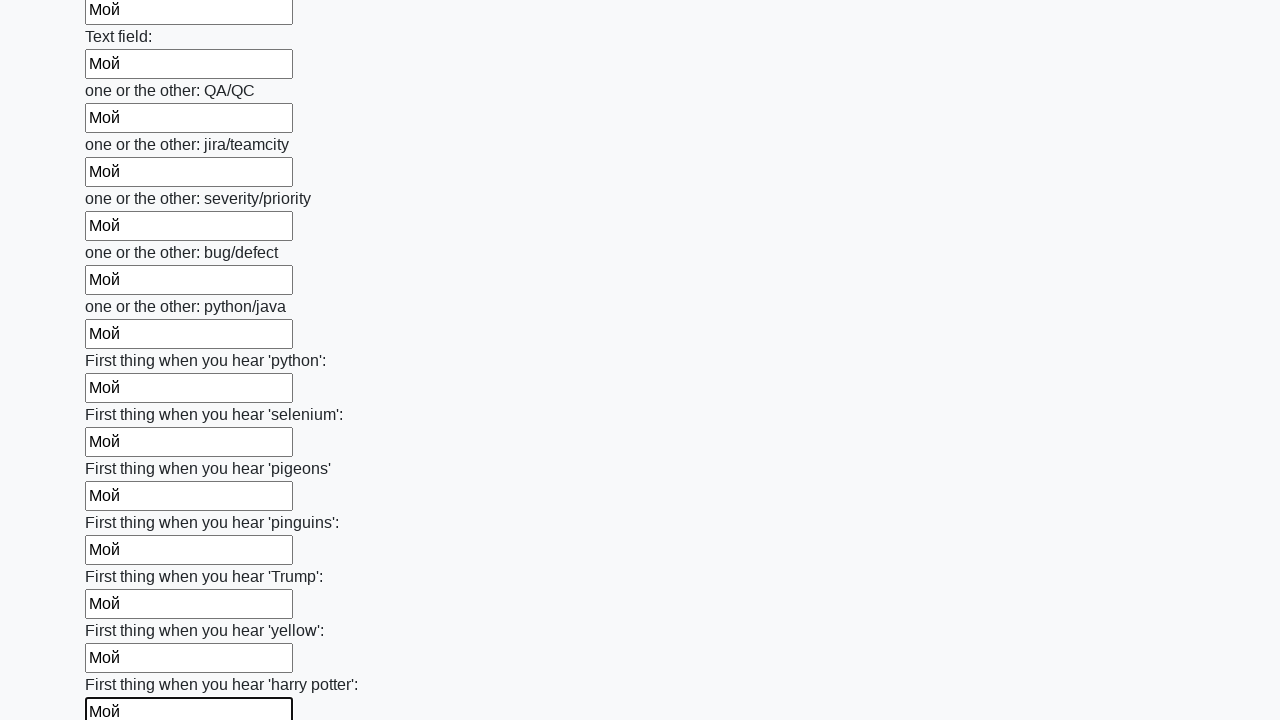

Filled an input field with 'Мой' on input >> nth=99
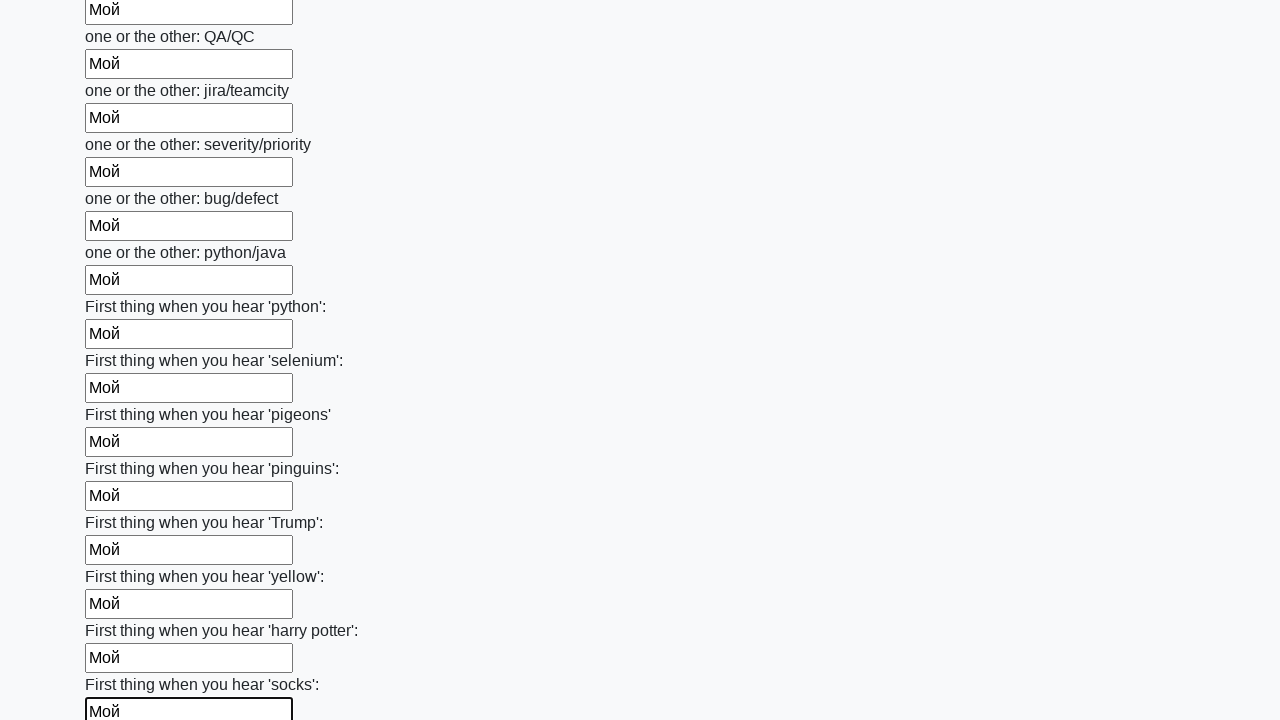

Clicked the submit button at (123, 611) on button.btn
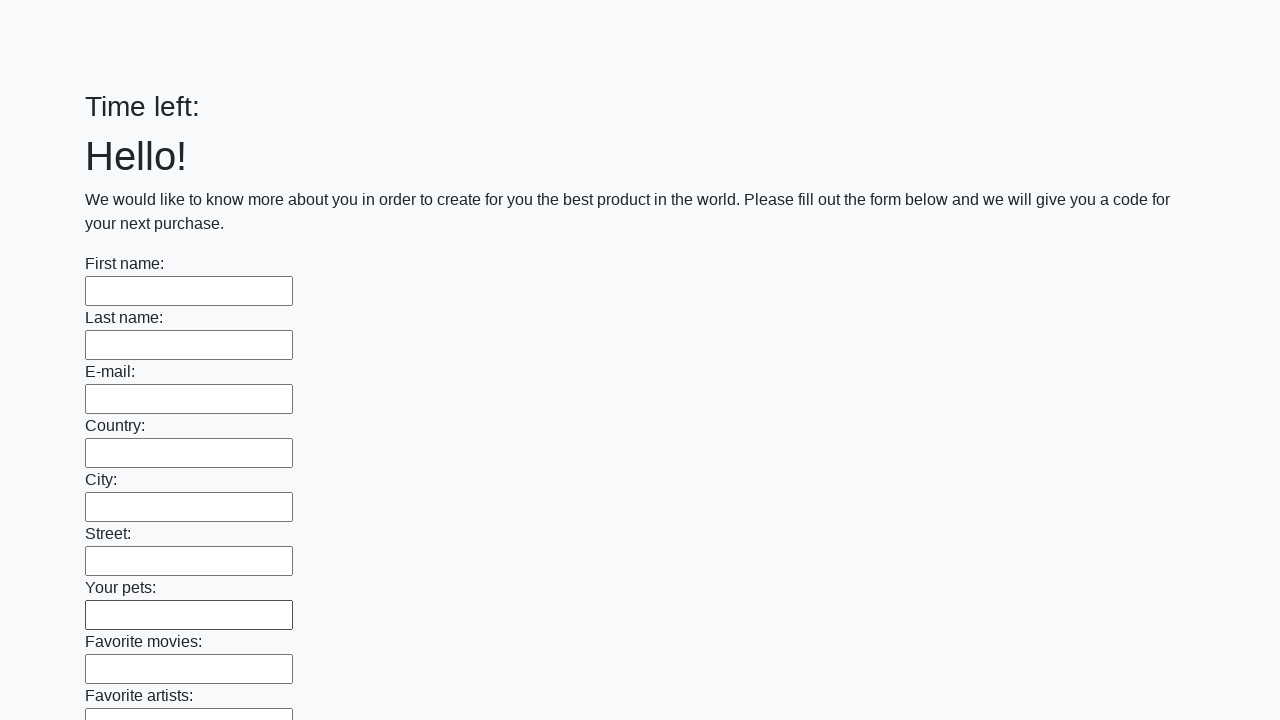

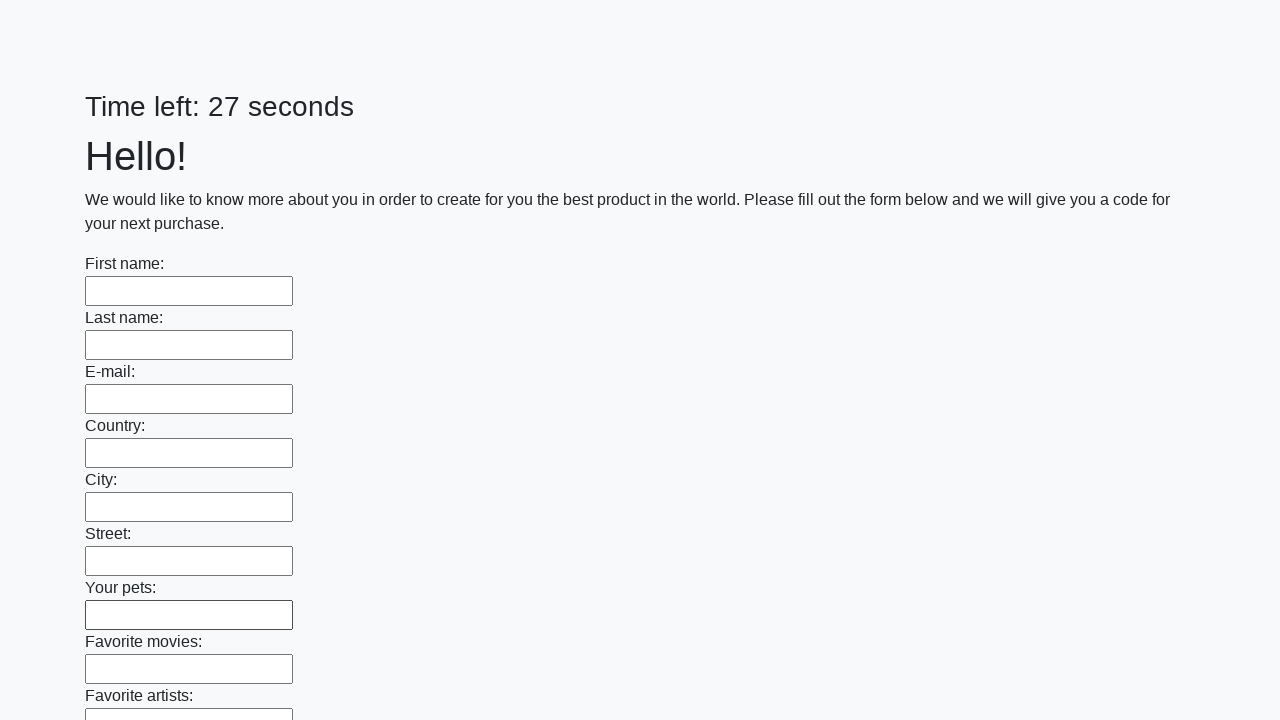